Tests filling out a large form by entering text into all input fields and clicking the submit button

Starting URL: http://suninjuly.github.io/huge_form.html

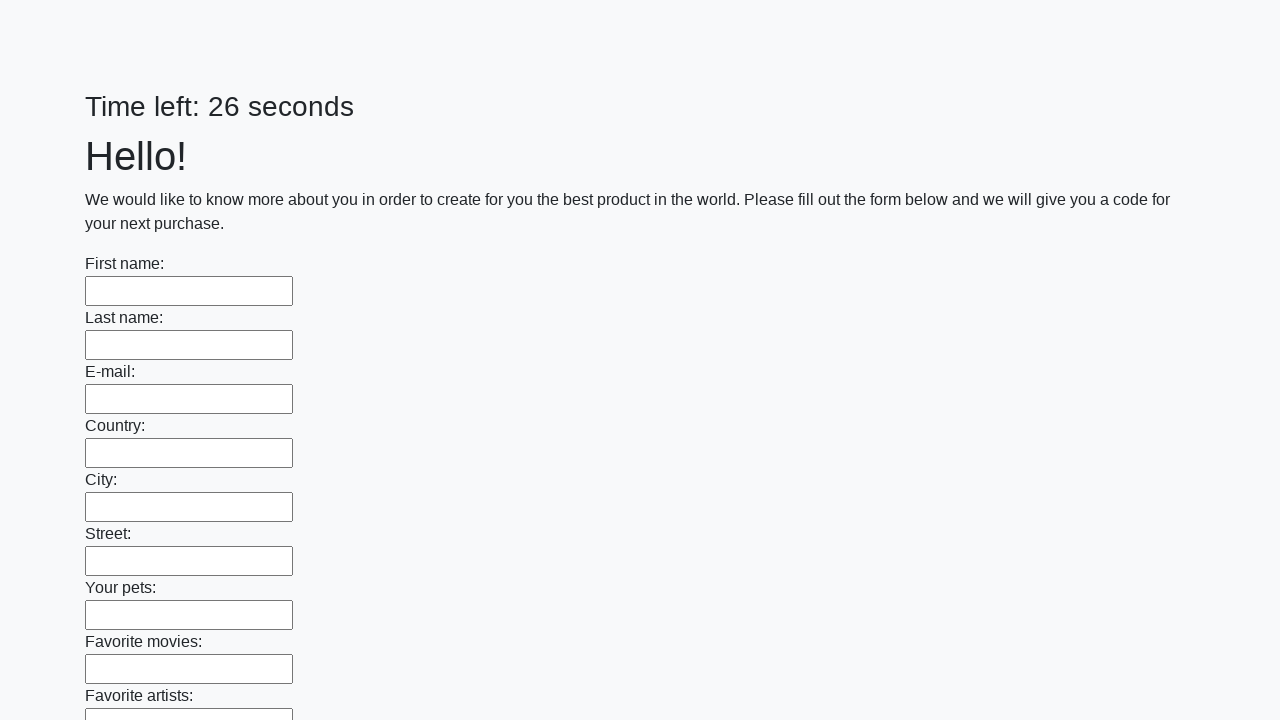

Located all input fields on the huge form
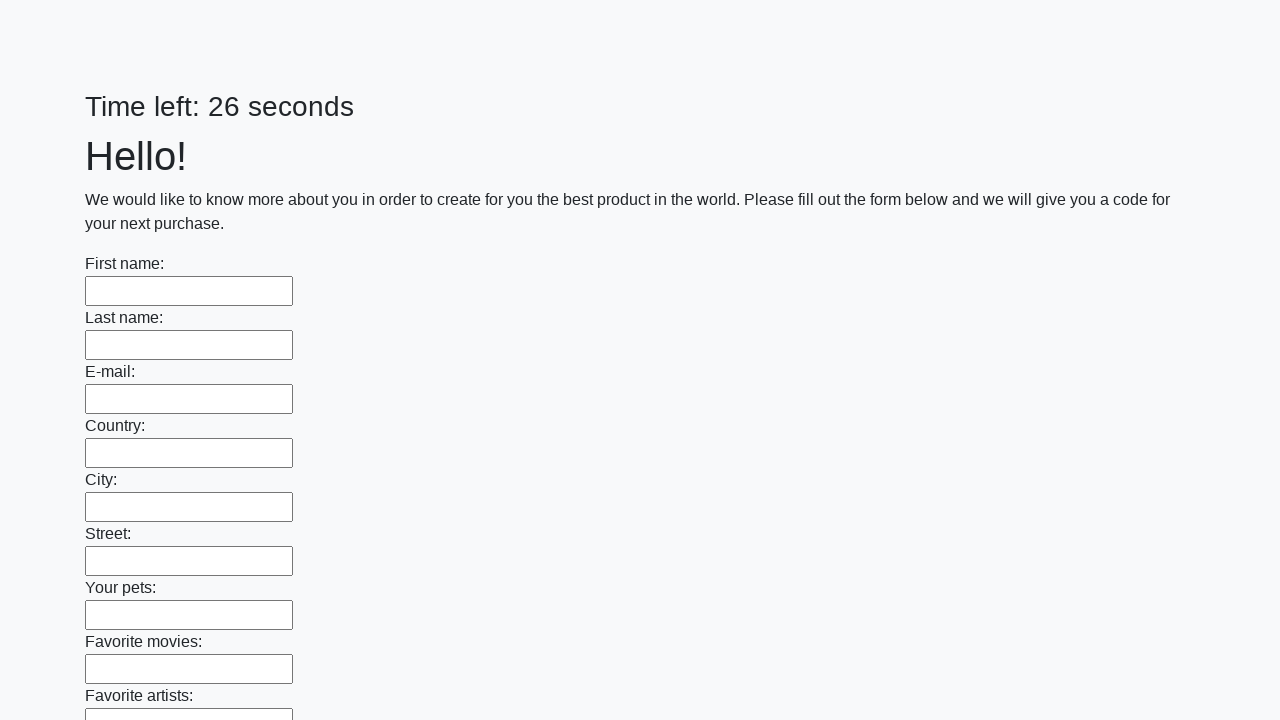

Filled input field with 'Мой ответ' on input >> nth=0
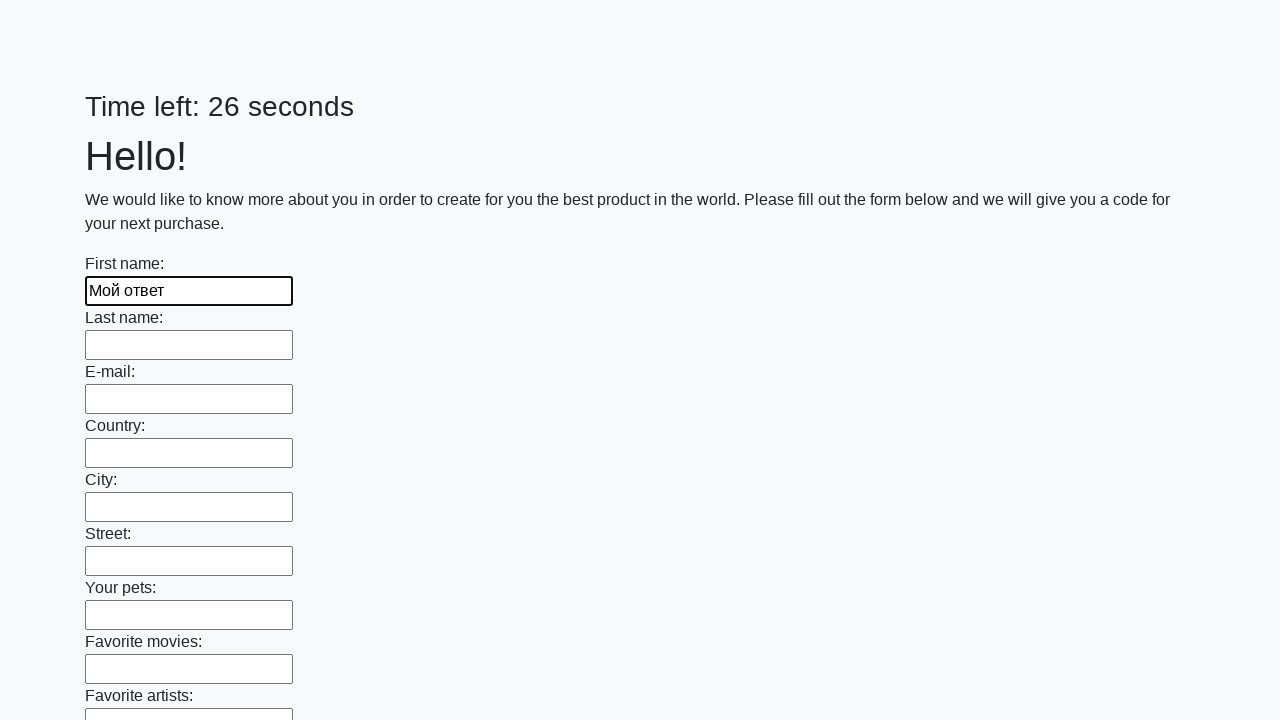

Filled input field with 'Мой ответ' on input >> nth=1
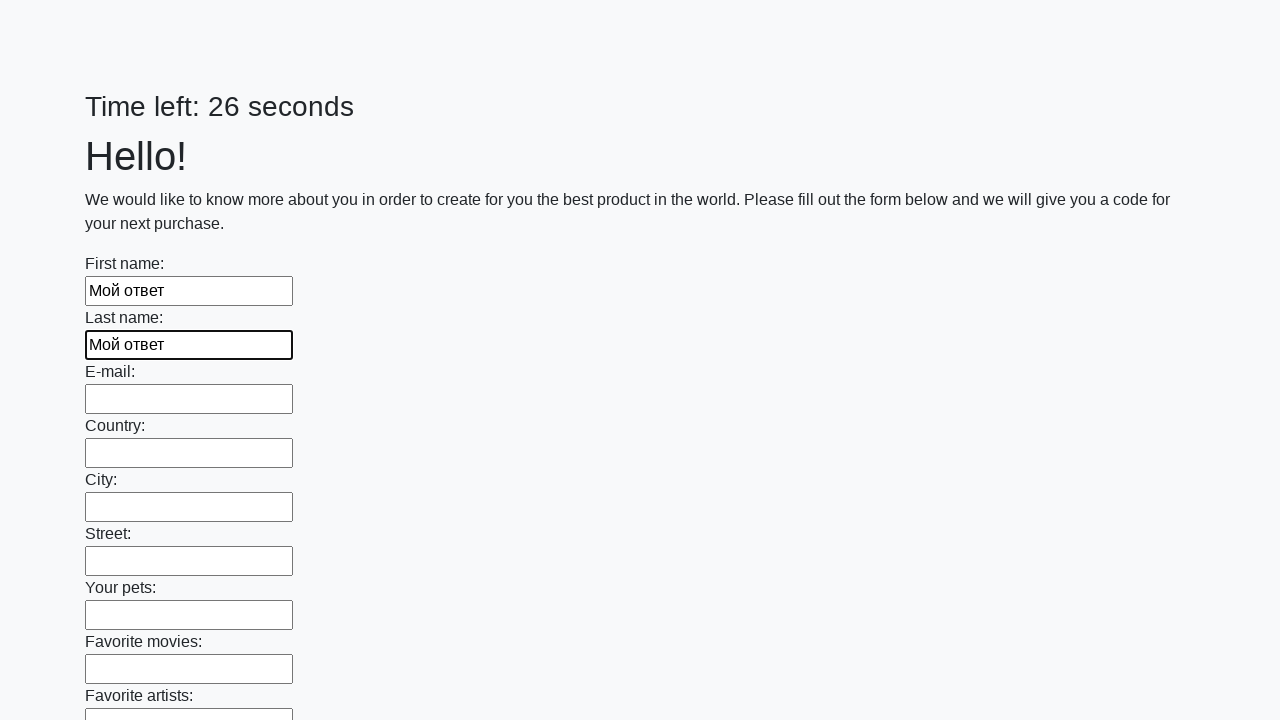

Filled input field with 'Мой ответ' on input >> nth=2
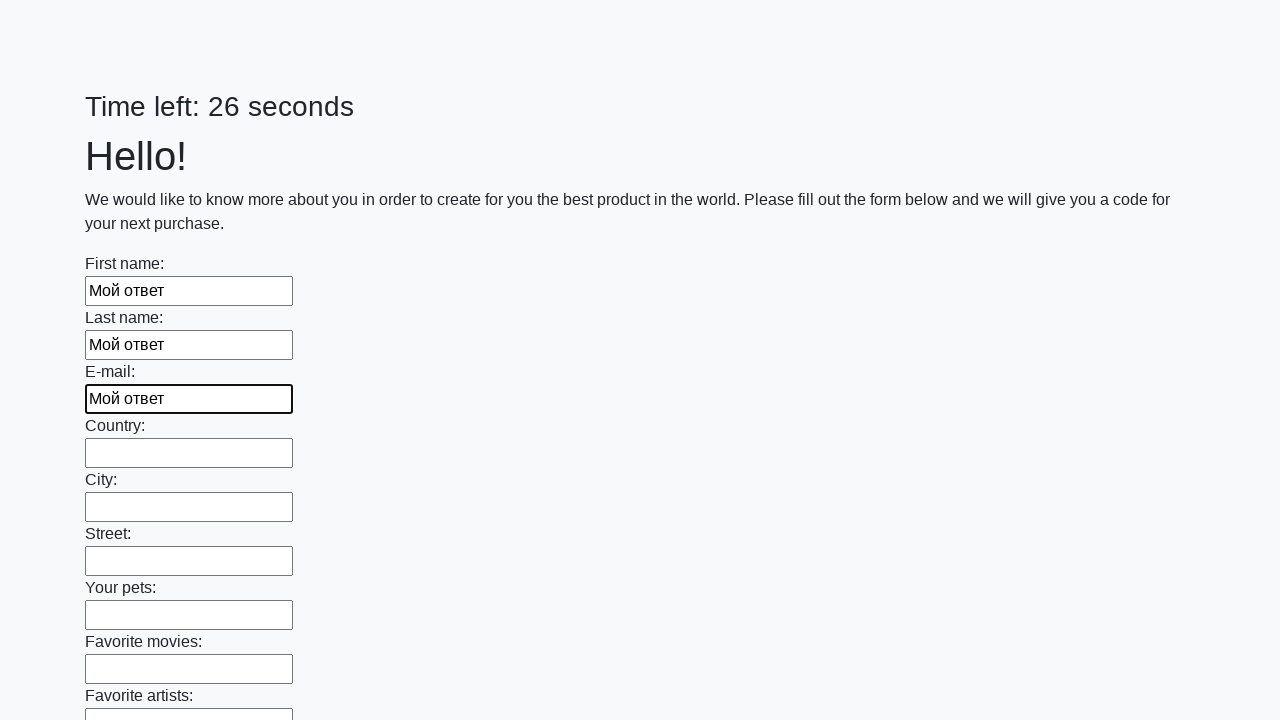

Filled input field with 'Мой ответ' on input >> nth=3
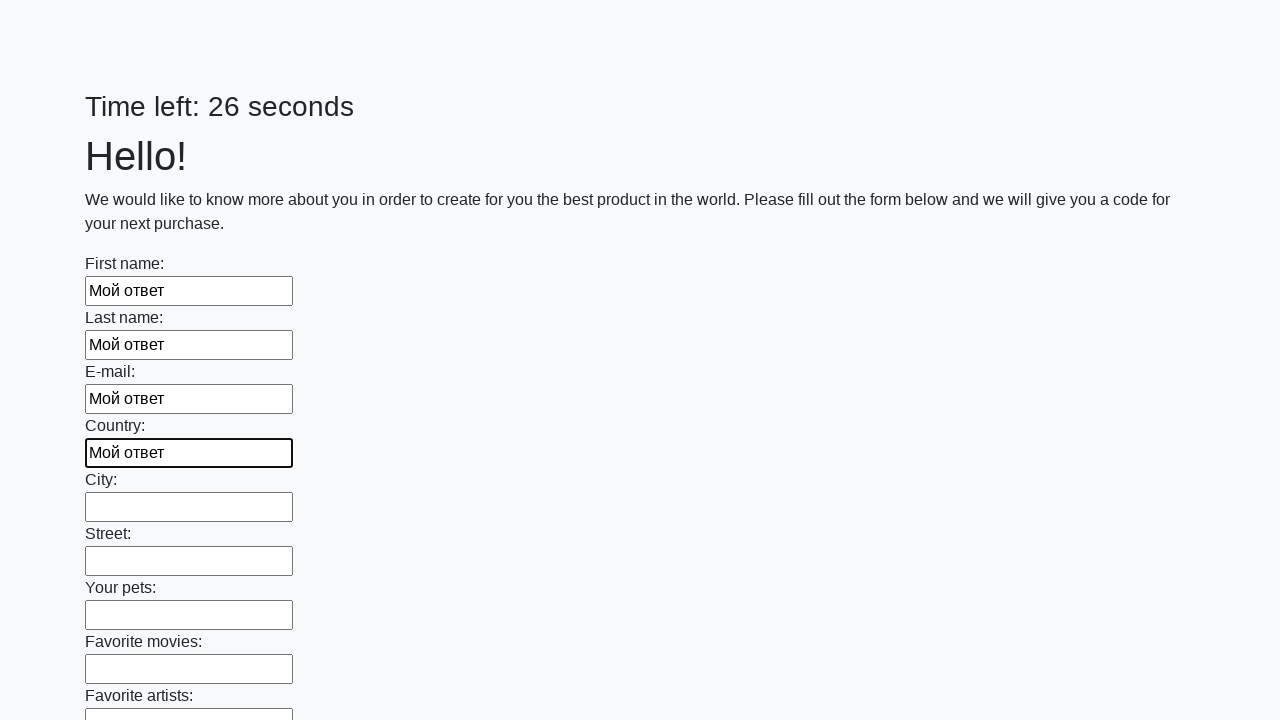

Filled input field with 'Мой ответ' on input >> nth=4
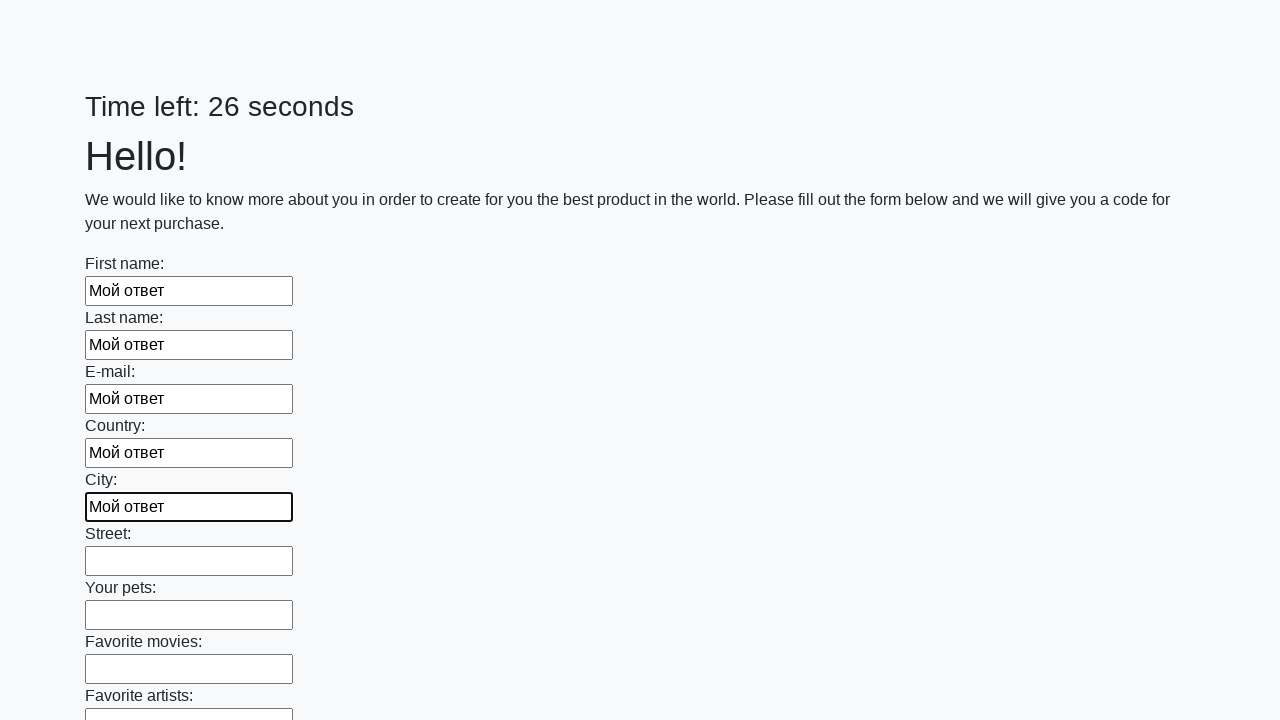

Filled input field with 'Мой ответ' on input >> nth=5
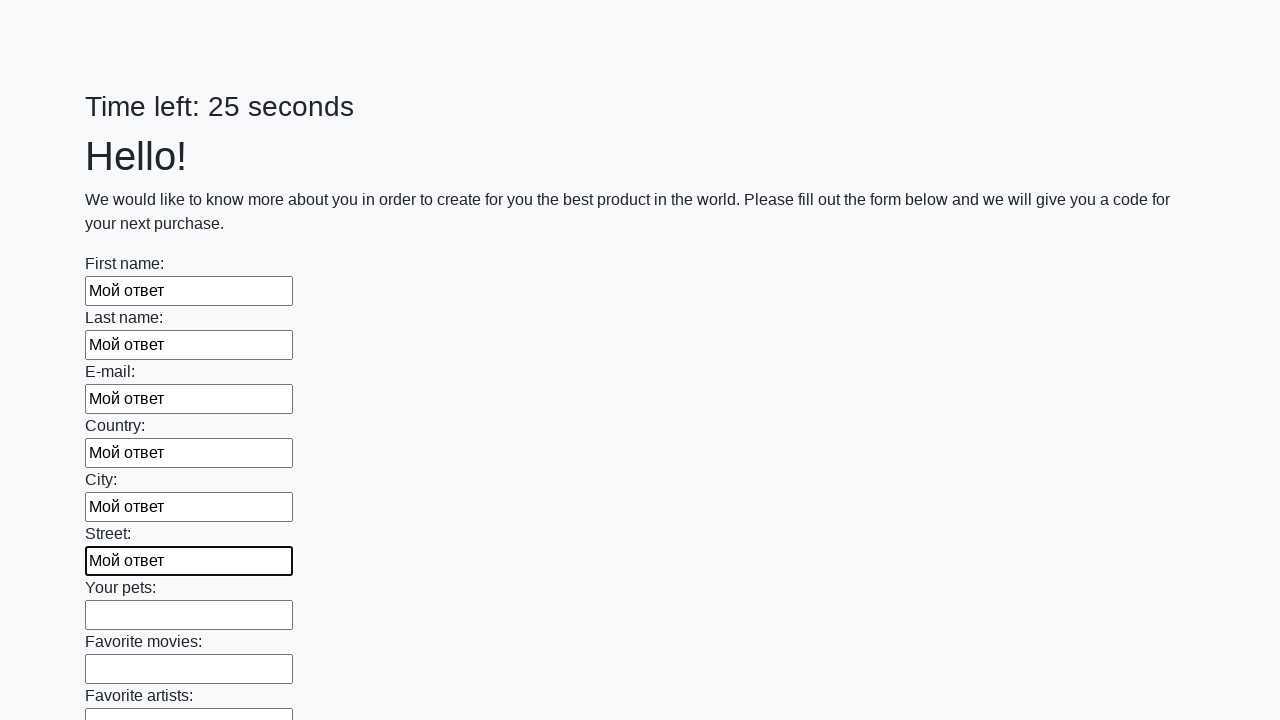

Filled input field with 'Мой ответ' on input >> nth=6
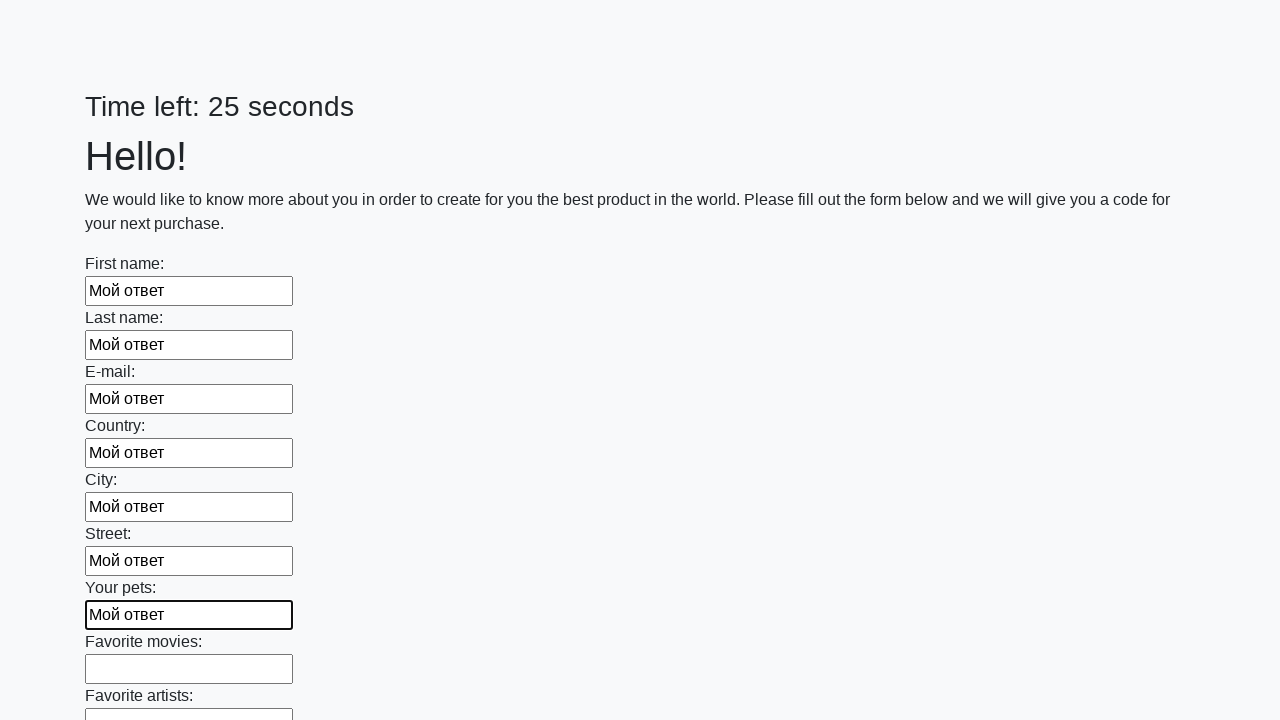

Filled input field with 'Мой ответ' on input >> nth=7
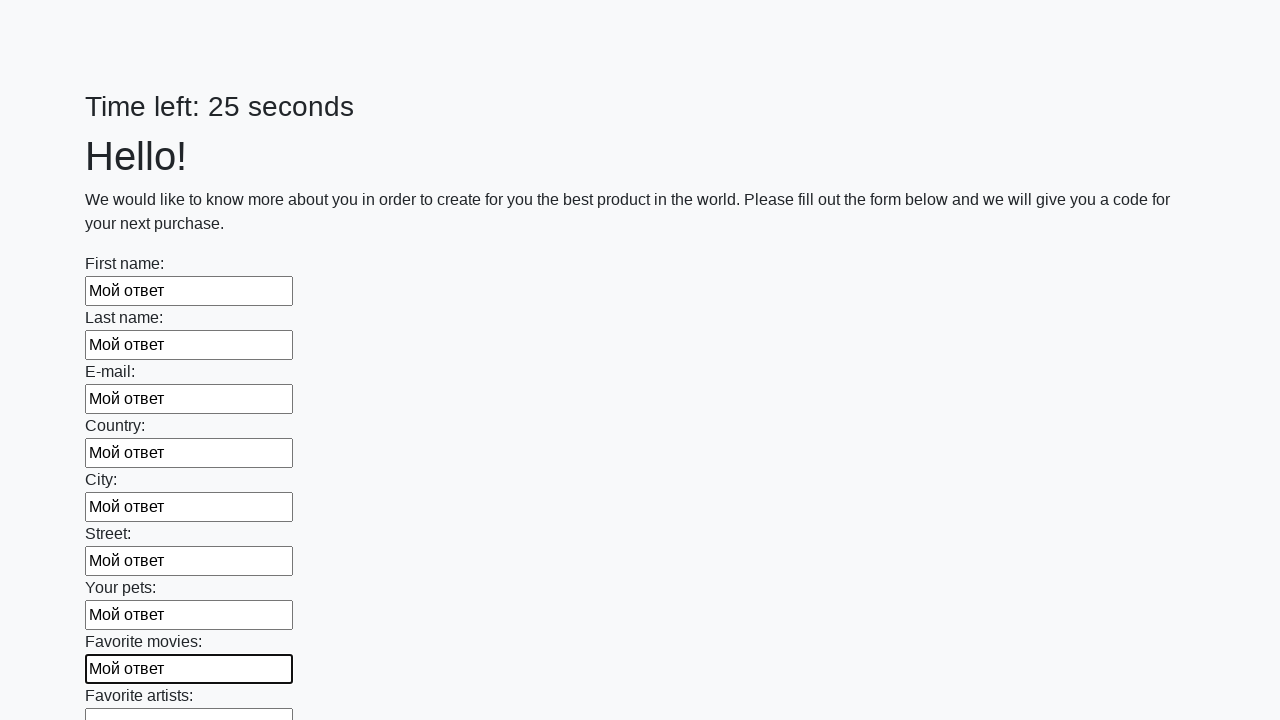

Filled input field with 'Мой ответ' on input >> nth=8
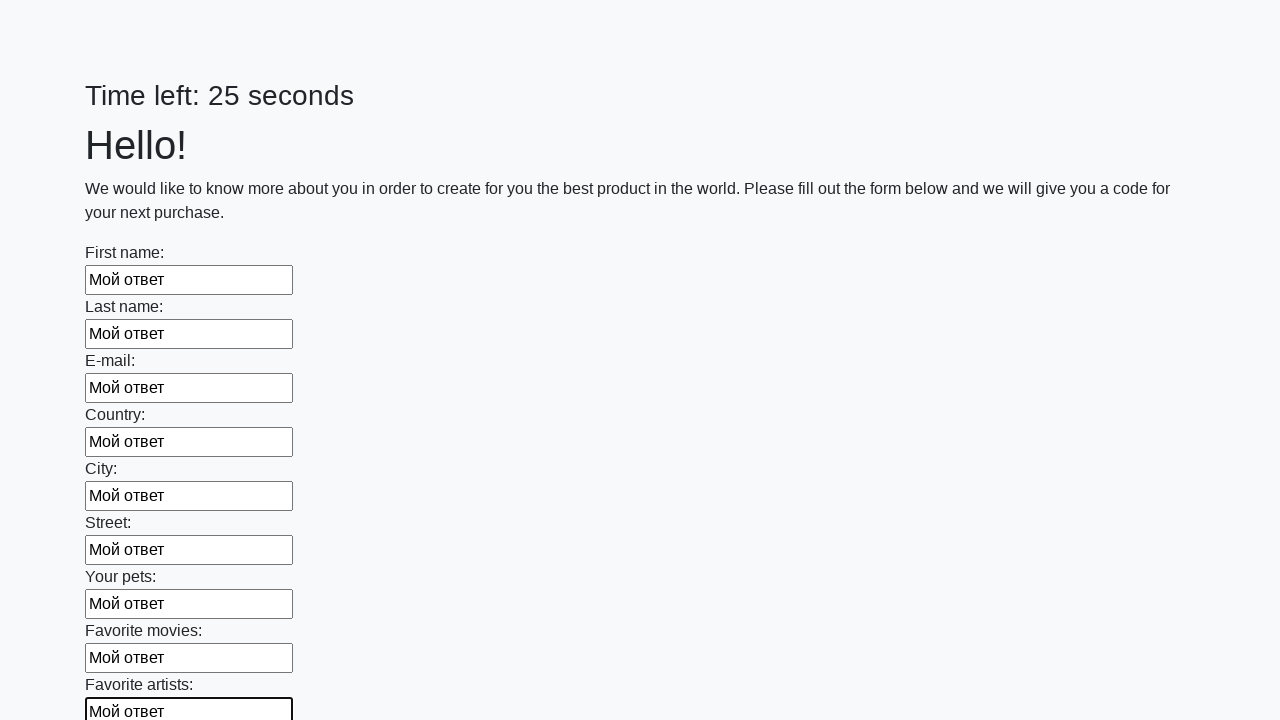

Filled input field with 'Мой ответ' on input >> nth=9
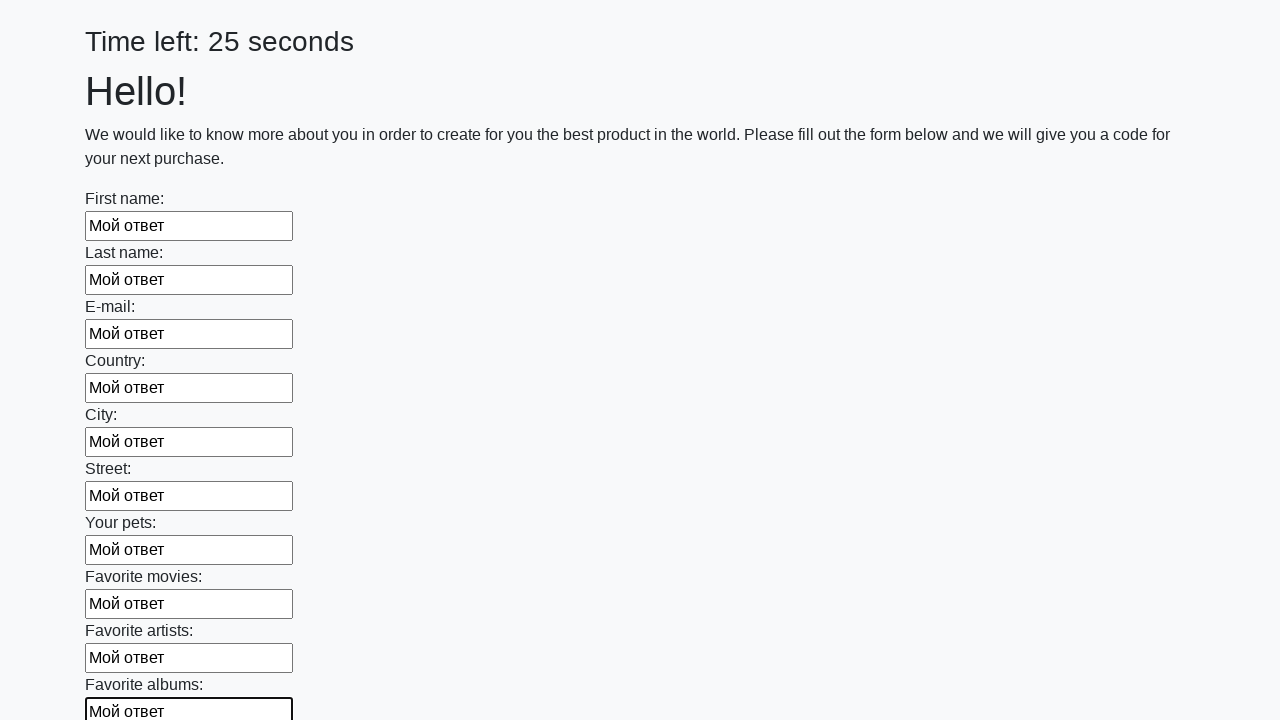

Filled input field with 'Мой ответ' on input >> nth=10
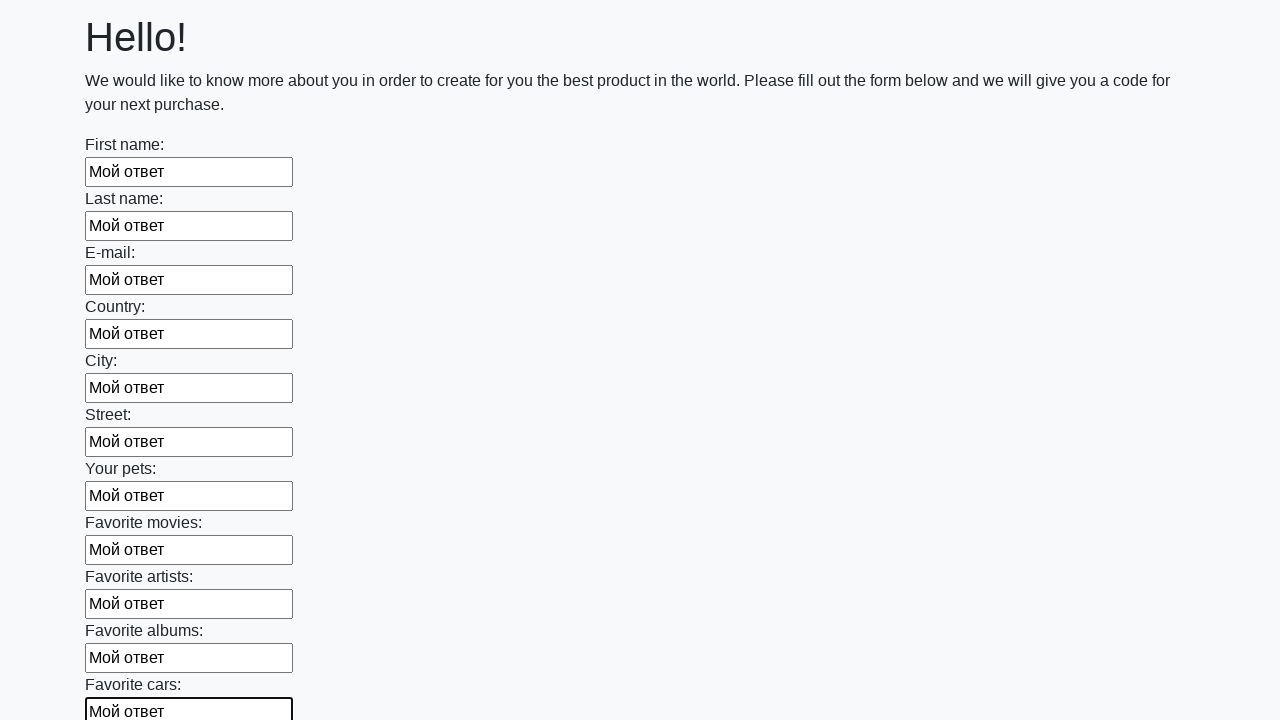

Filled input field with 'Мой ответ' on input >> nth=11
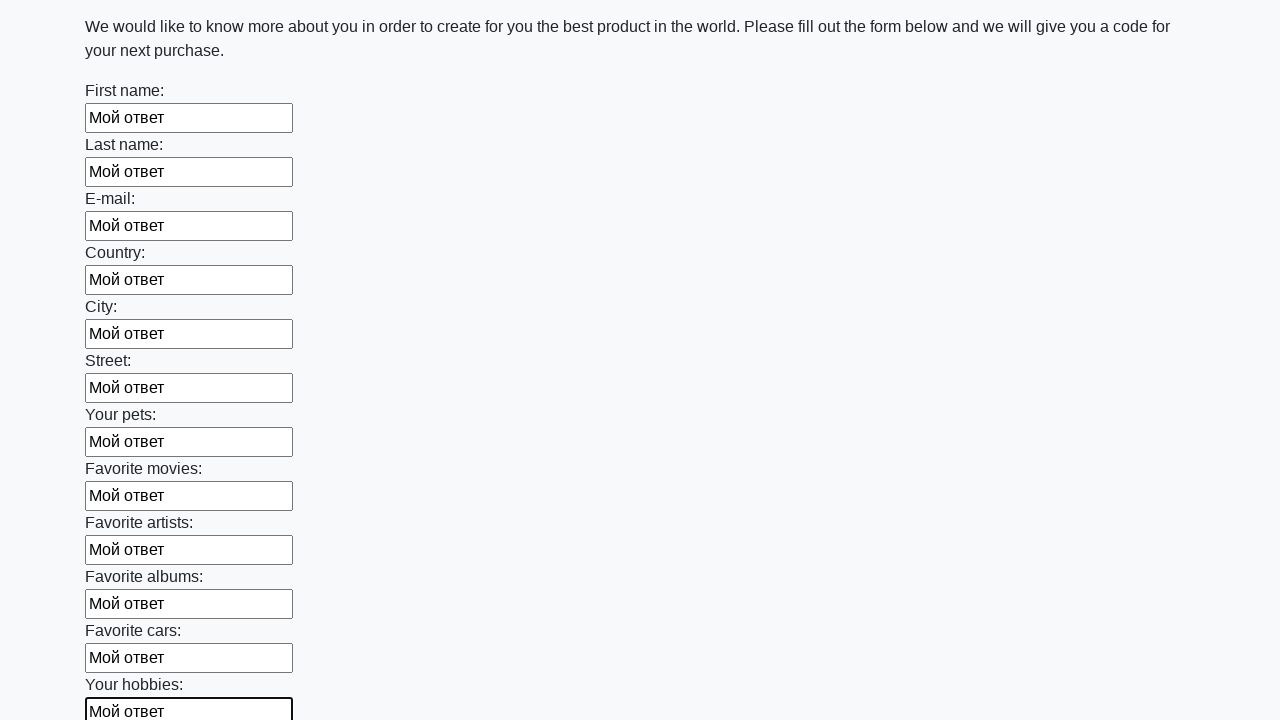

Filled input field with 'Мой ответ' on input >> nth=12
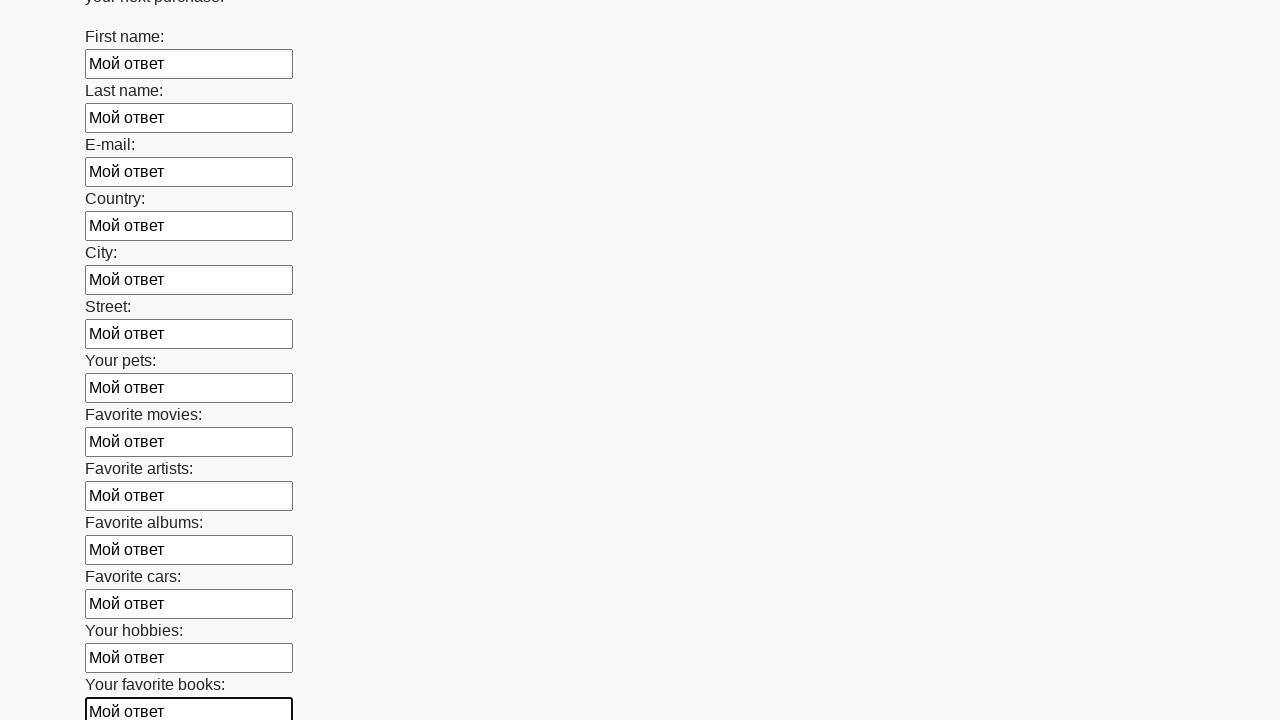

Filled input field with 'Мой ответ' on input >> nth=13
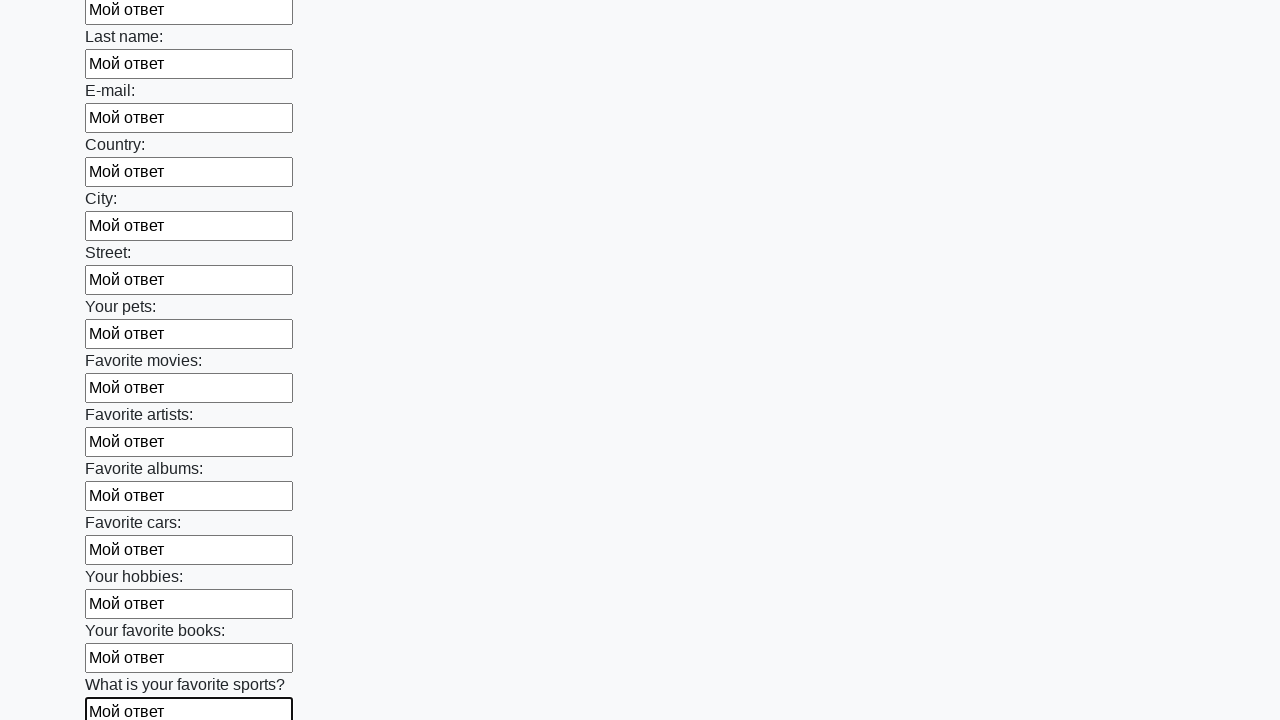

Filled input field with 'Мой ответ' on input >> nth=14
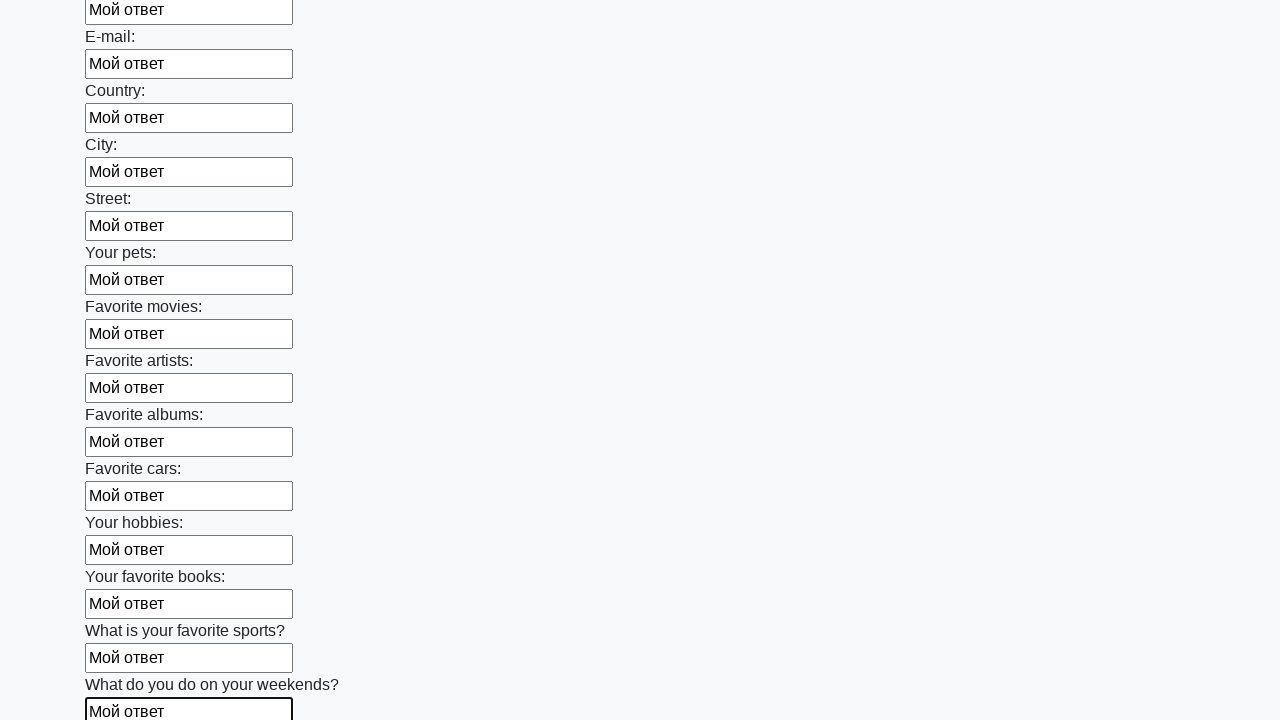

Filled input field with 'Мой ответ' on input >> nth=15
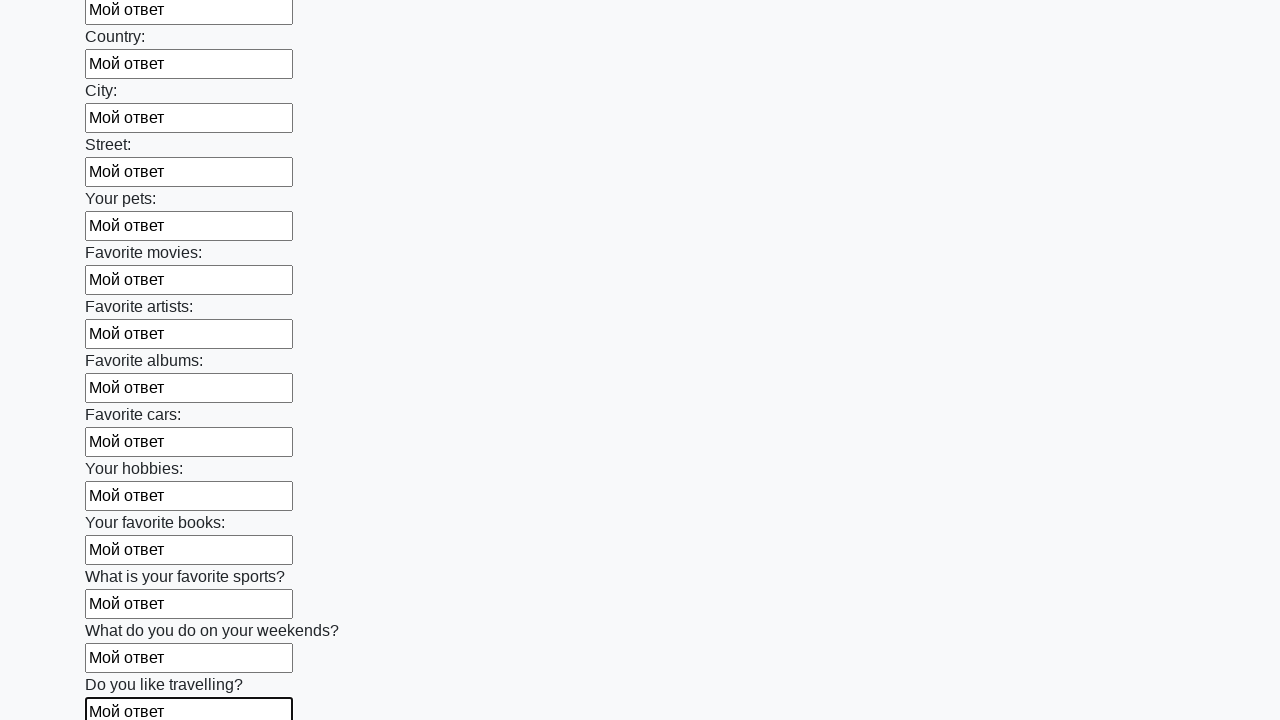

Filled input field with 'Мой ответ' on input >> nth=16
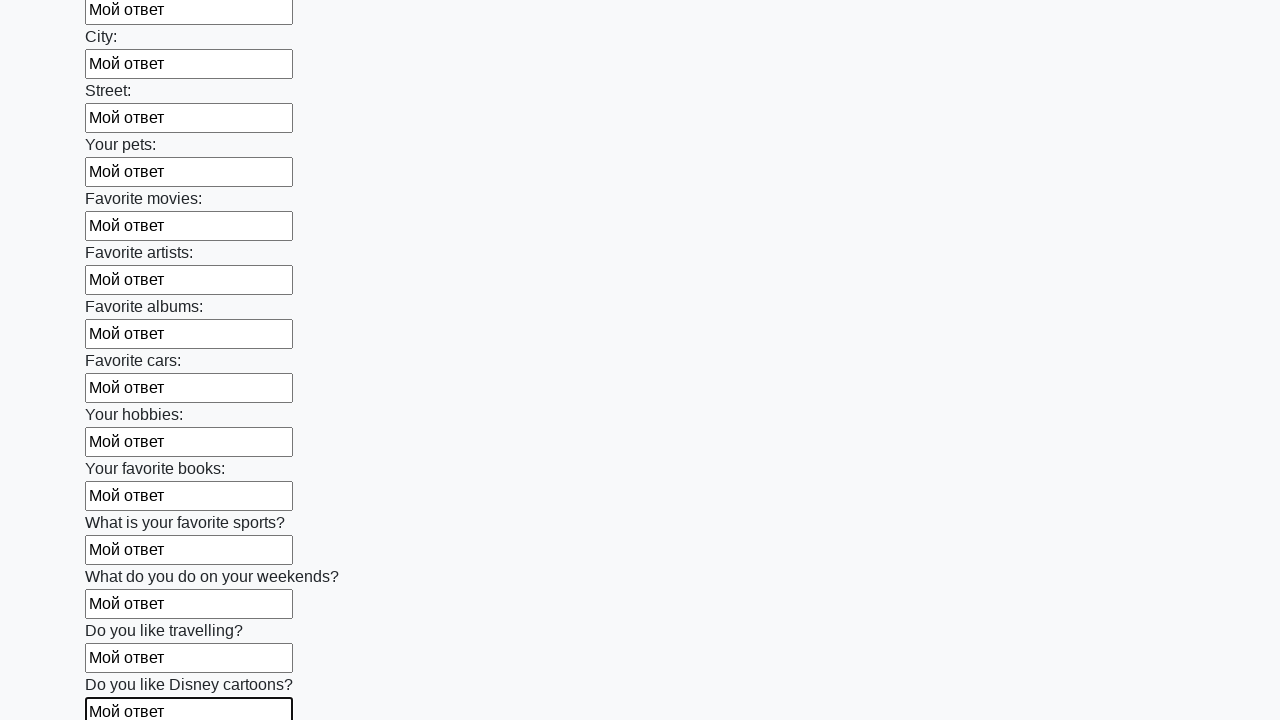

Filled input field with 'Мой ответ' on input >> nth=17
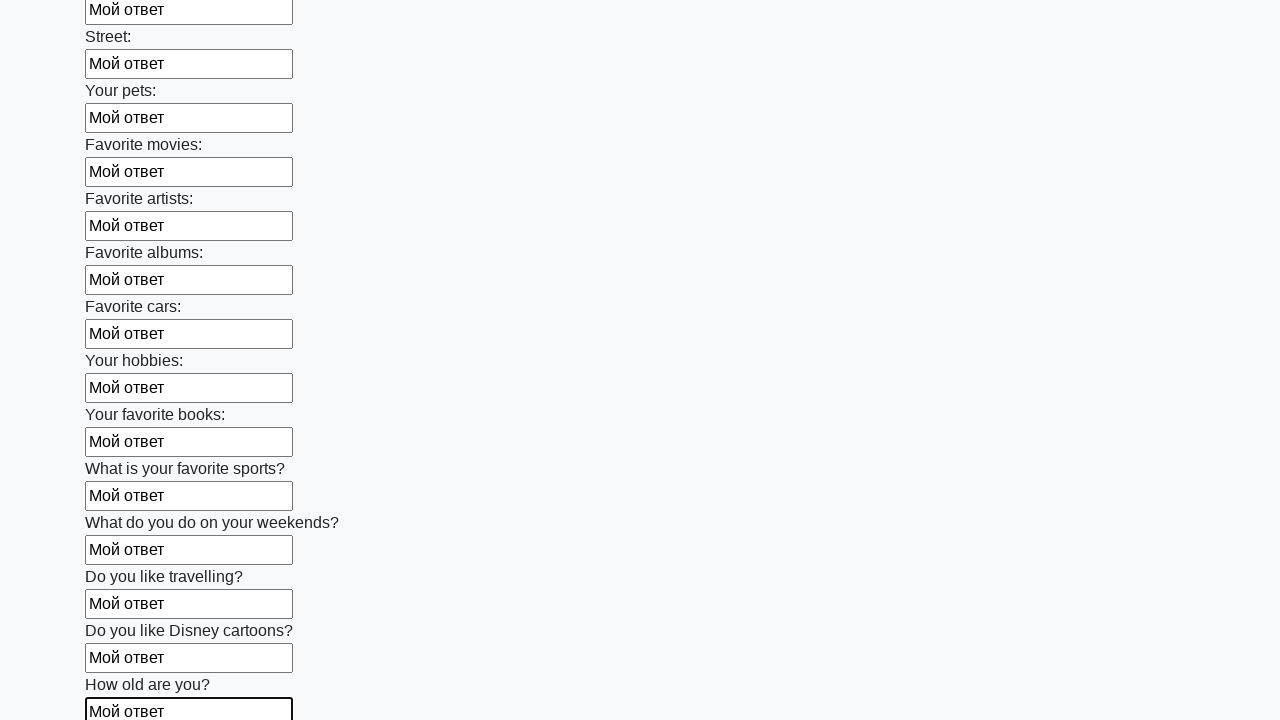

Filled input field with 'Мой ответ' on input >> nth=18
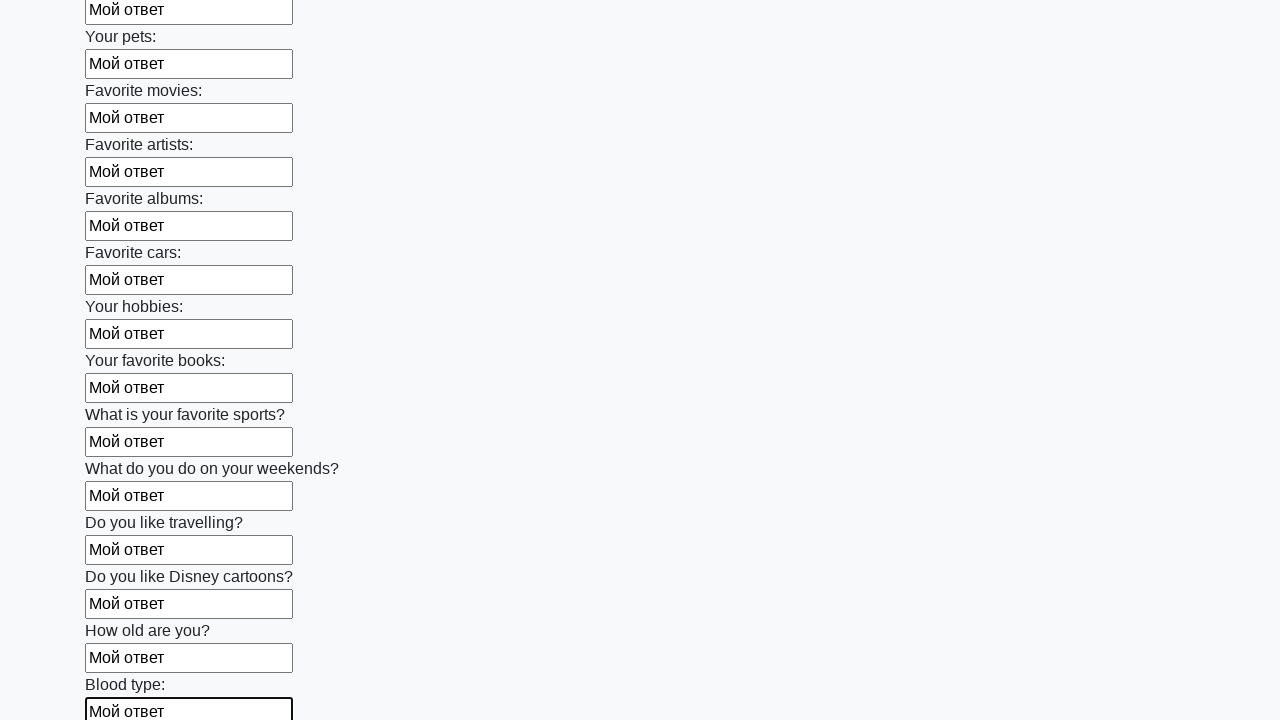

Filled input field with 'Мой ответ' on input >> nth=19
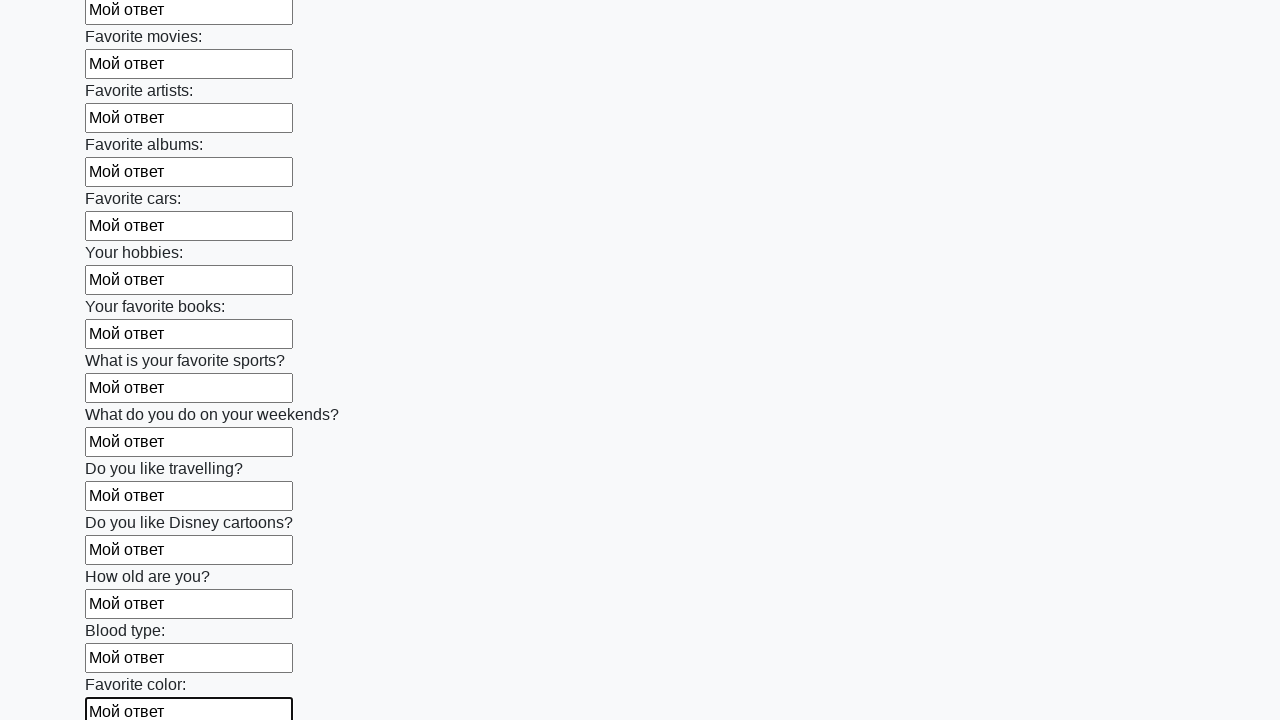

Filled input field with 'Мой ответ' on input >> nth=20
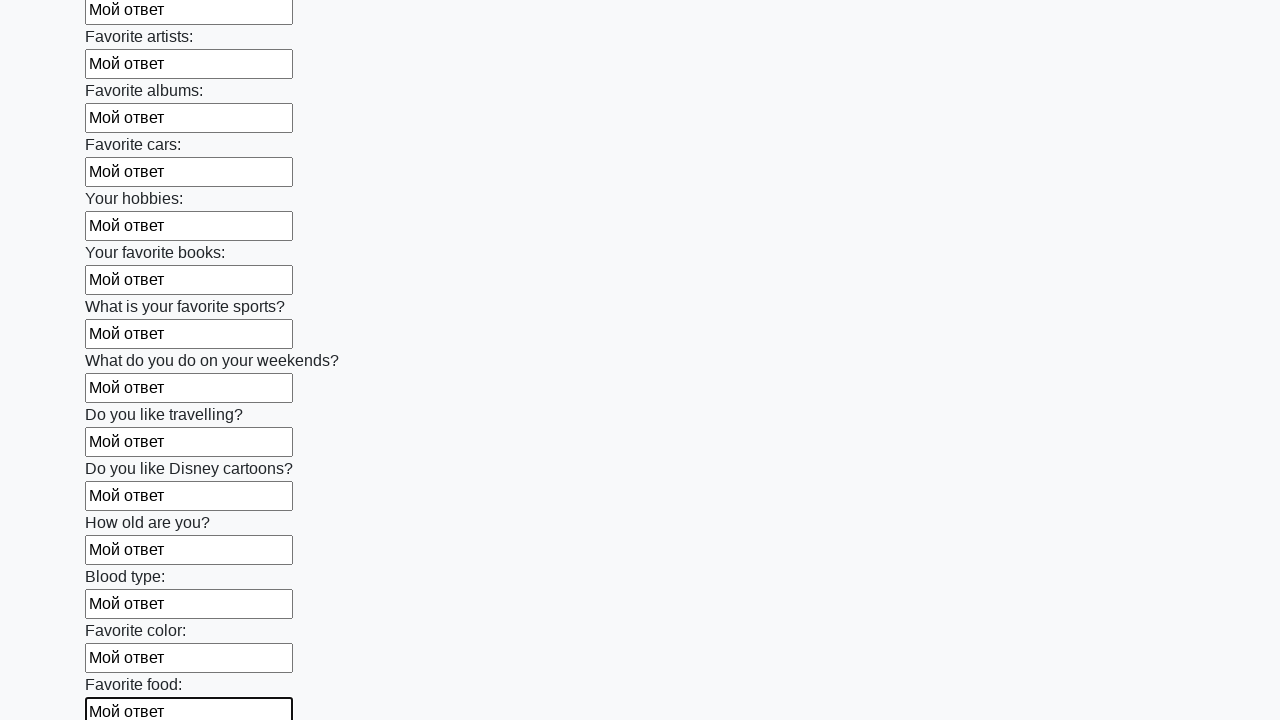

Filled input field with 'Мой ответ' on input >> nth=21
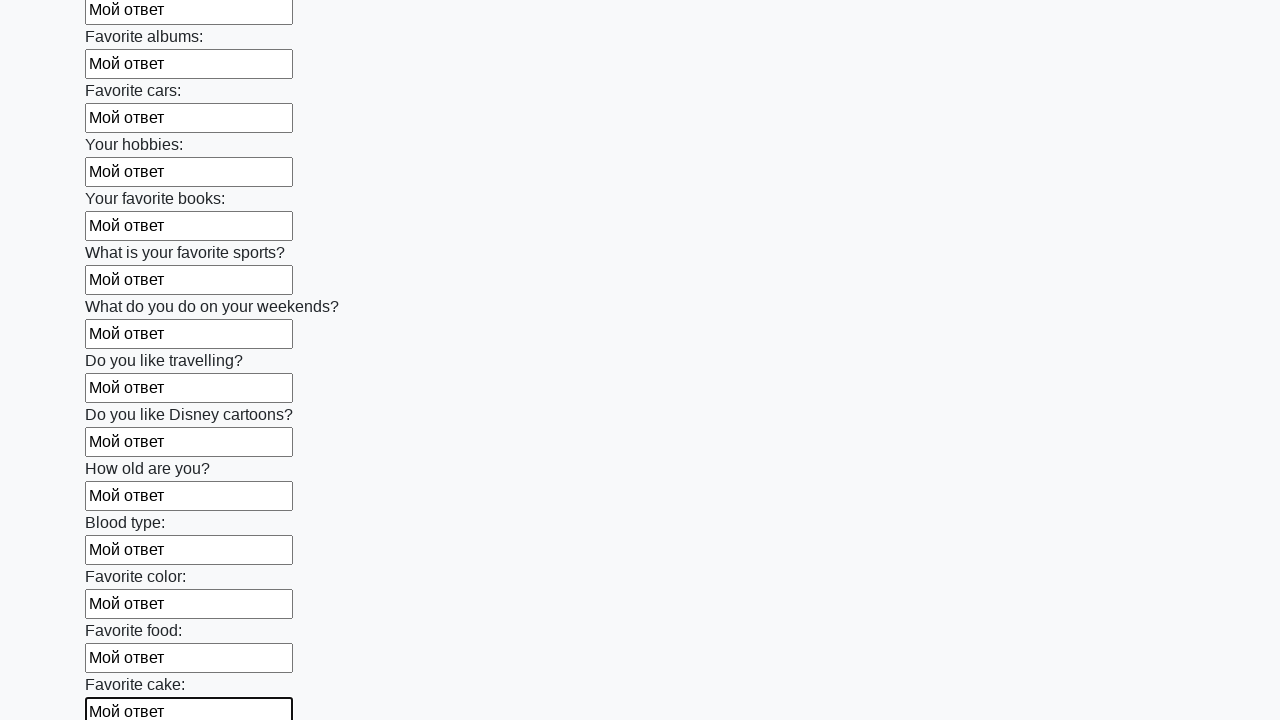

Filled input field with 'Мой ответ' on input >> nth=22
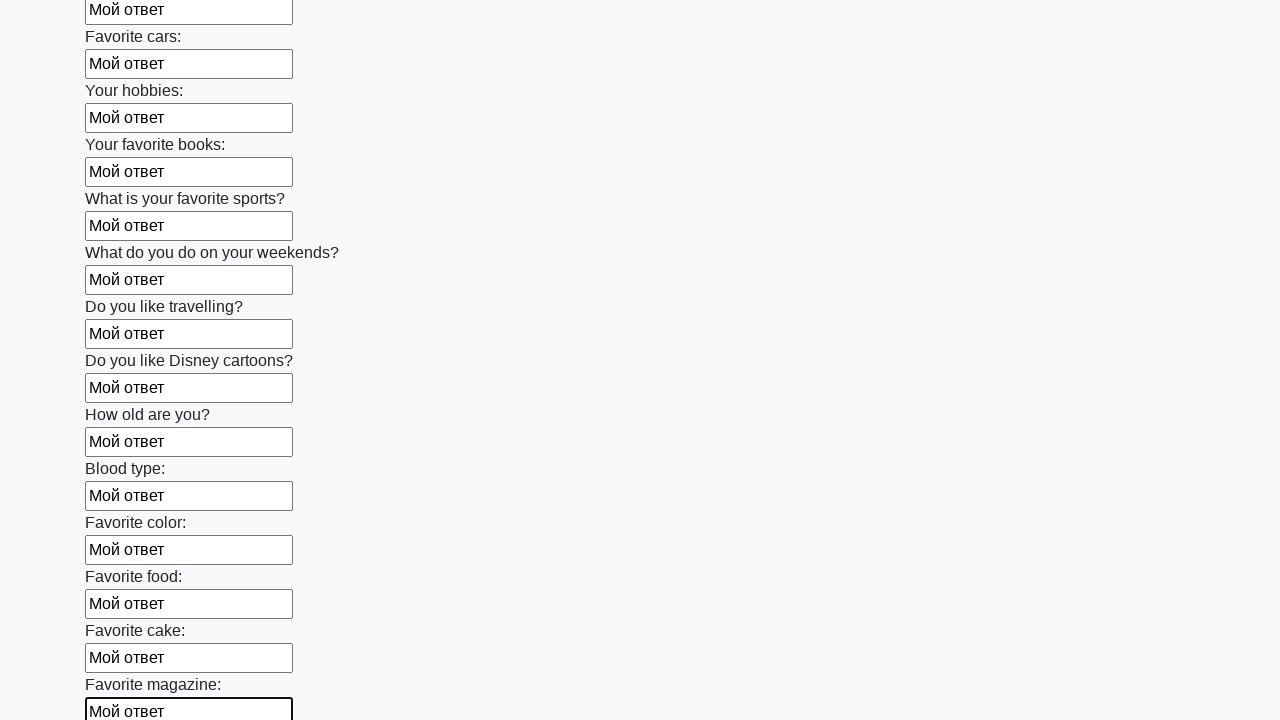

Filled input field with 'Мой ответ' on input >> nth=23
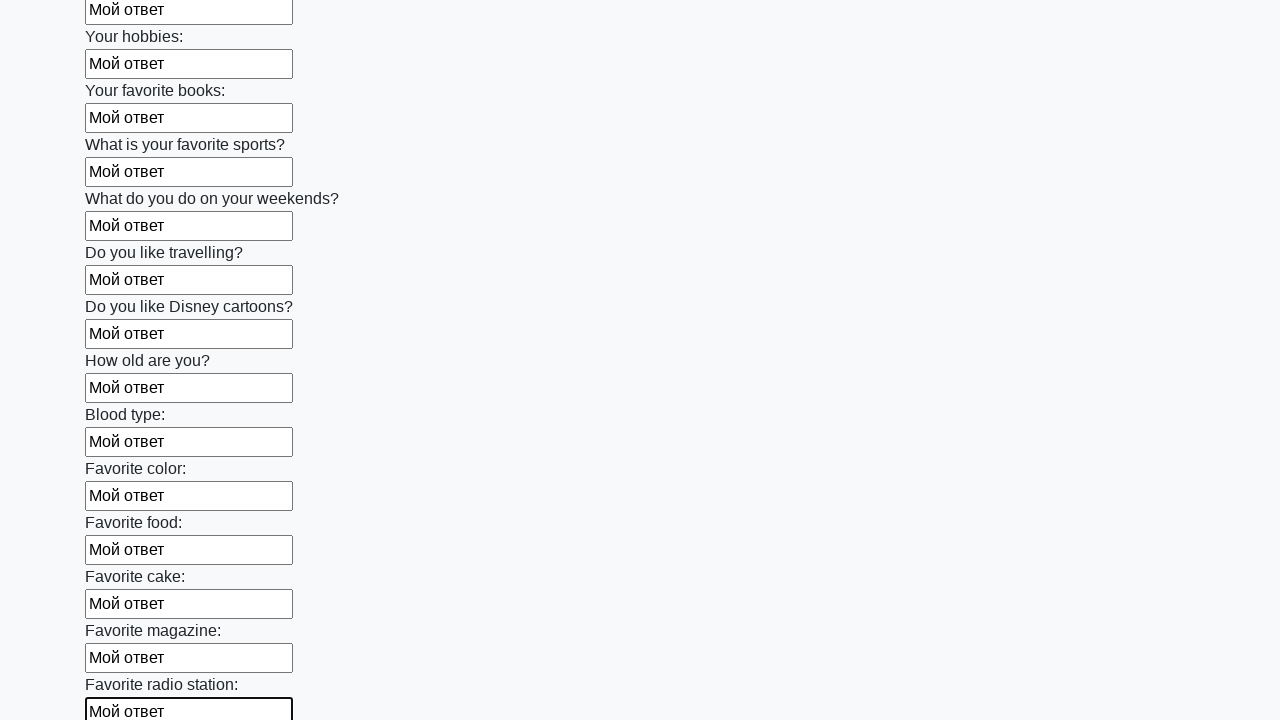

Filled input field with 'Мой ответ' on input >> nth=24
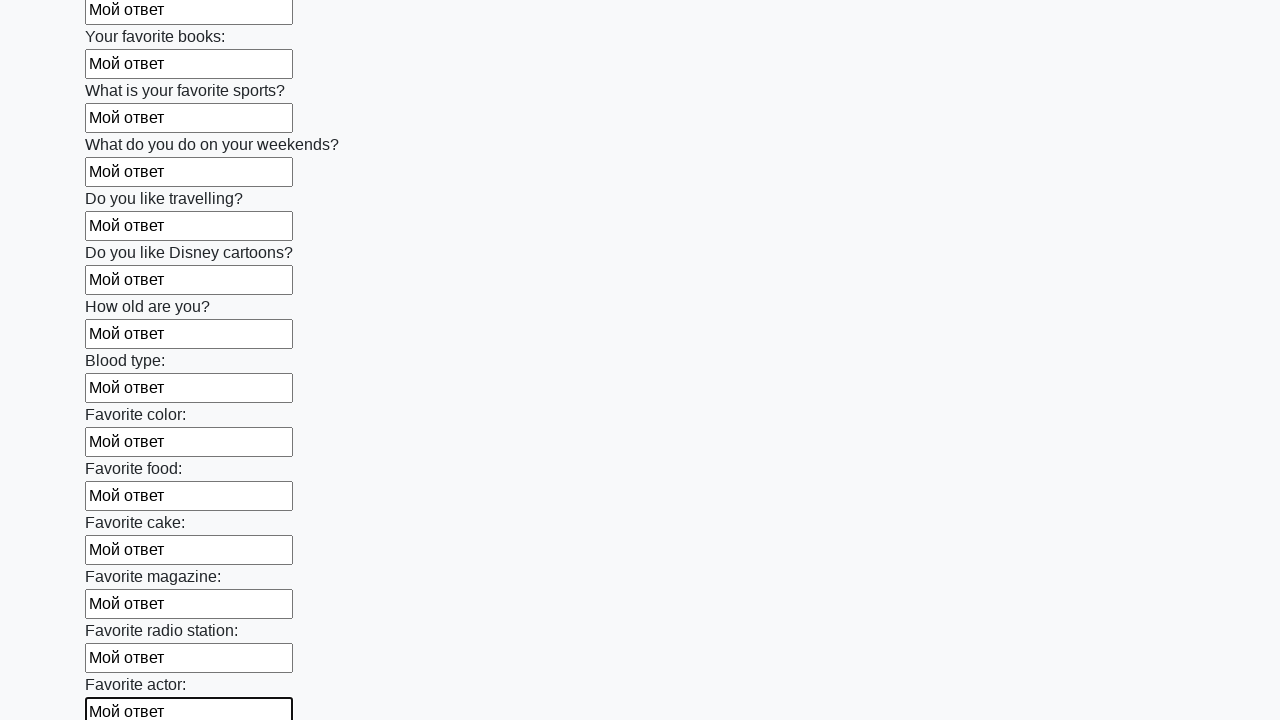

Filled input field with 'Мой ответ' on input >> nth=25
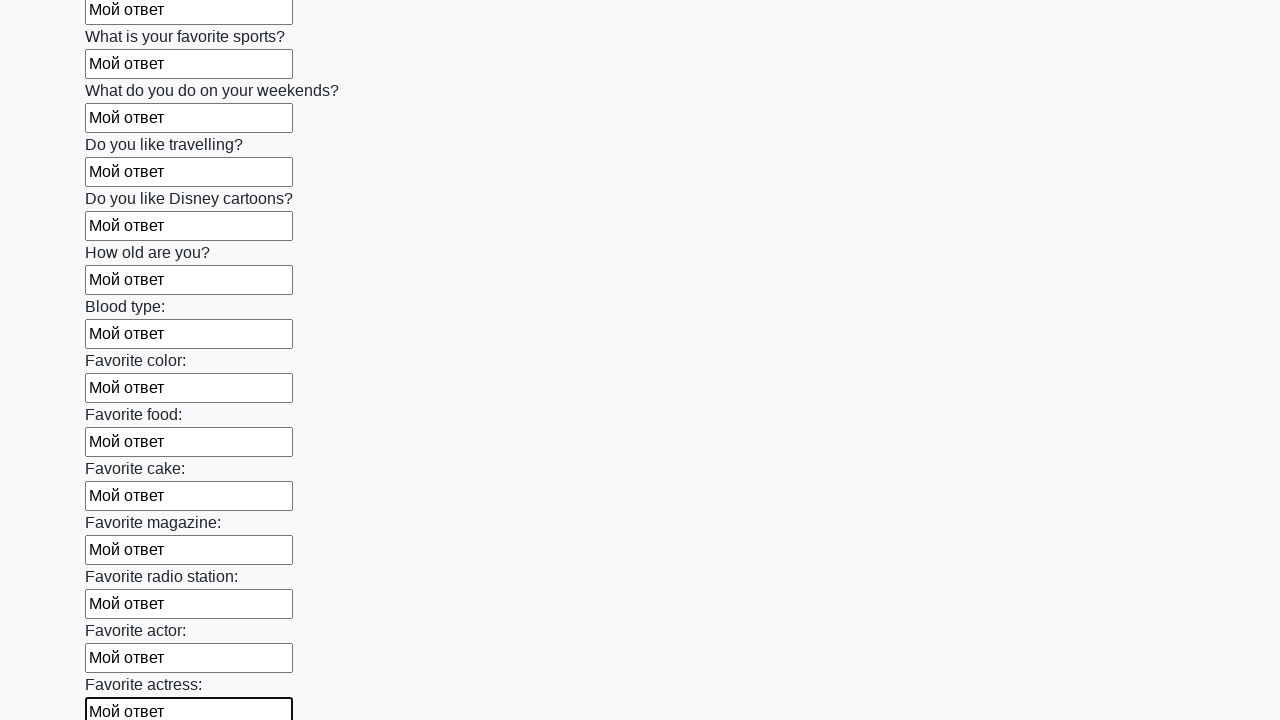

Filled input field with 'Мой ответ' on input >> nth=26
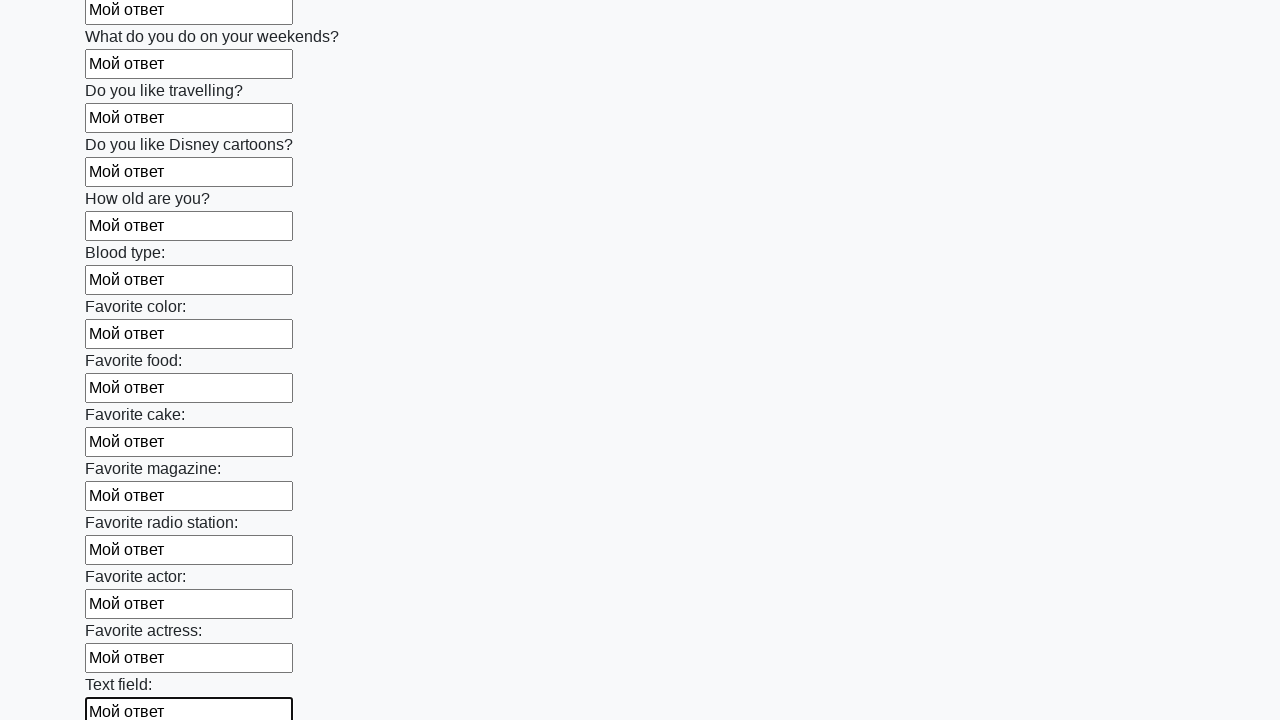

Filled input field with 'Мой ответ' on input >> nth=27
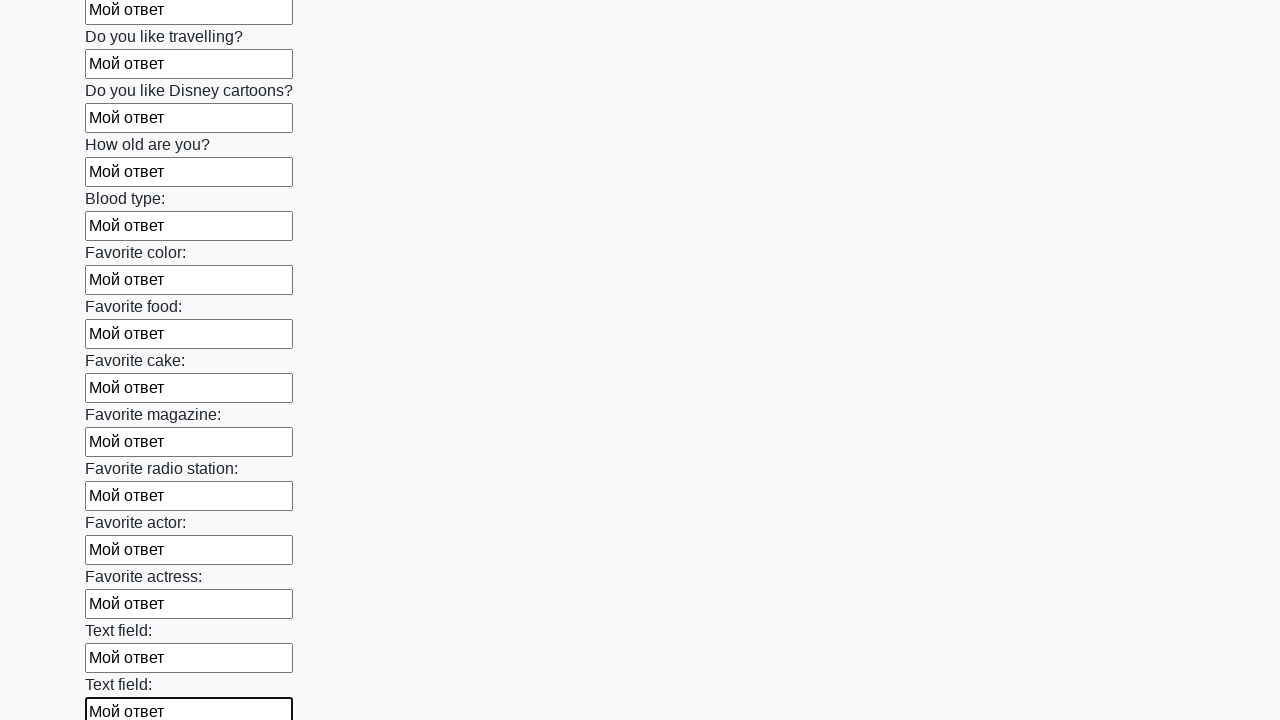

Filled input field with 'Мой ответ' on input >> nth=28
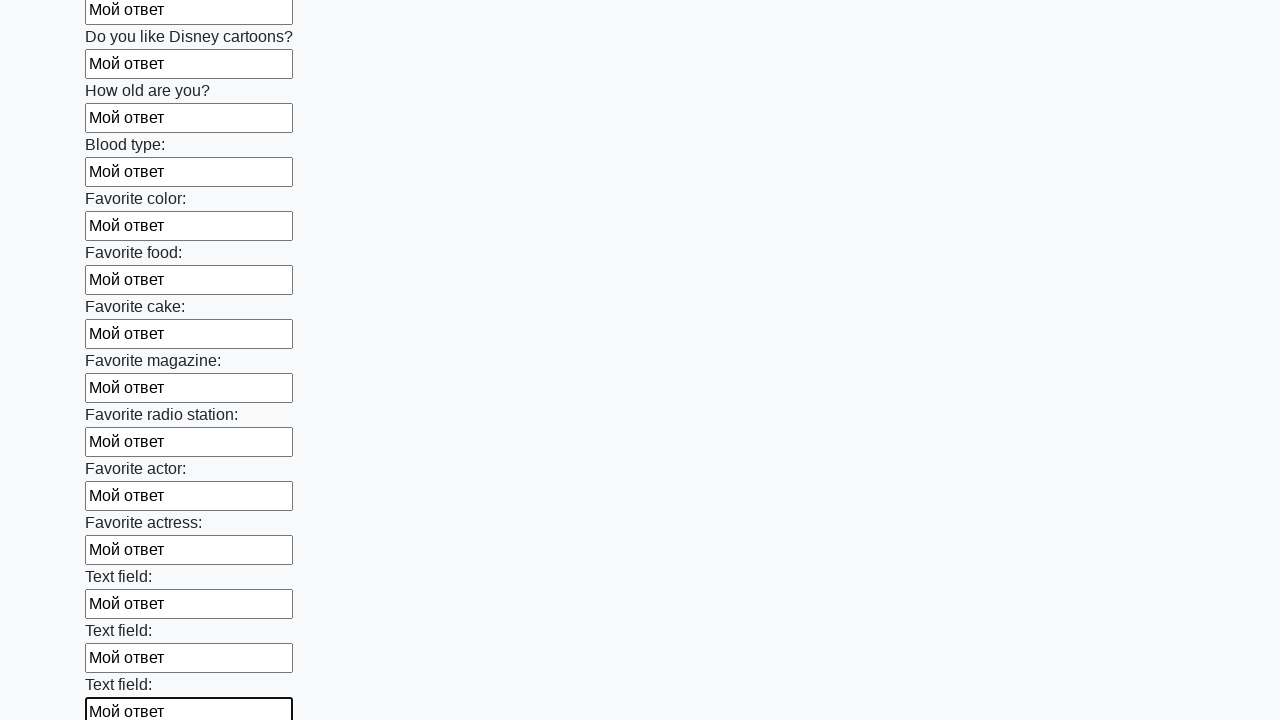

Filled input field with 'Мой ответ' on input >> nth=29
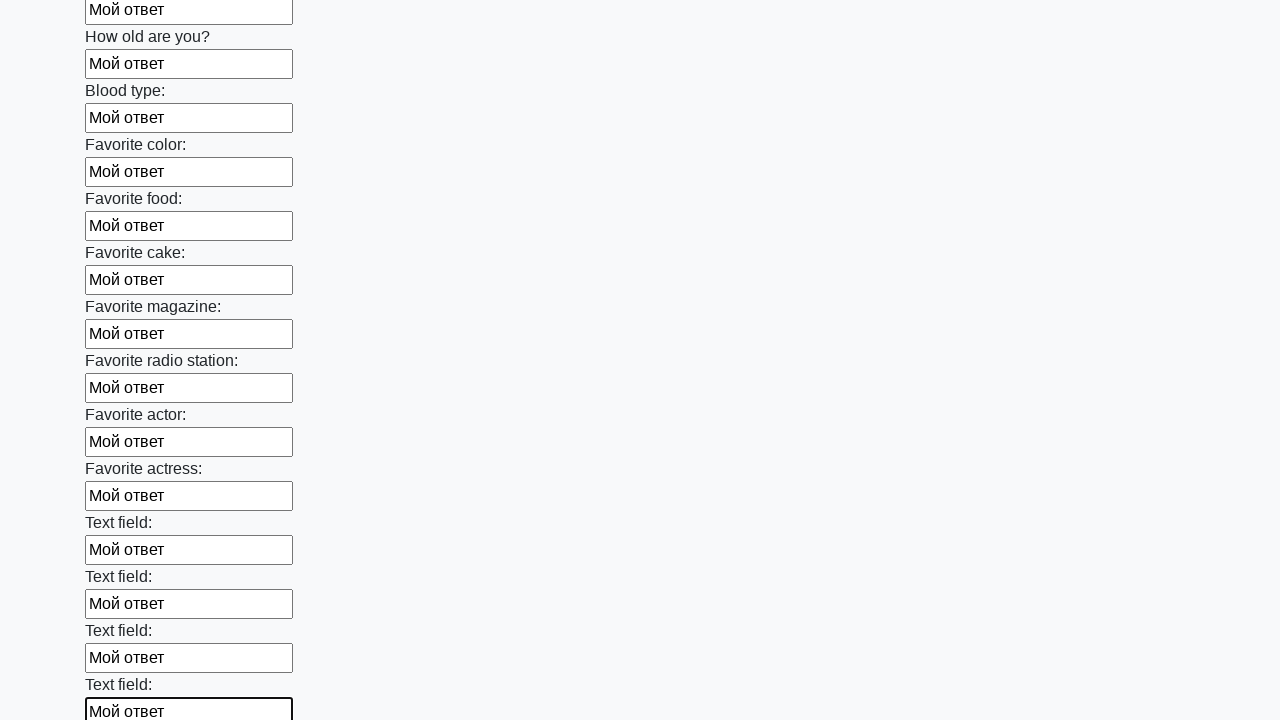

Filled input field with 'Мой ответ' on input >> nth=30
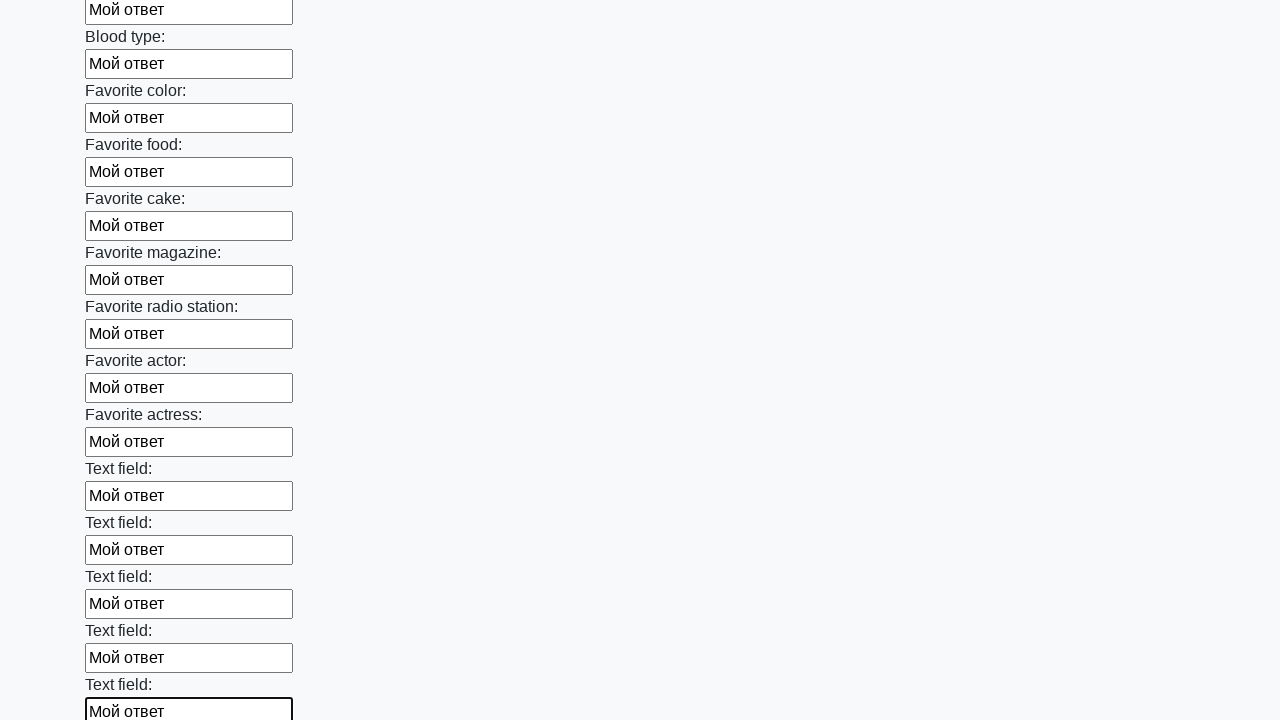

Filled input field with 'Мой ответ' on input >> nth=31
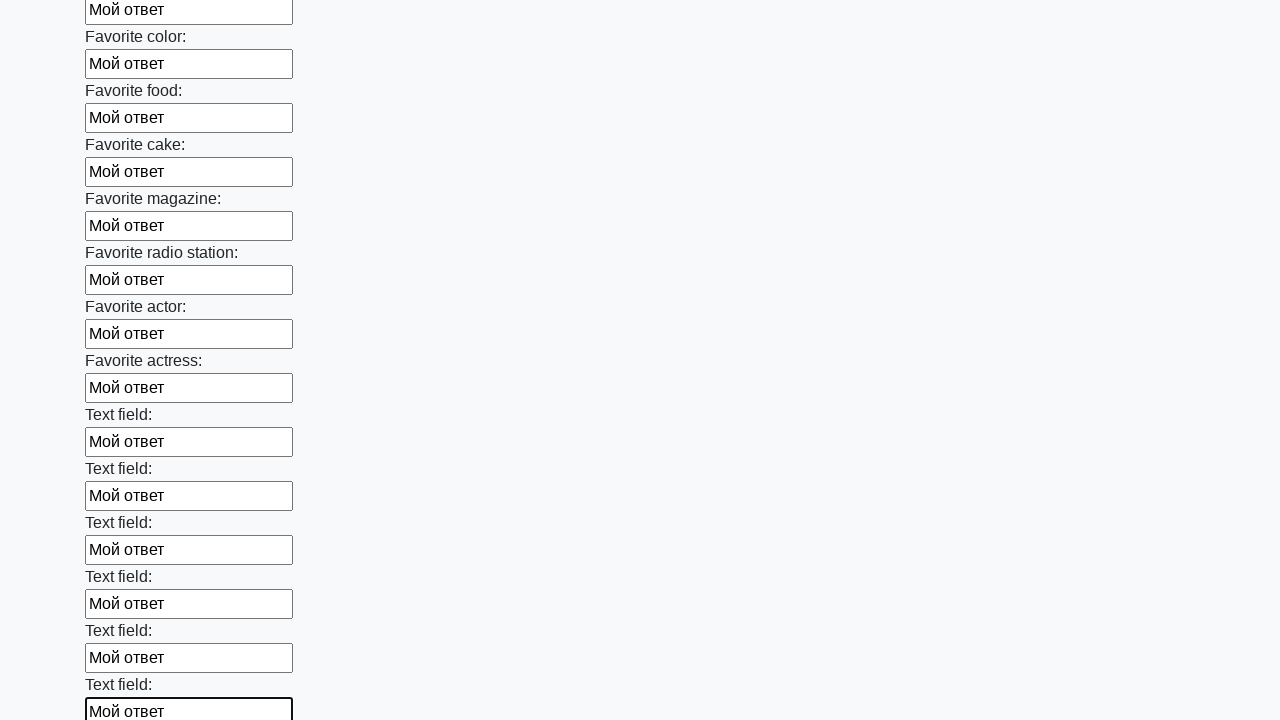

Filled input field with 'Мой ответ' on input >> nth=32
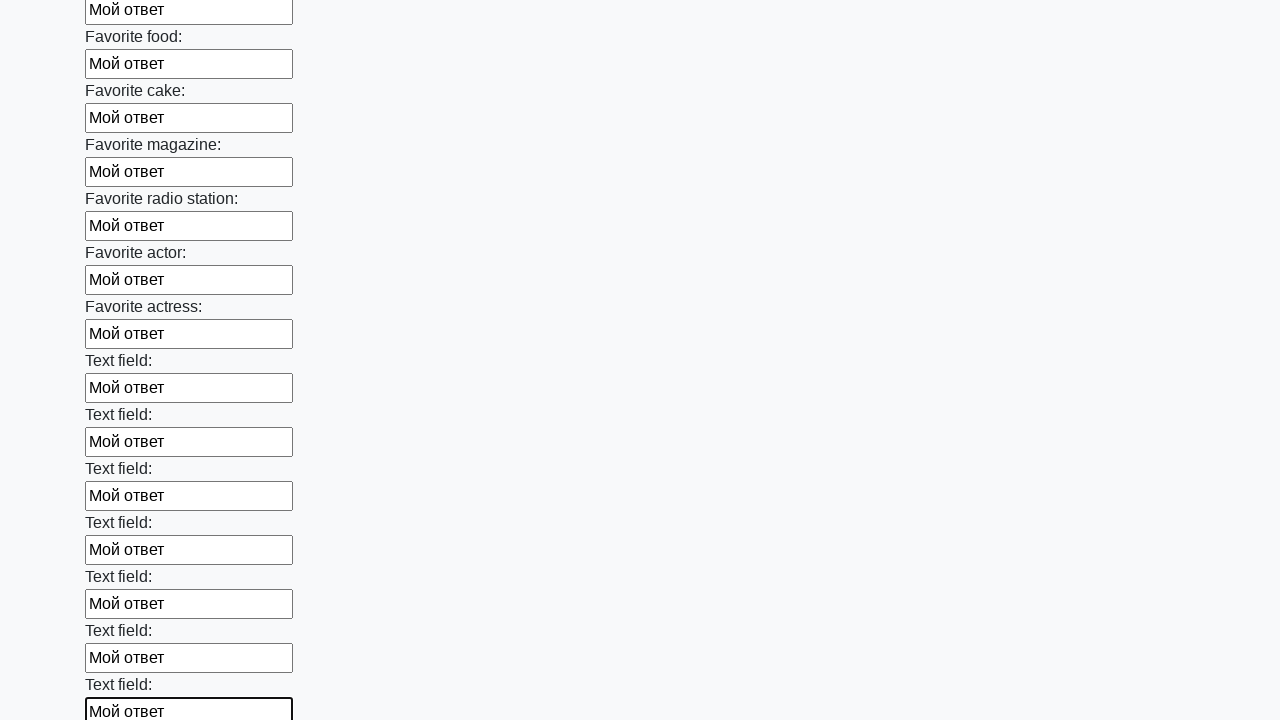

Filled input field with 'Мой ответ' on input >> nth=33
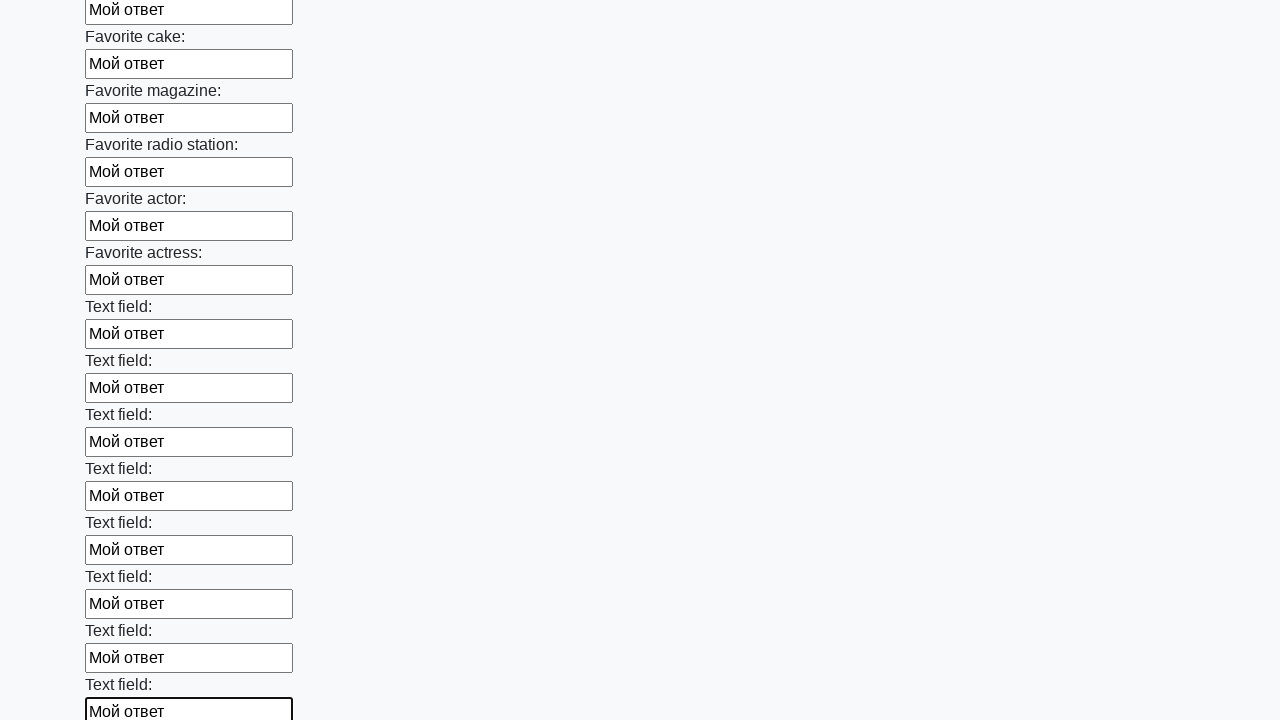

Filled input field with 'Мой ответ' on input >> nth=34
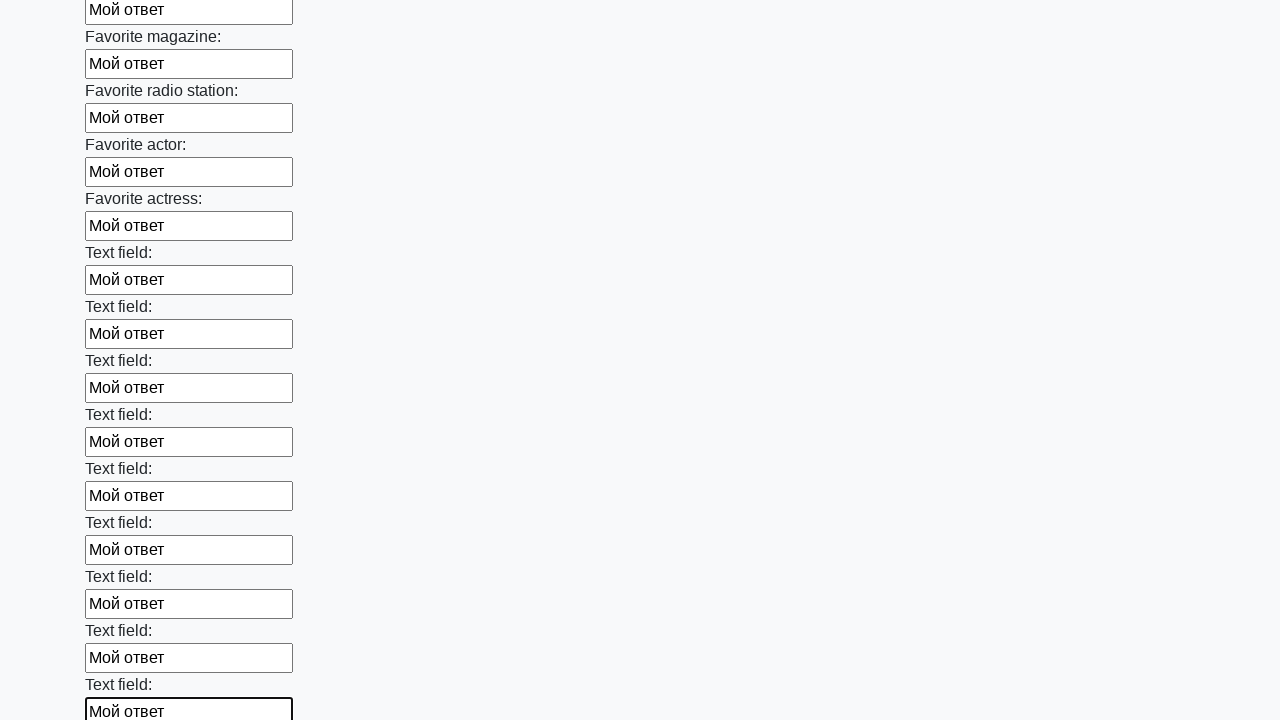

Filled input field with 'Мой ответ' on input >> nth=35
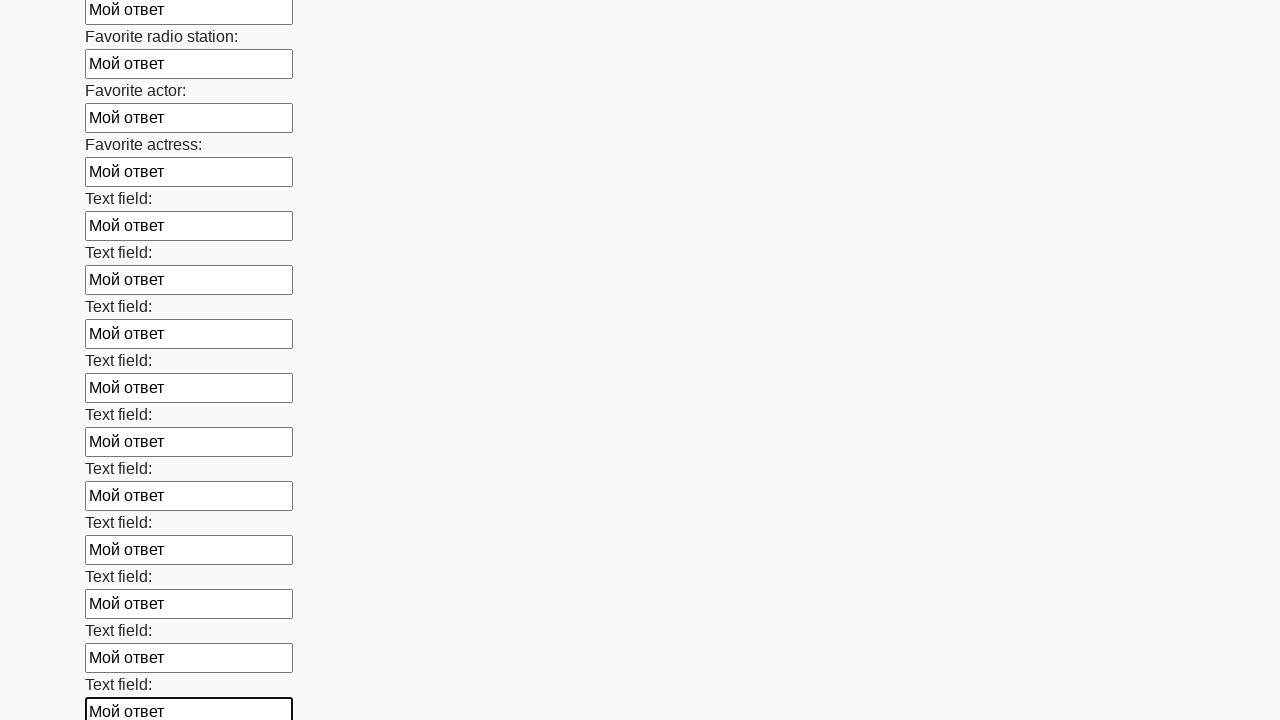

Filled input field with 'Мой ответ' on input >> nth=36
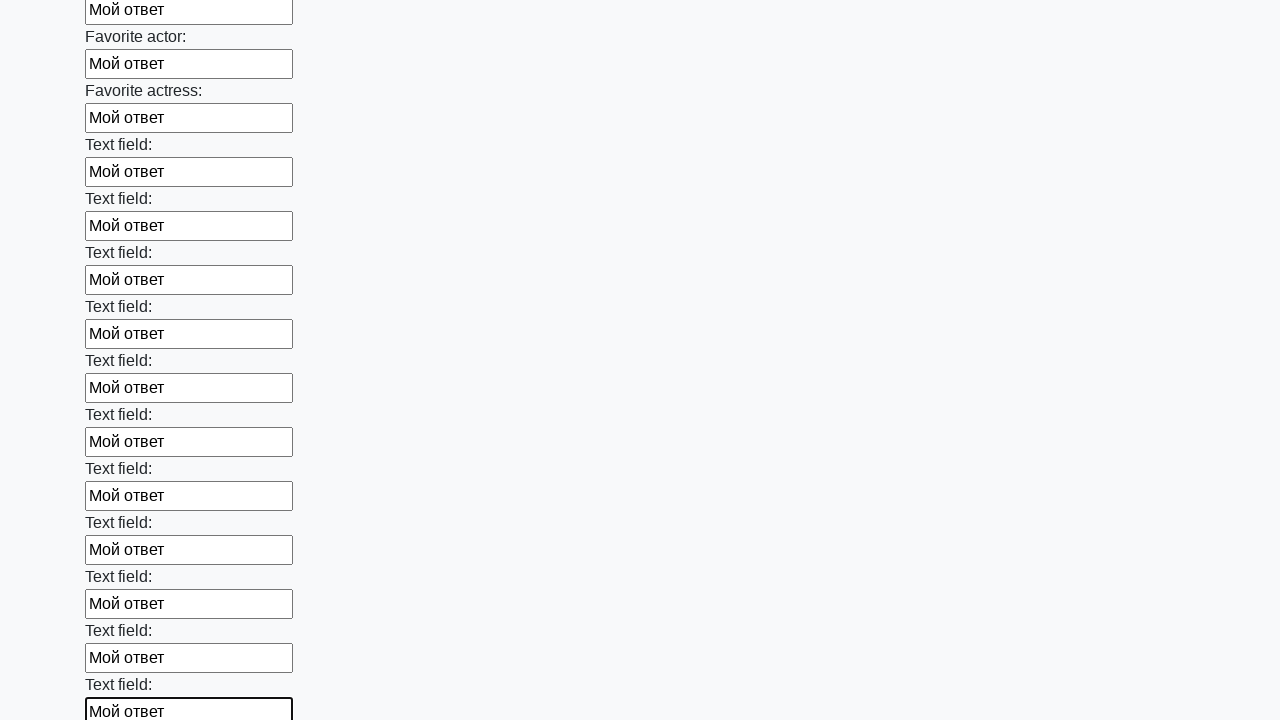

Filled input field with 'Мой ответ' on input >> nth=37
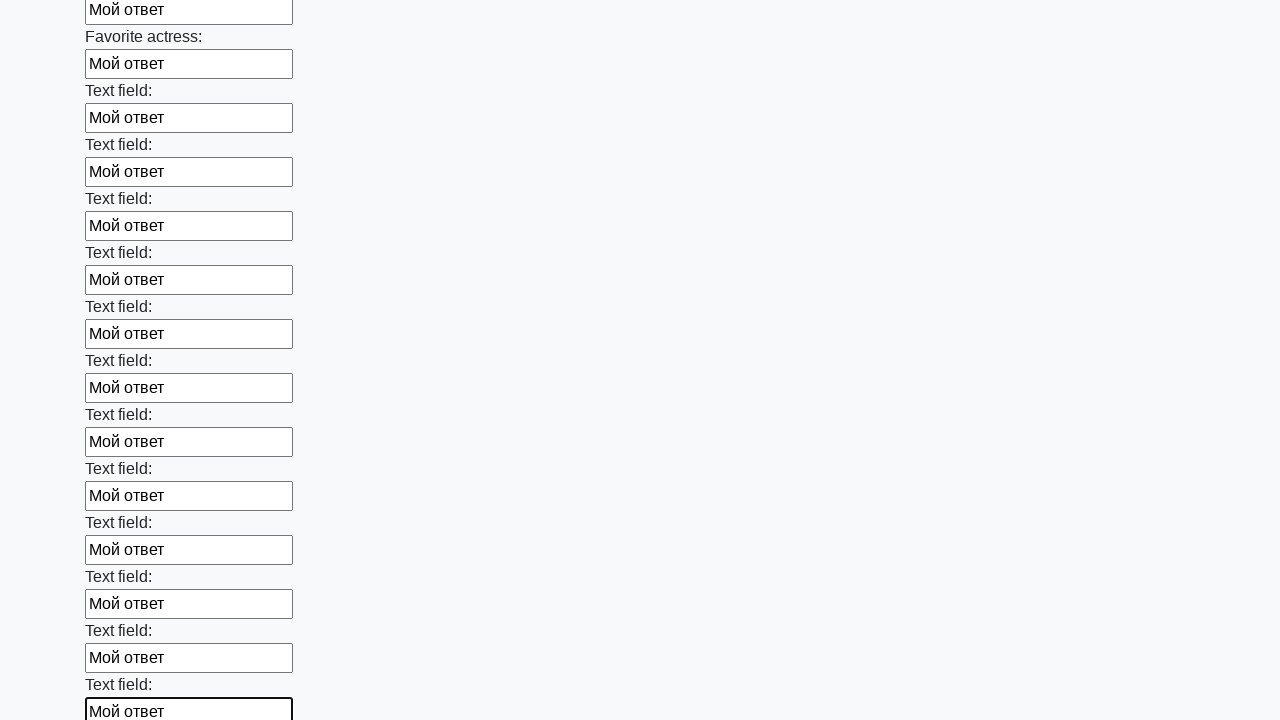

Filled input field with 'Мой ответ' on input >> nth=38
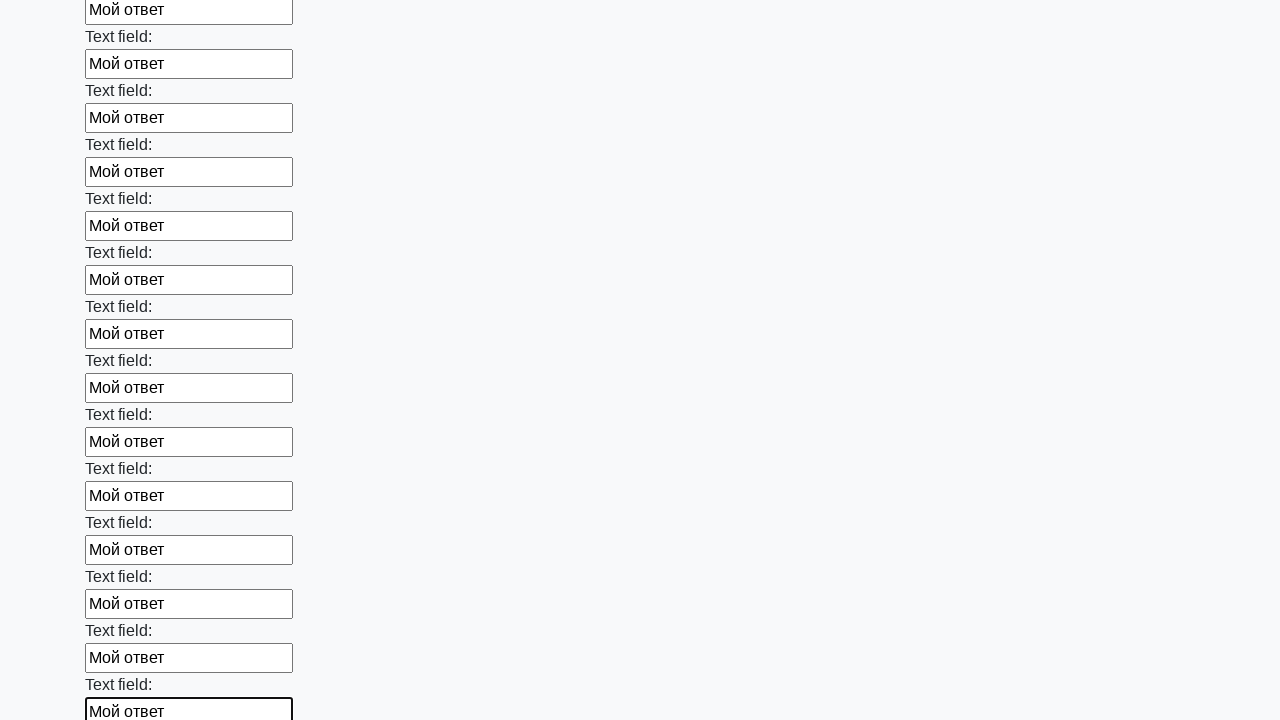

Filled input field with 'Мой ответ' on input >> nth=39
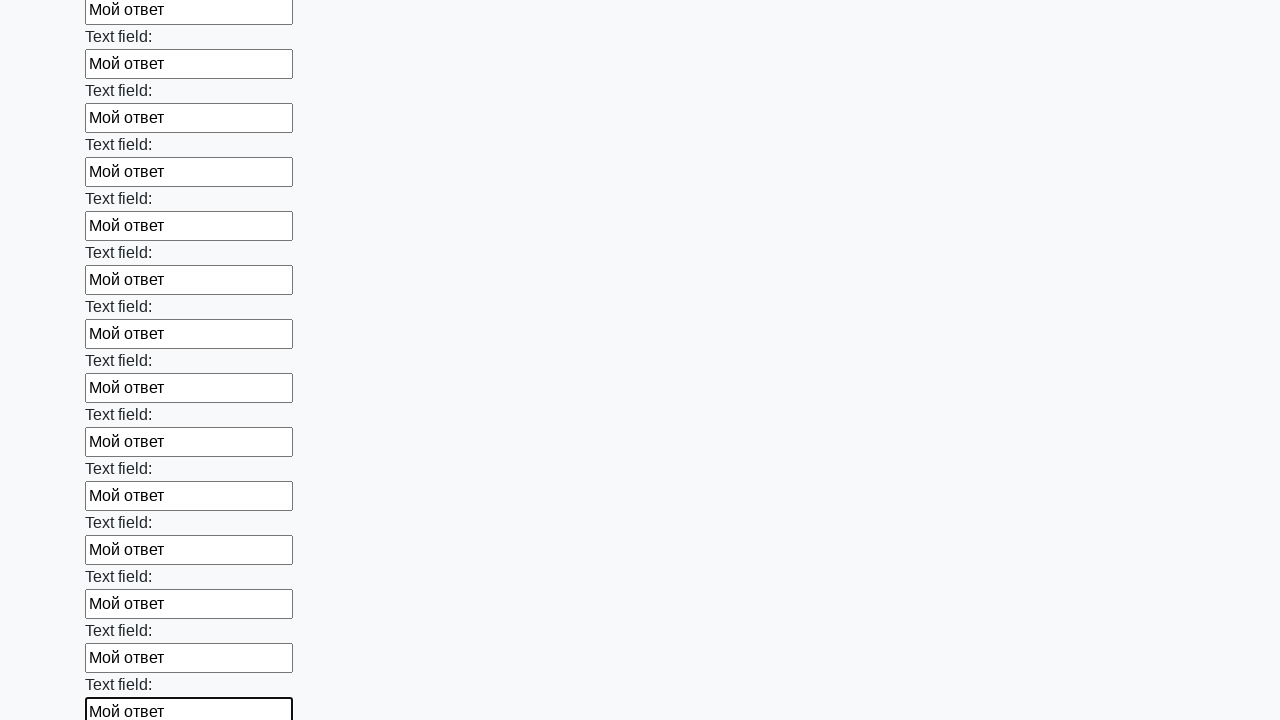

Filled input field with 'Мой ответ' on input >> nth=40
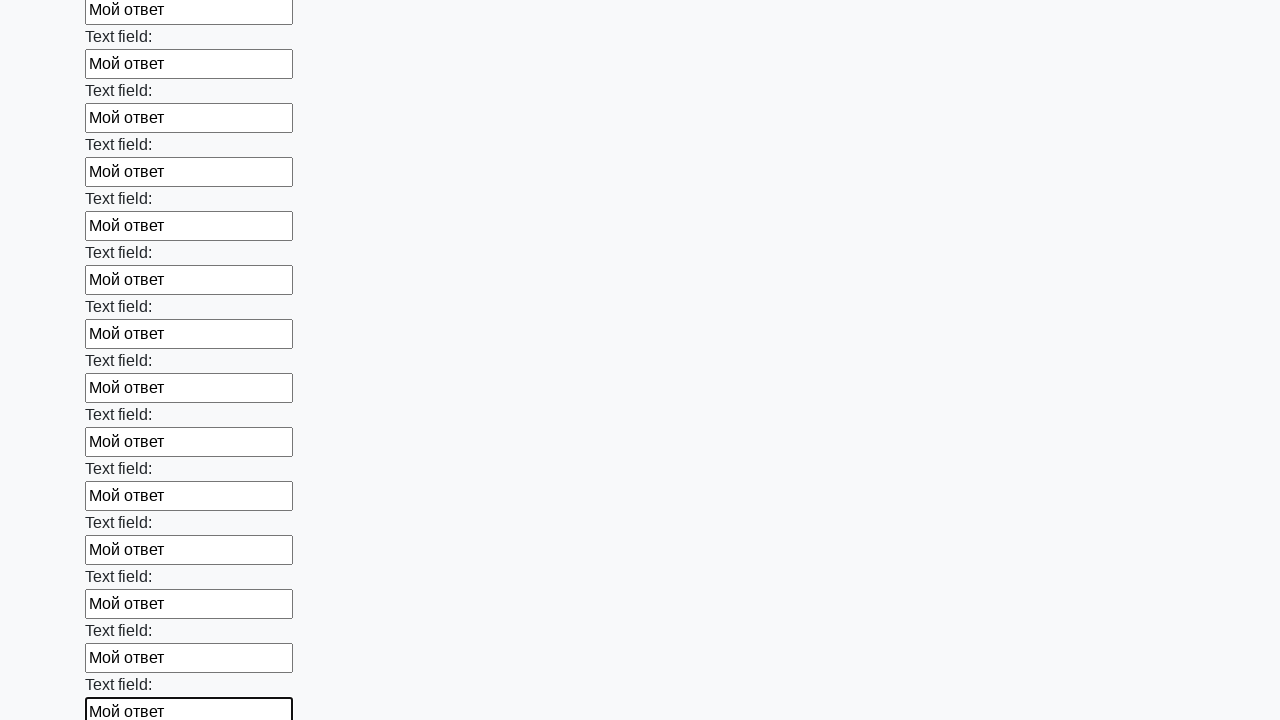

Filled input field with 'Мой ответ' on input >> nth=41
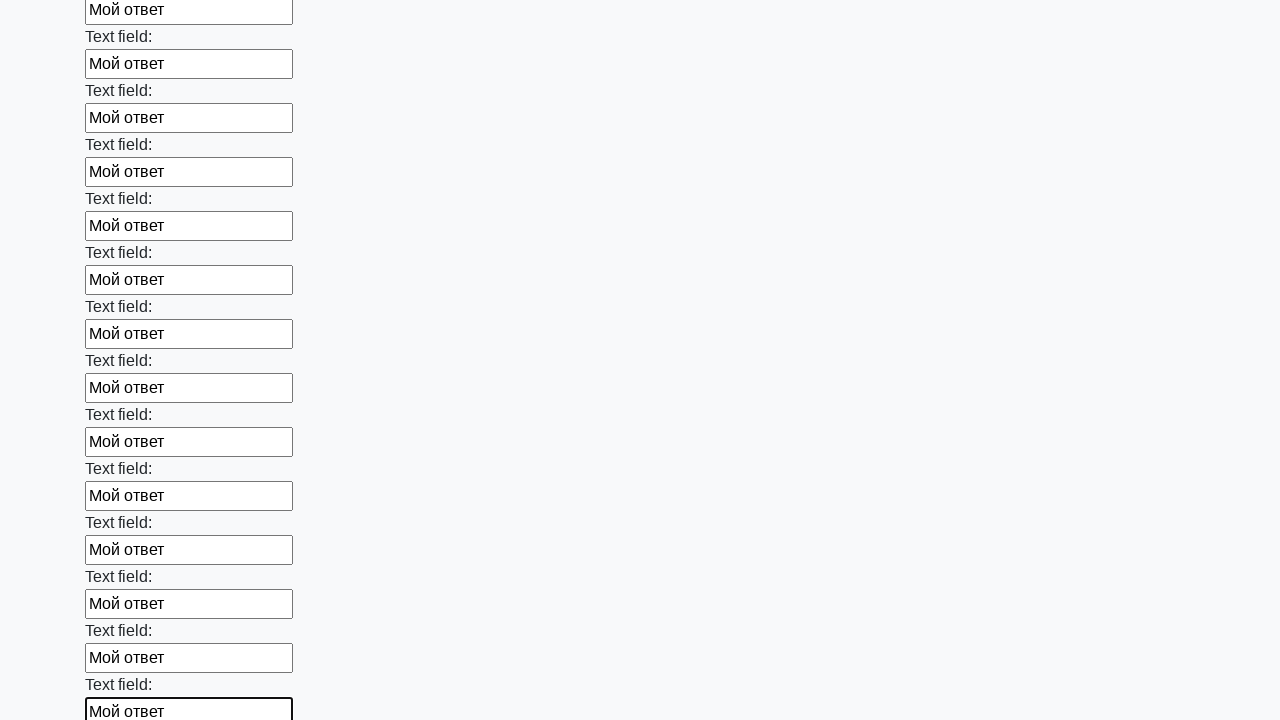

Filled input field with 'Мой ответ' on input >> nth=42
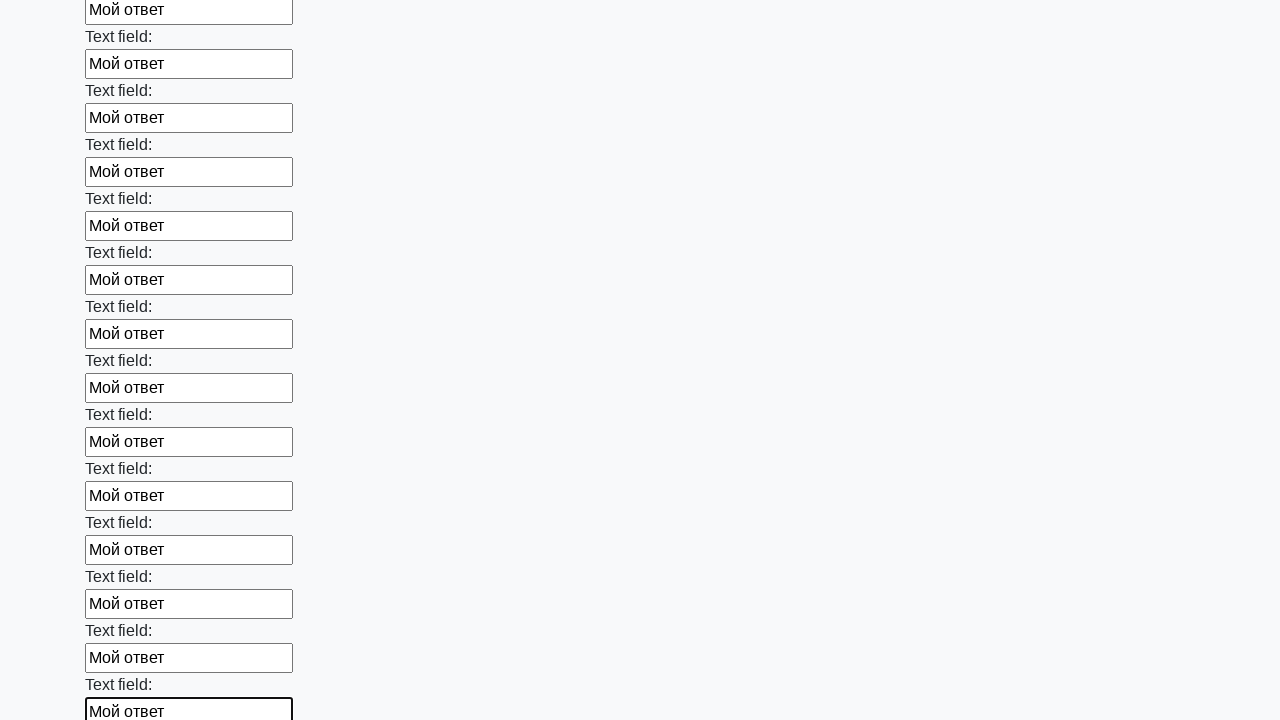

Filled input field with 'Мой ответ' on input >> nth=43
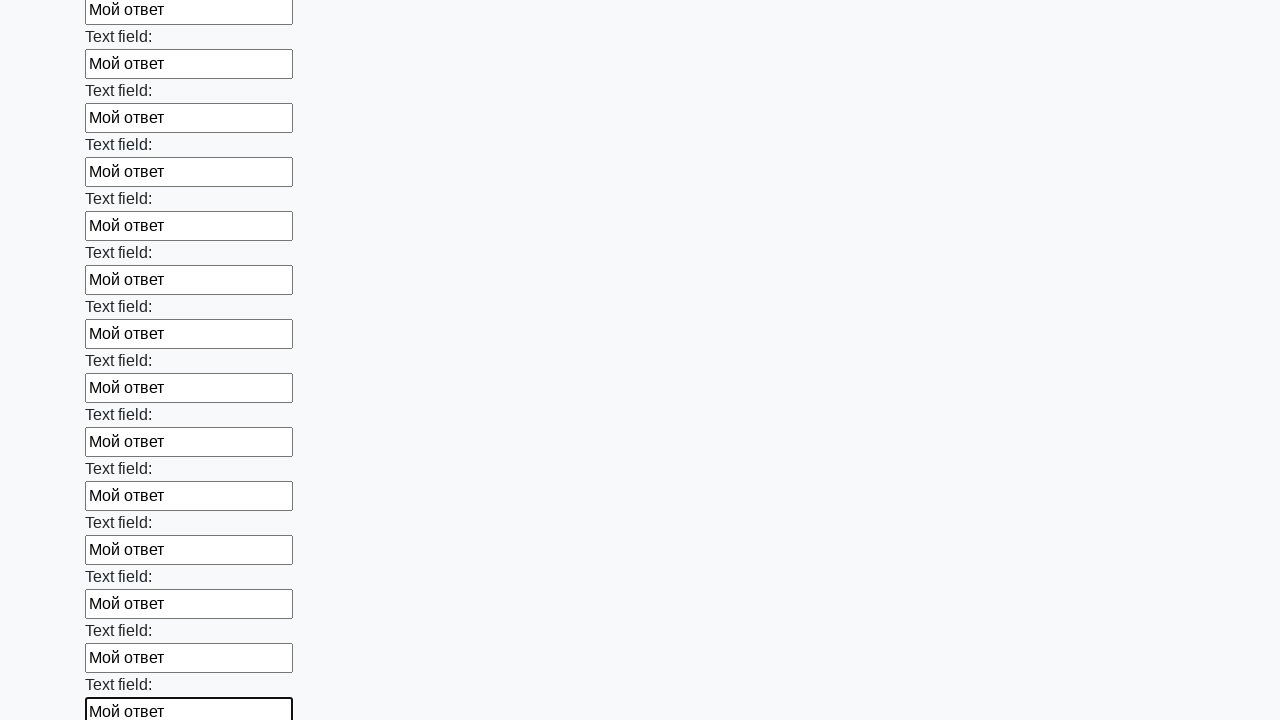

Filled input field with 'Мой ответ' on input >> nth=44
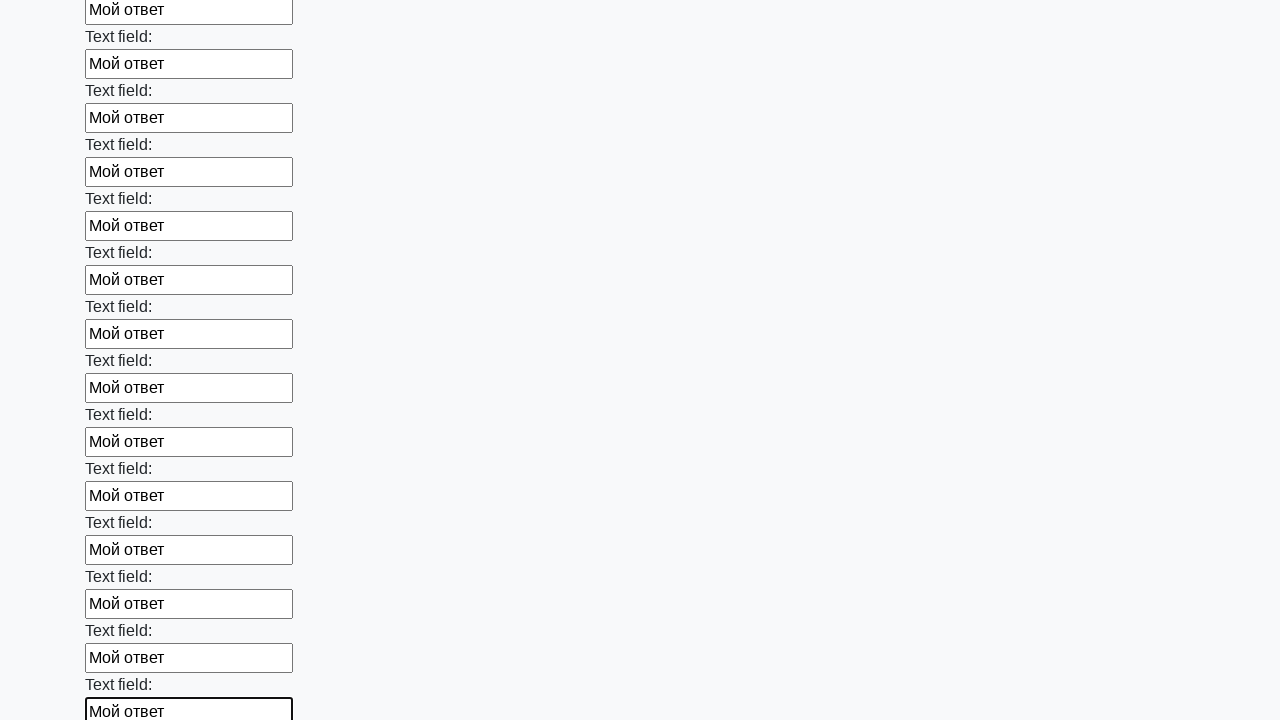

Filled input field with 'Мой ответ' on input >> nth=45
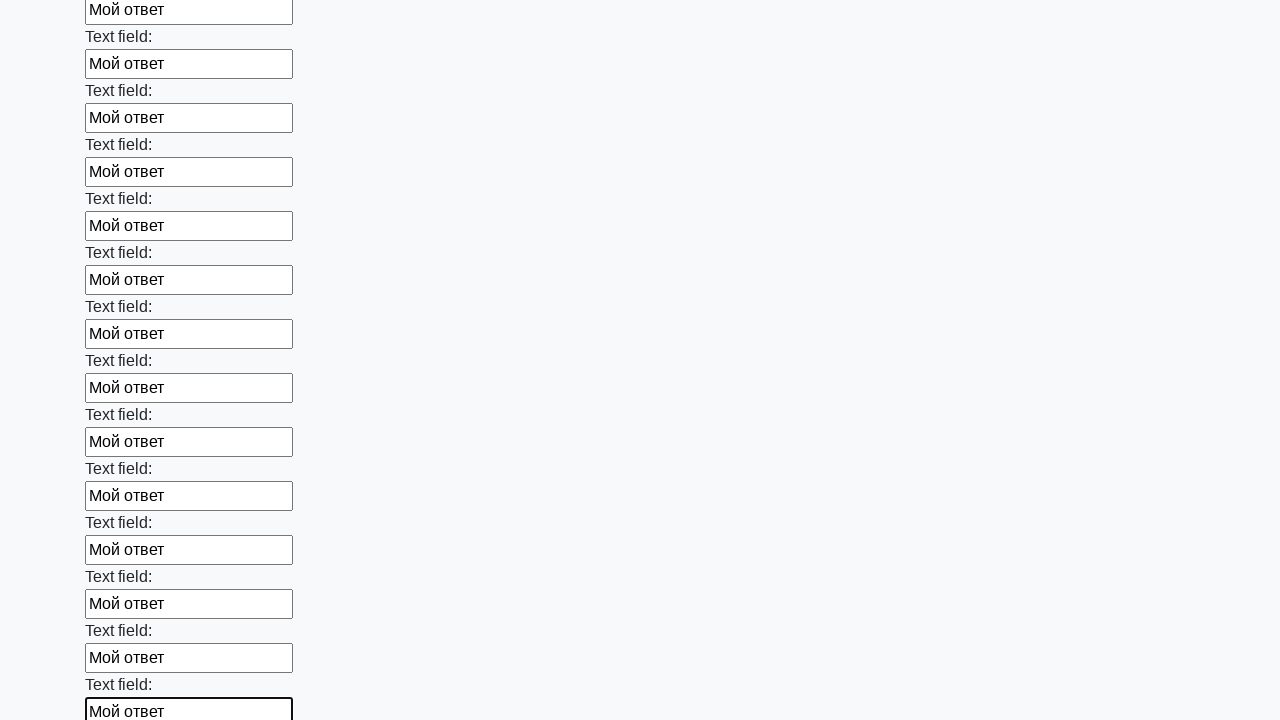

Filled input field with 'Мой ответ' on input >> nth=46
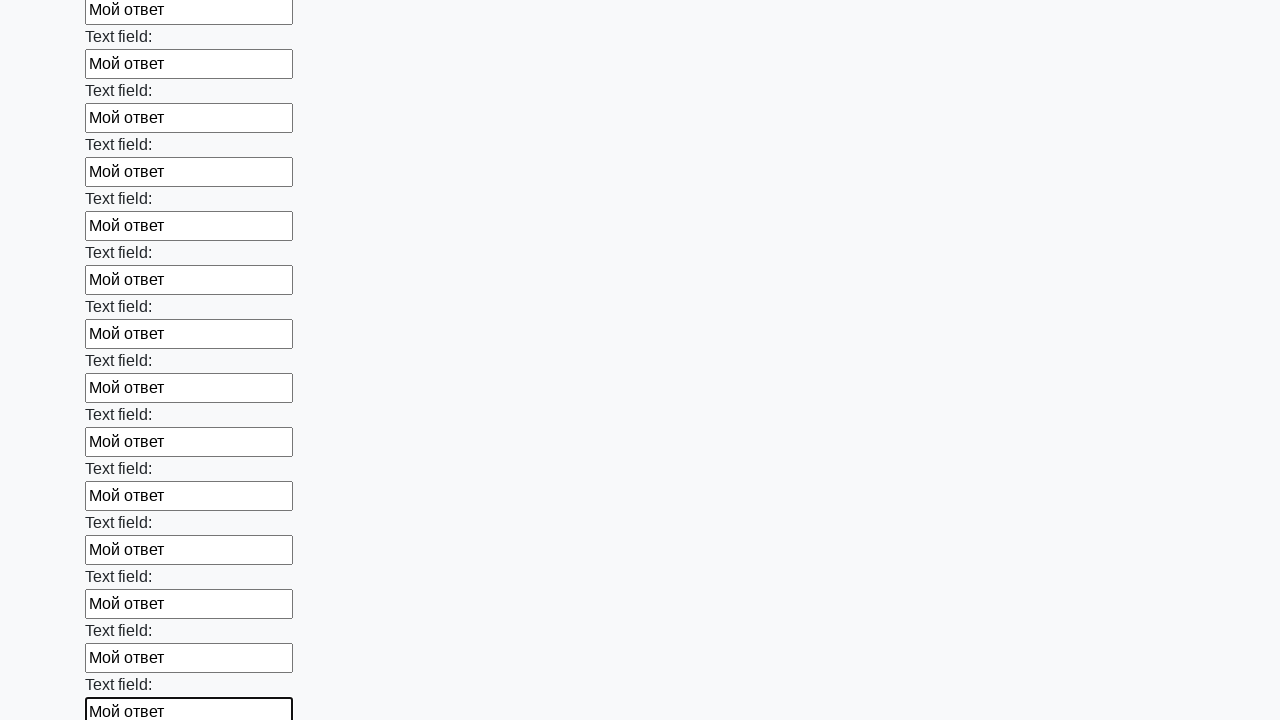

Filled input field with 'Мой ответ' on input >> nth=47
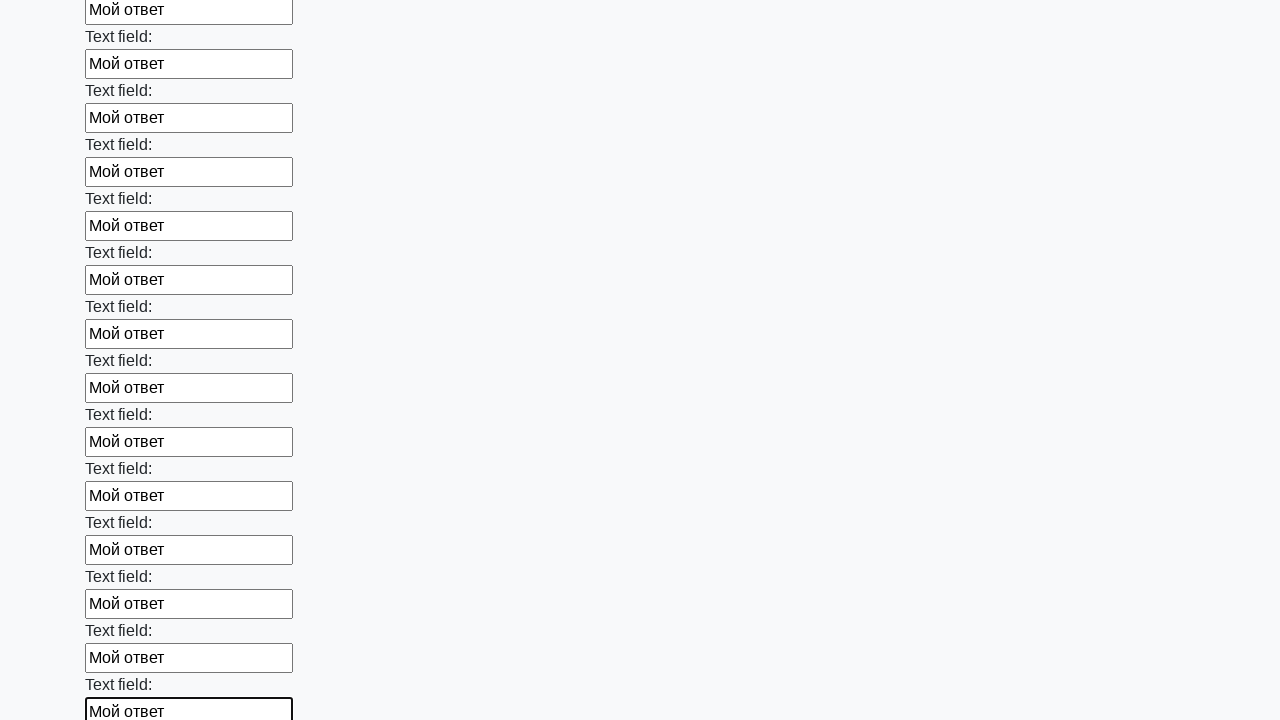

Filled input field with 'Мой ответ' on input >> nth=48
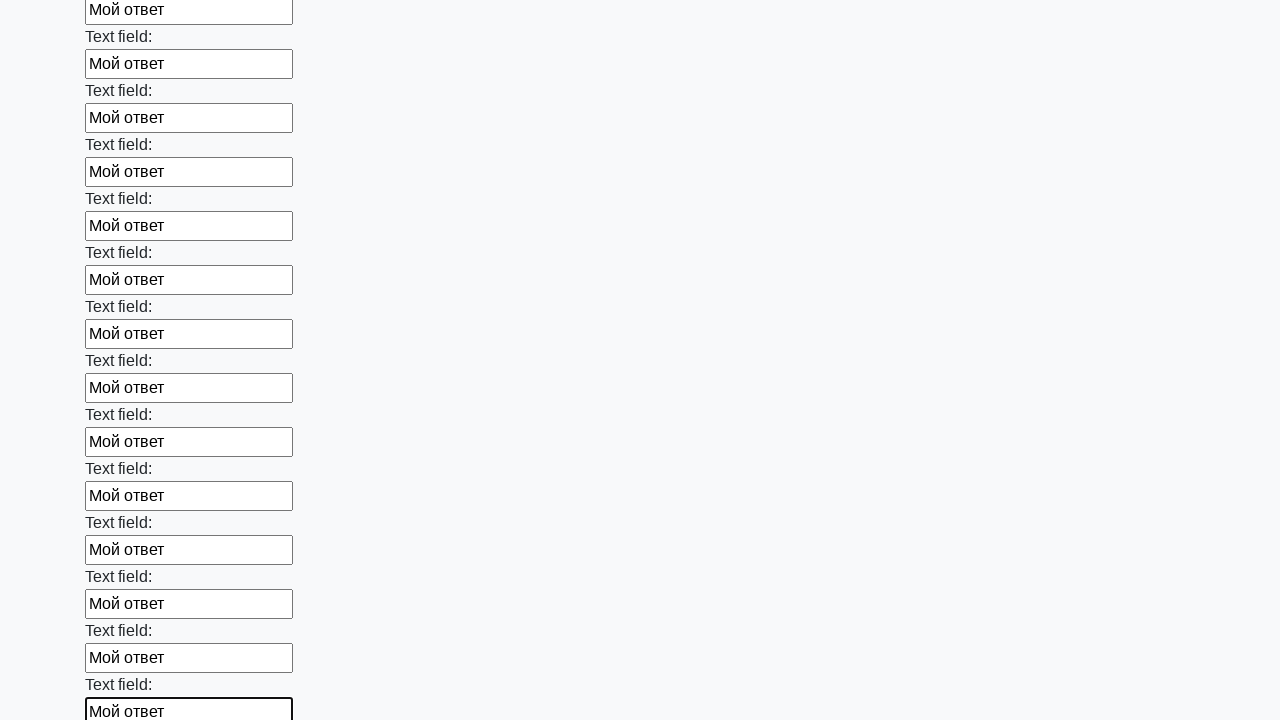

Filled input field with 'Мой ответ' on input >> nth=49
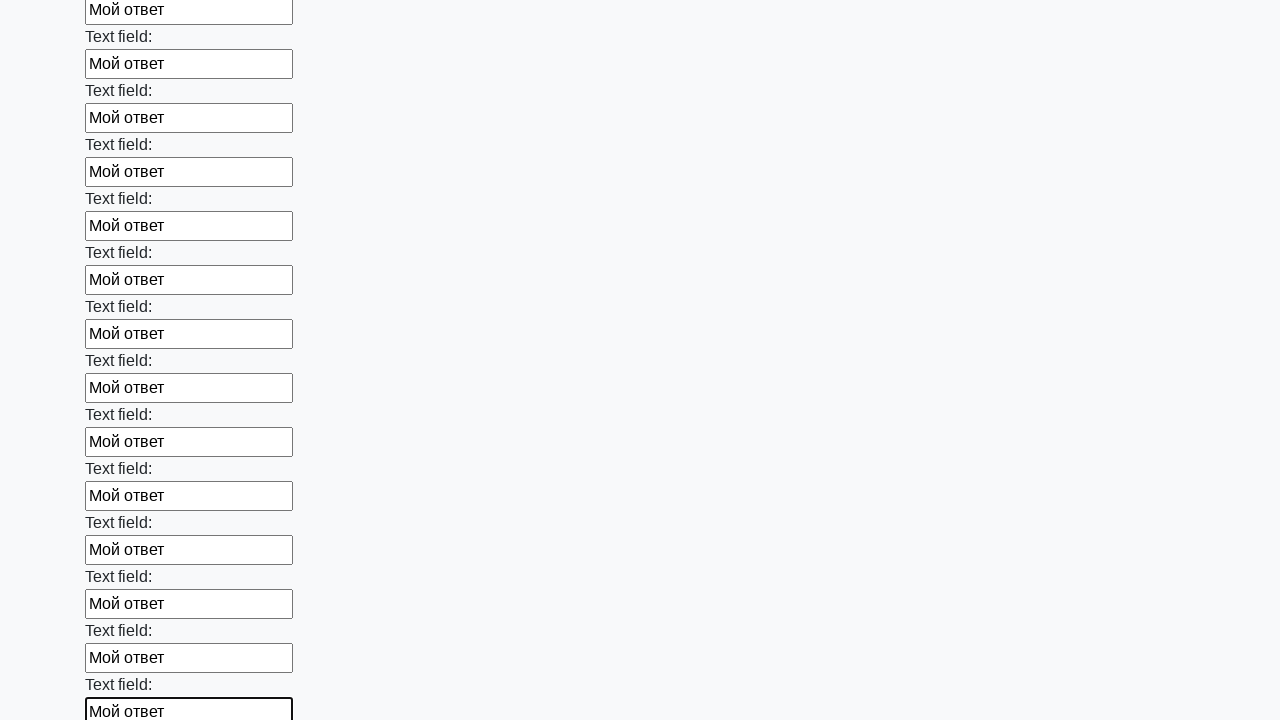

Filled input field with 'Мой ответ' on input >> nth=50
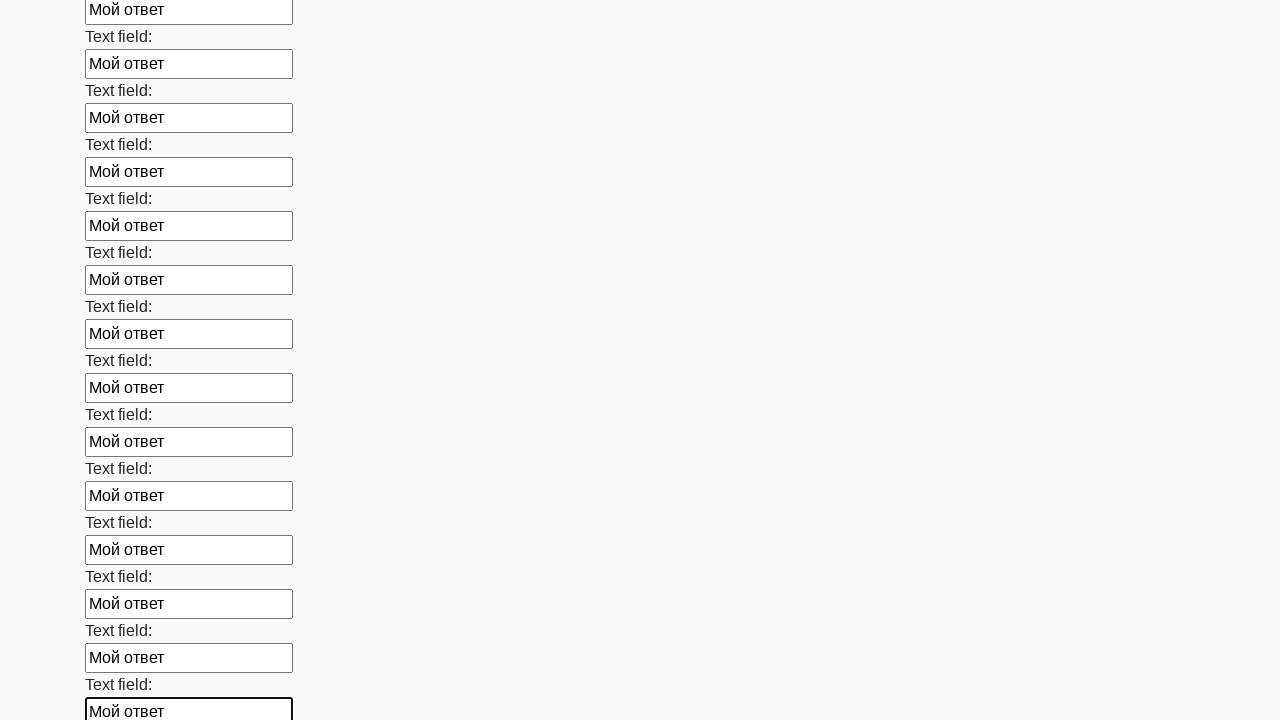

Filled input field with 'Мой ответ' on input >> nth=51
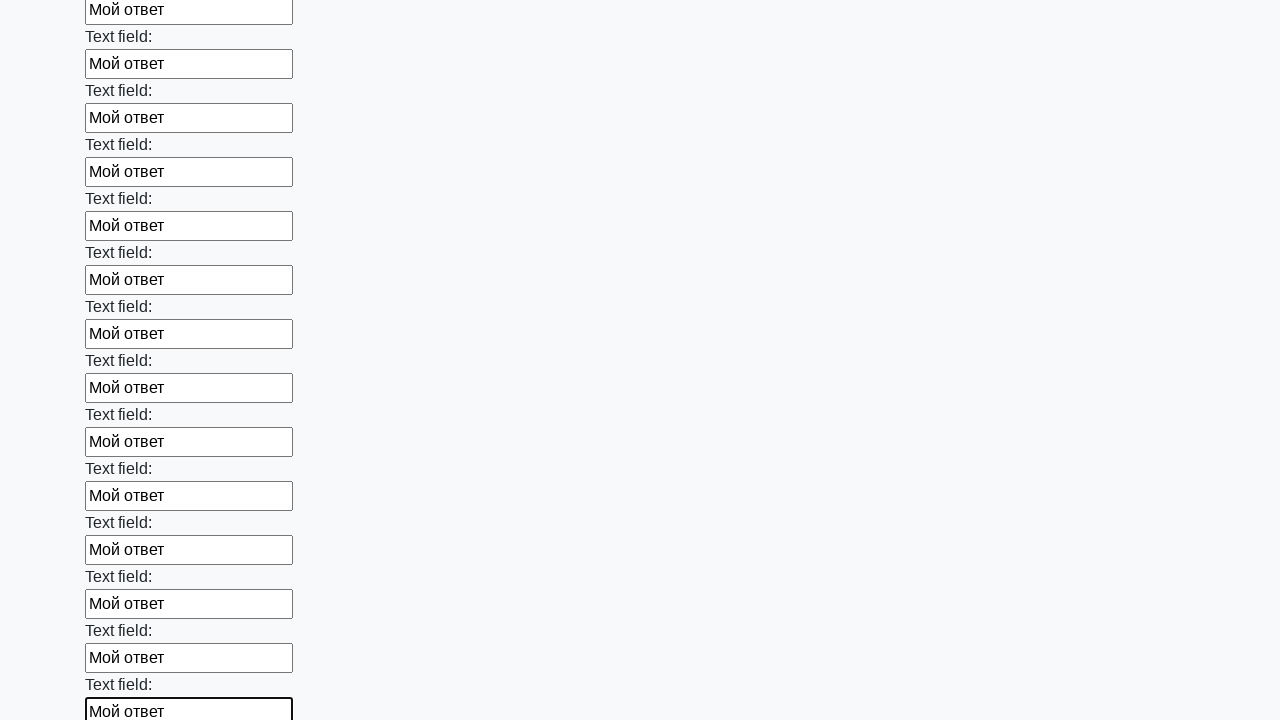

Filled input field with 'Мой ответ' on input >> nth=52
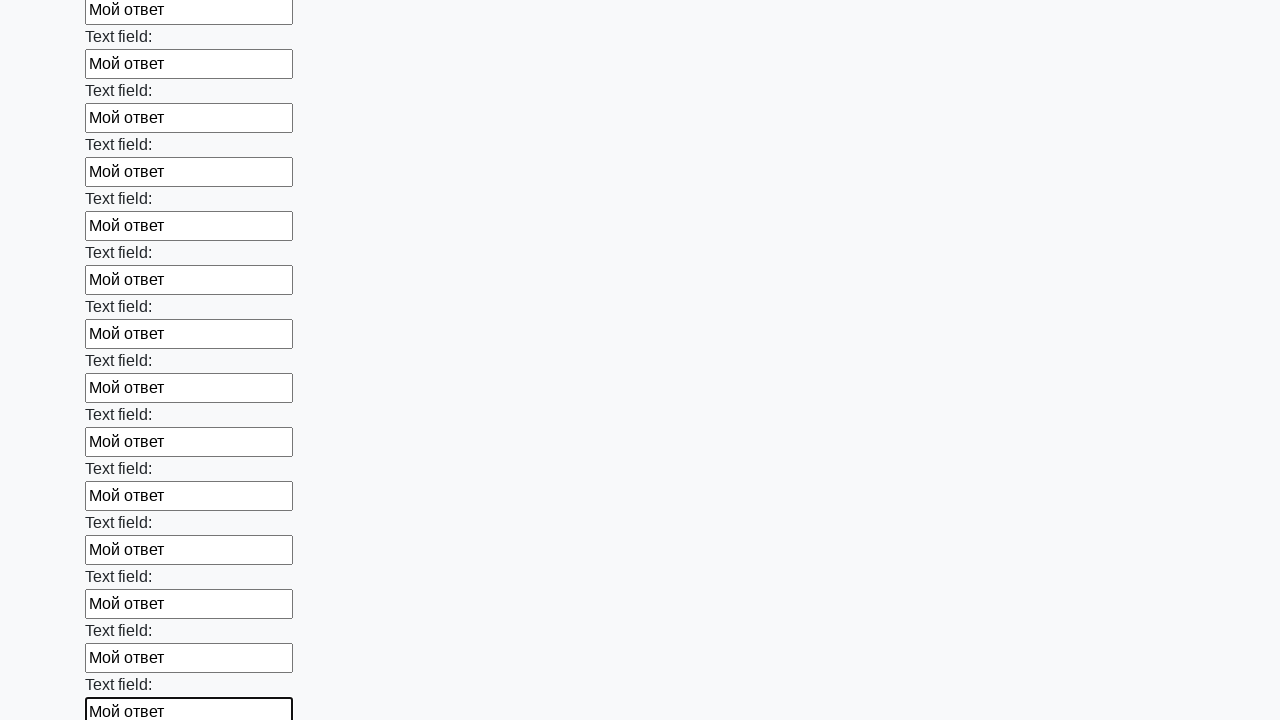

Filled input field with 'Мой ответ' on input >> nth=53
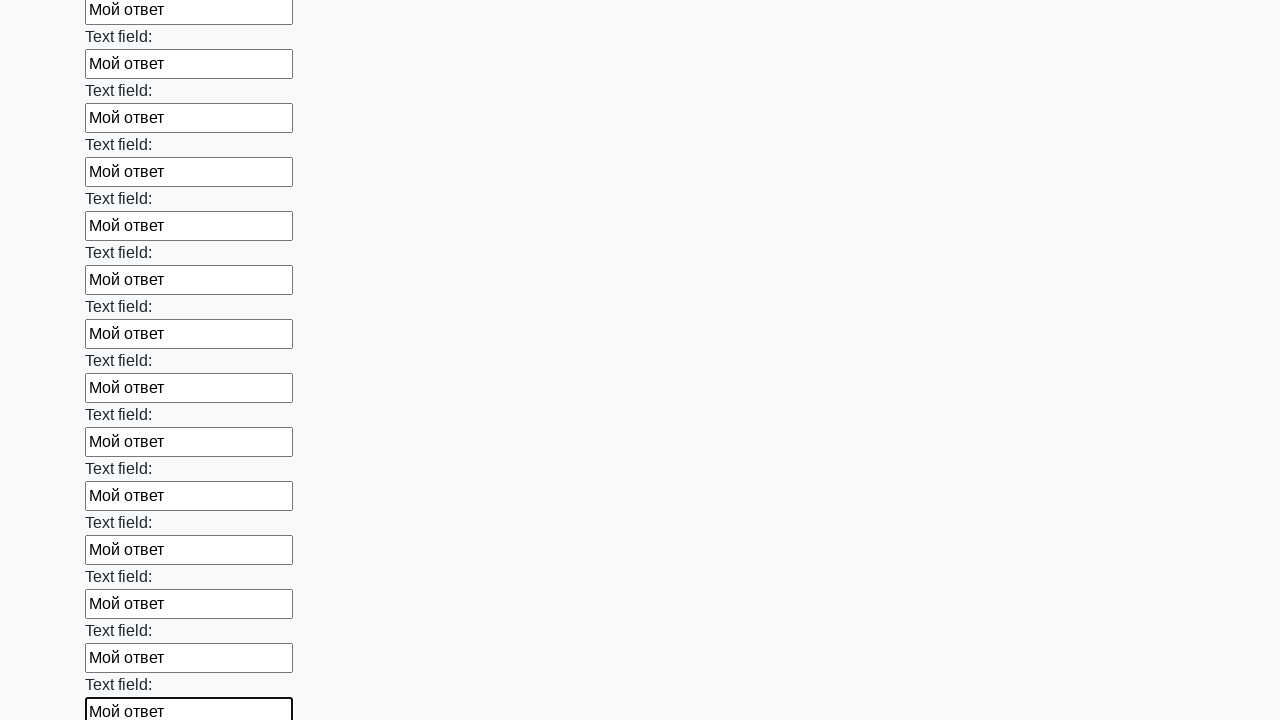

Filled input field with 'Мой ответ' on input >> nth=54
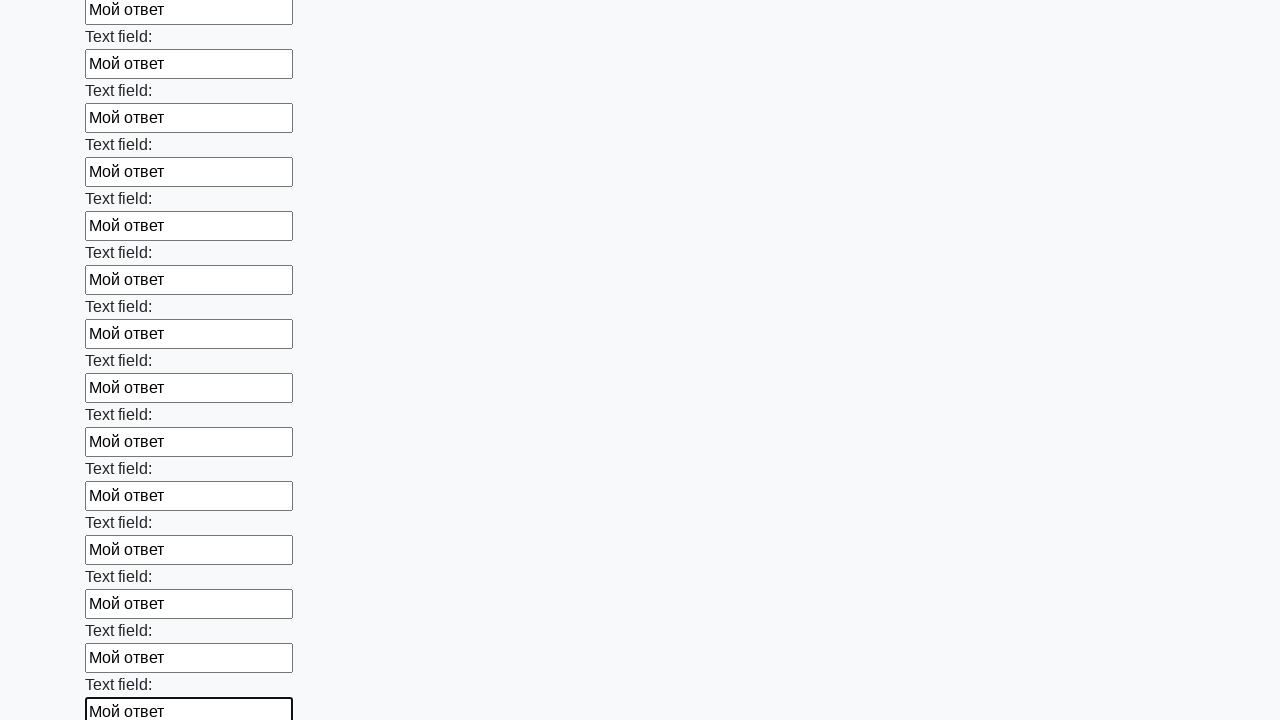

Filled input field with 'Мой ответ' on input >> nth=55
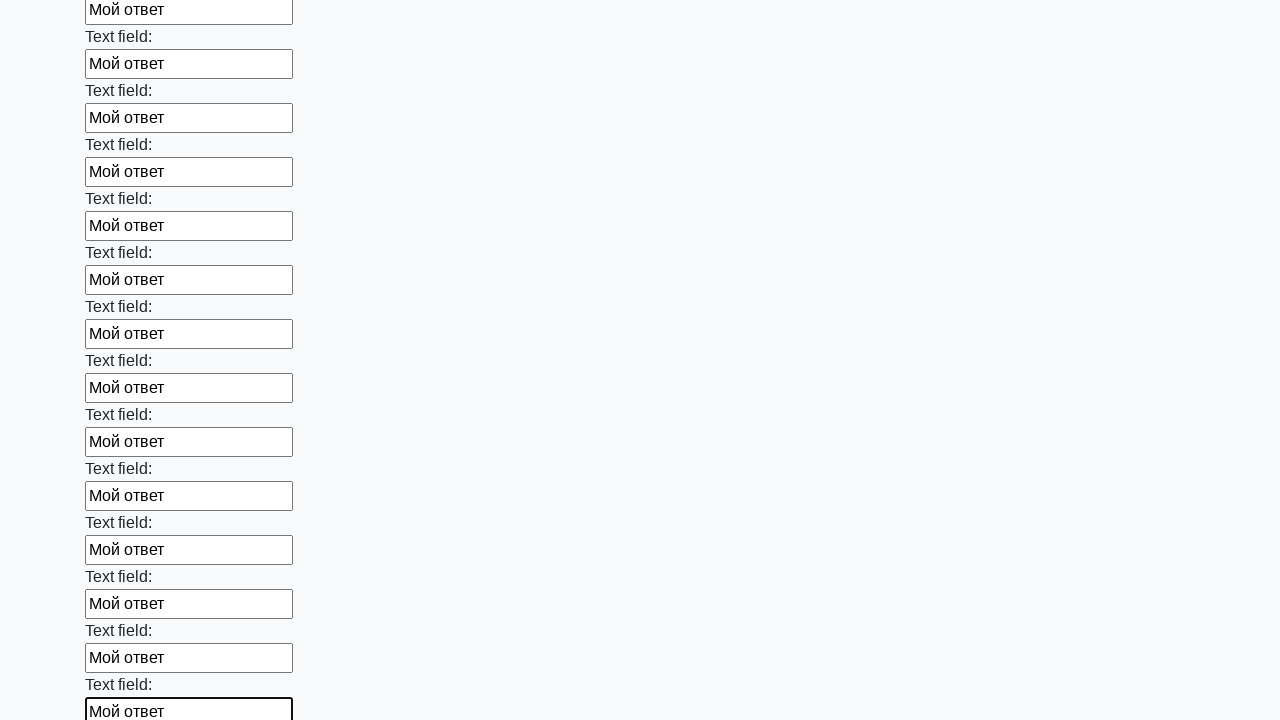

Filled input field with 'Мой ответ' on input >> nth=56
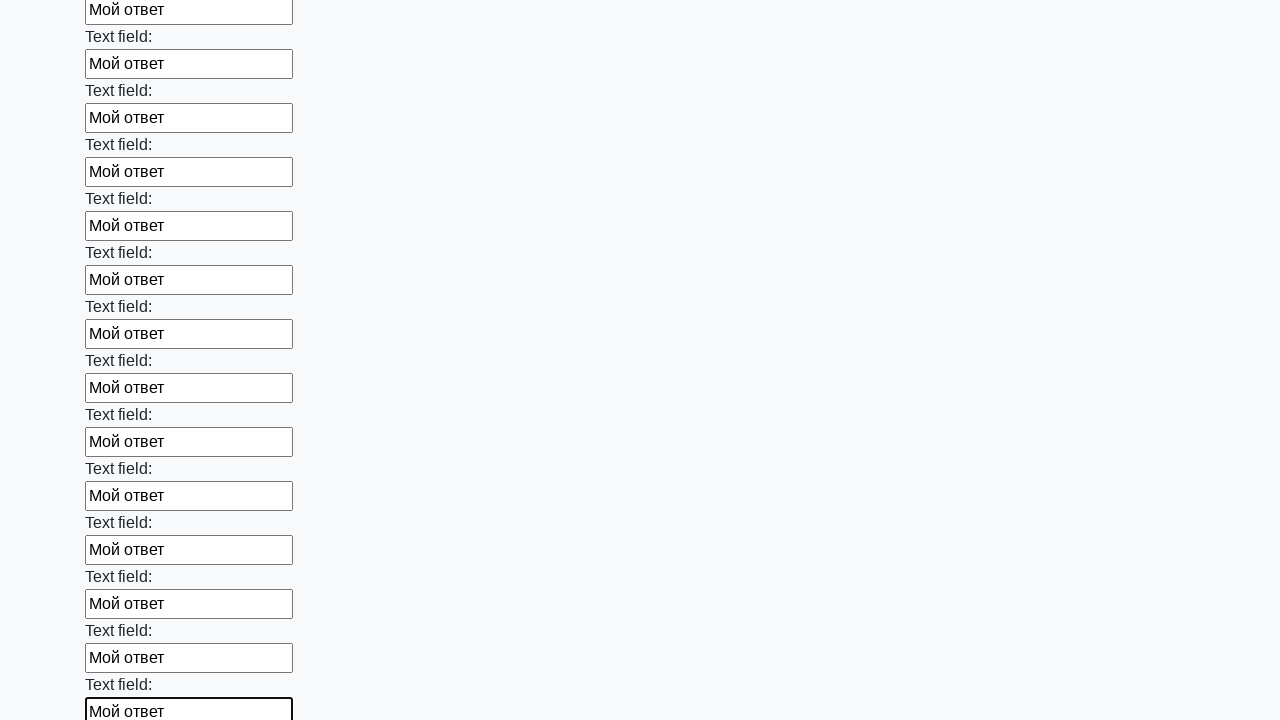

Filled input field with 'Мой ответ' on input >> nth=57
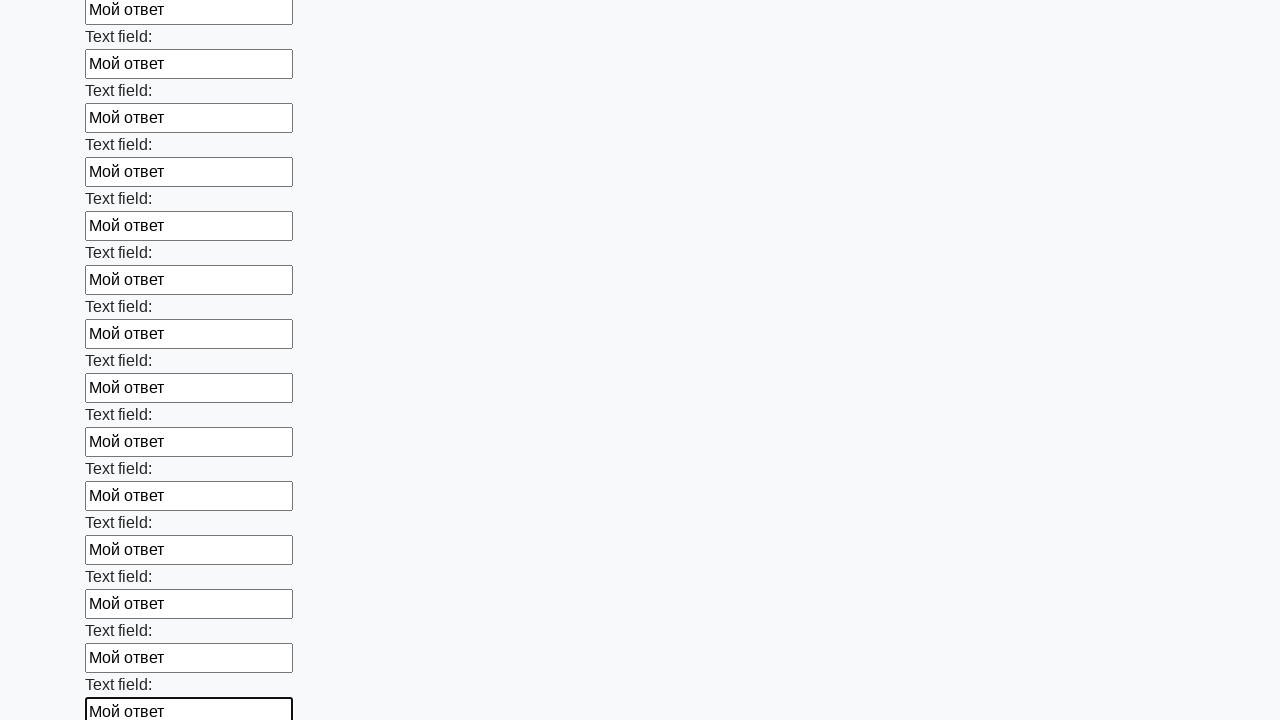

Filled input field with 'Мой ответ' on input >> nth=58
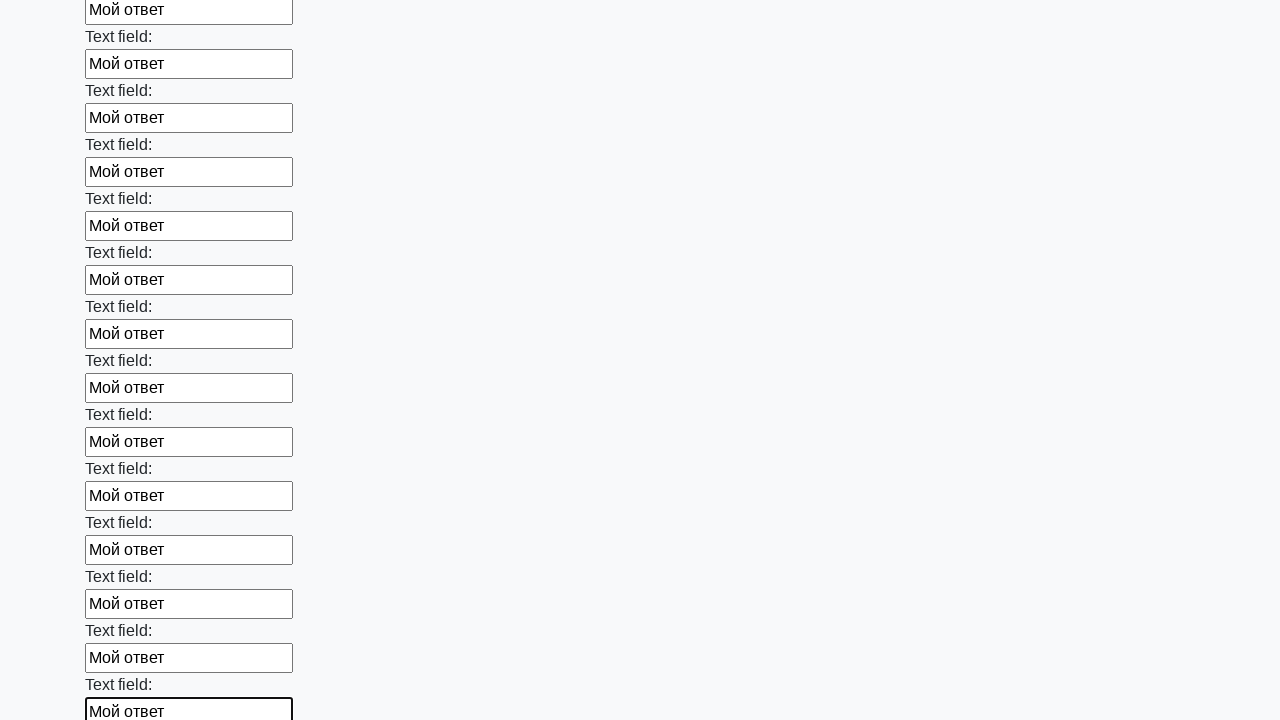

Filled input field with 'Мой ответ' on input >> nth=59
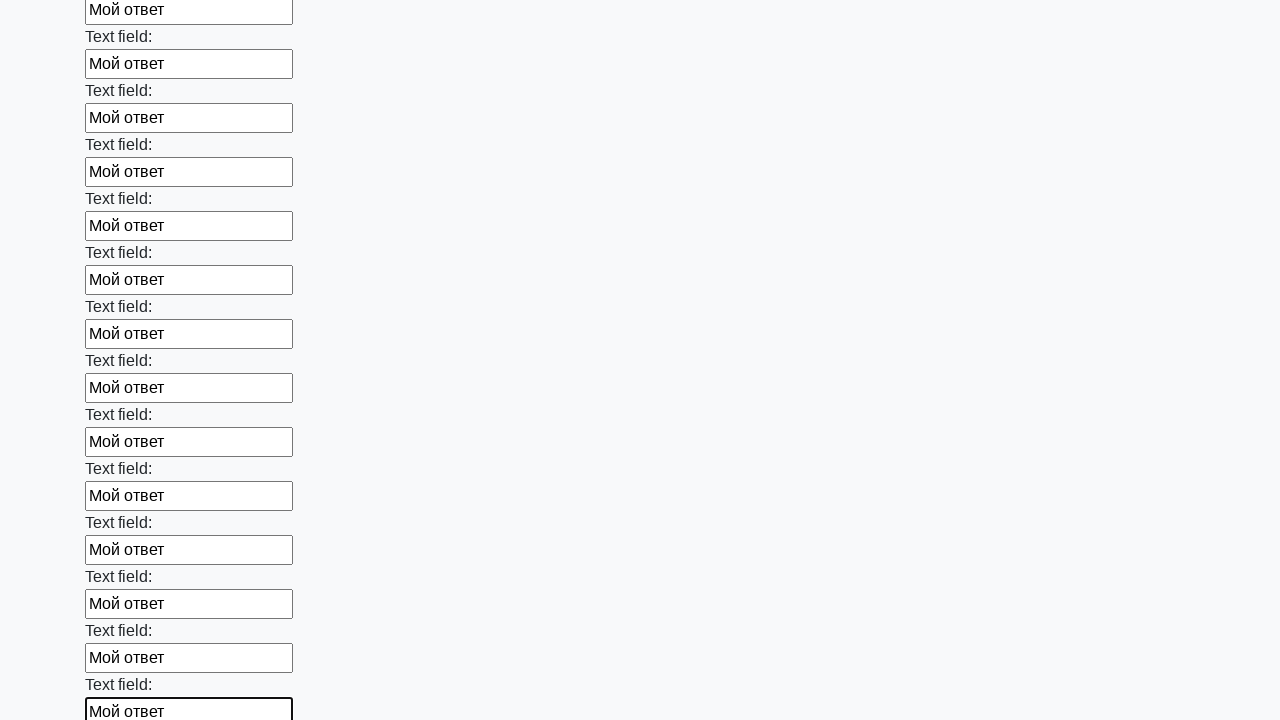

Filled input field with 'Мой ответ' on input >> nth=60
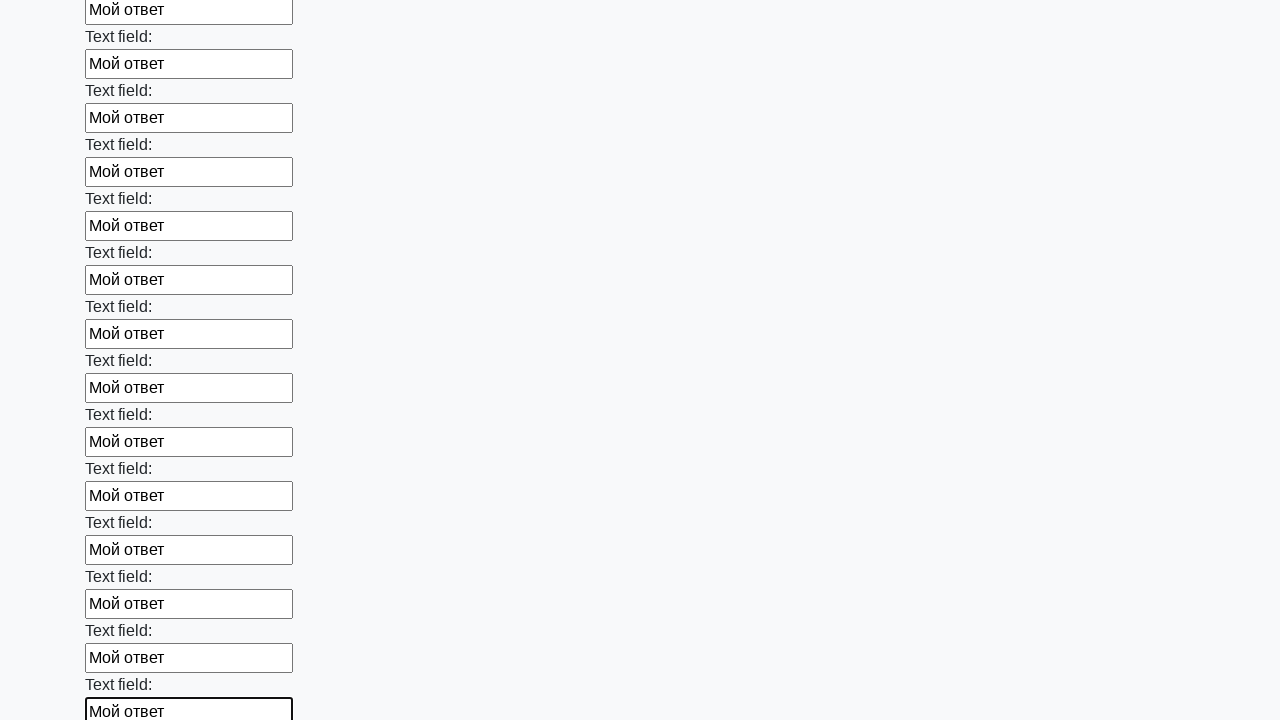

Filled input field with 'Мой ответ' on input >> nth=61
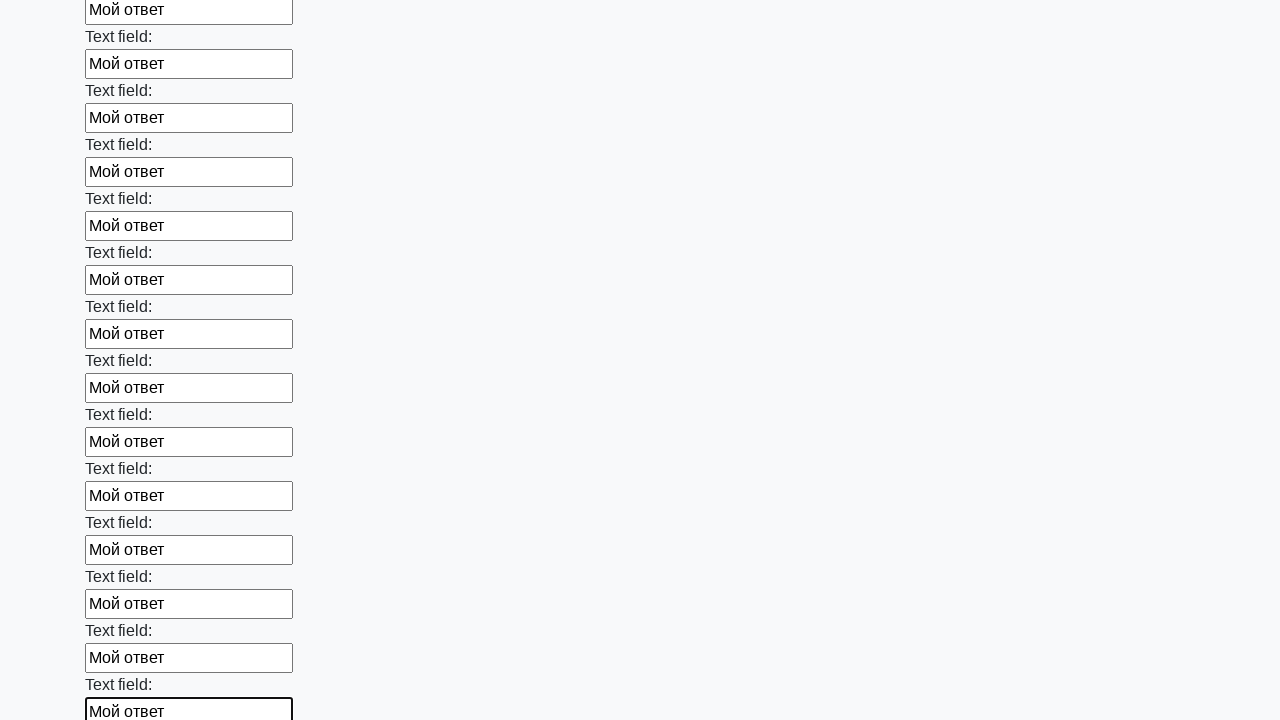

Filled input field with 'Мой ответ' on input >> nth=62
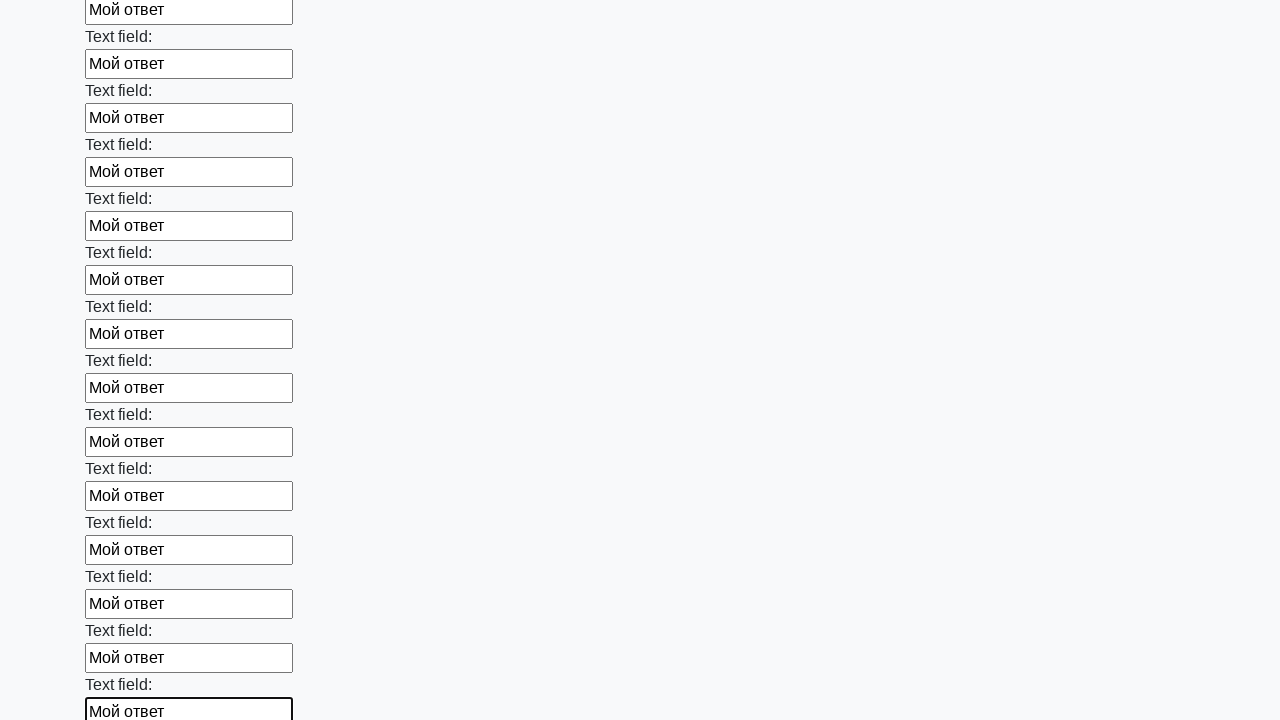

Filled input field with 'Мой ответ' on input >> nth=63
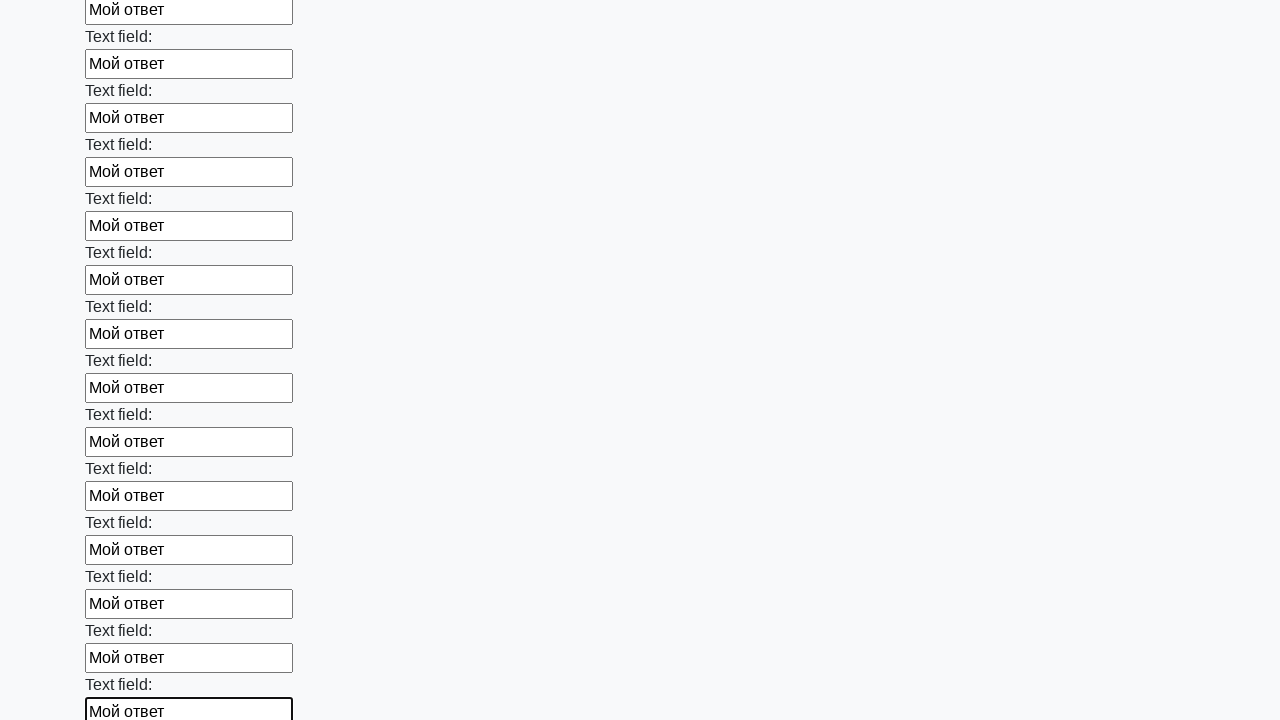

Filled input field with 'Мой ответ' on input >> nth=64
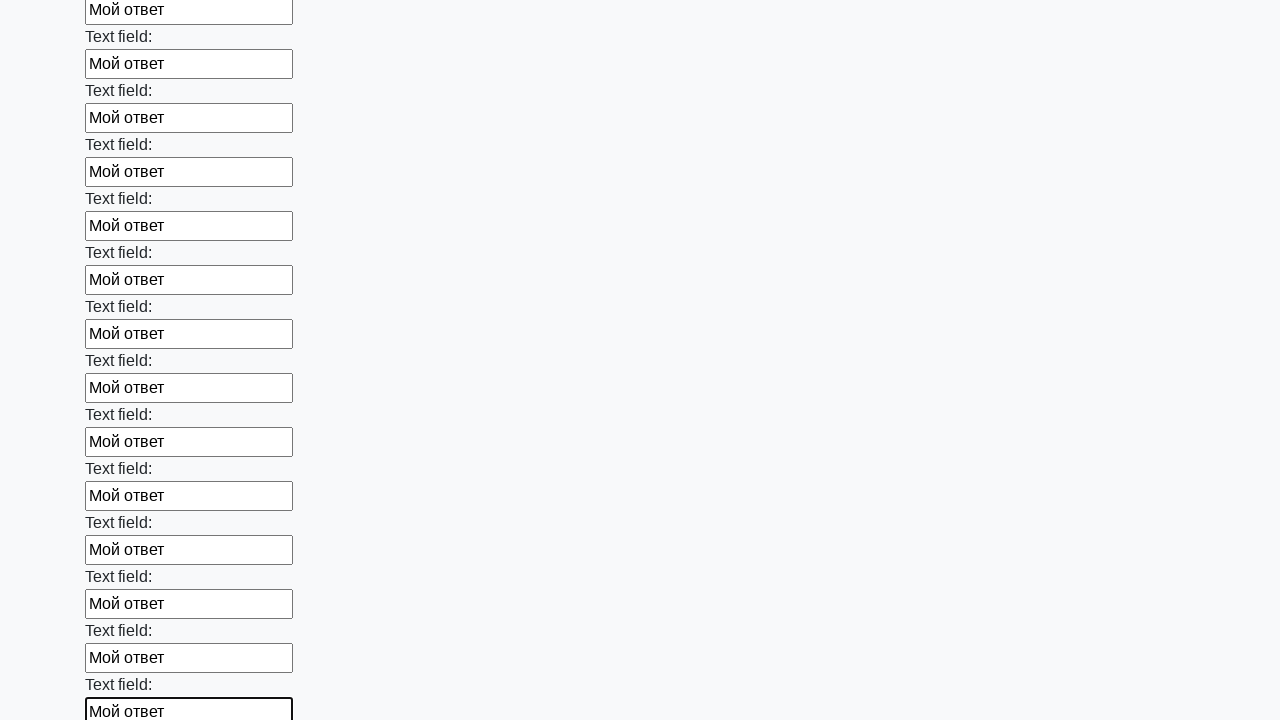

Filled input field with 'Мой ответ' on input >> nth=65
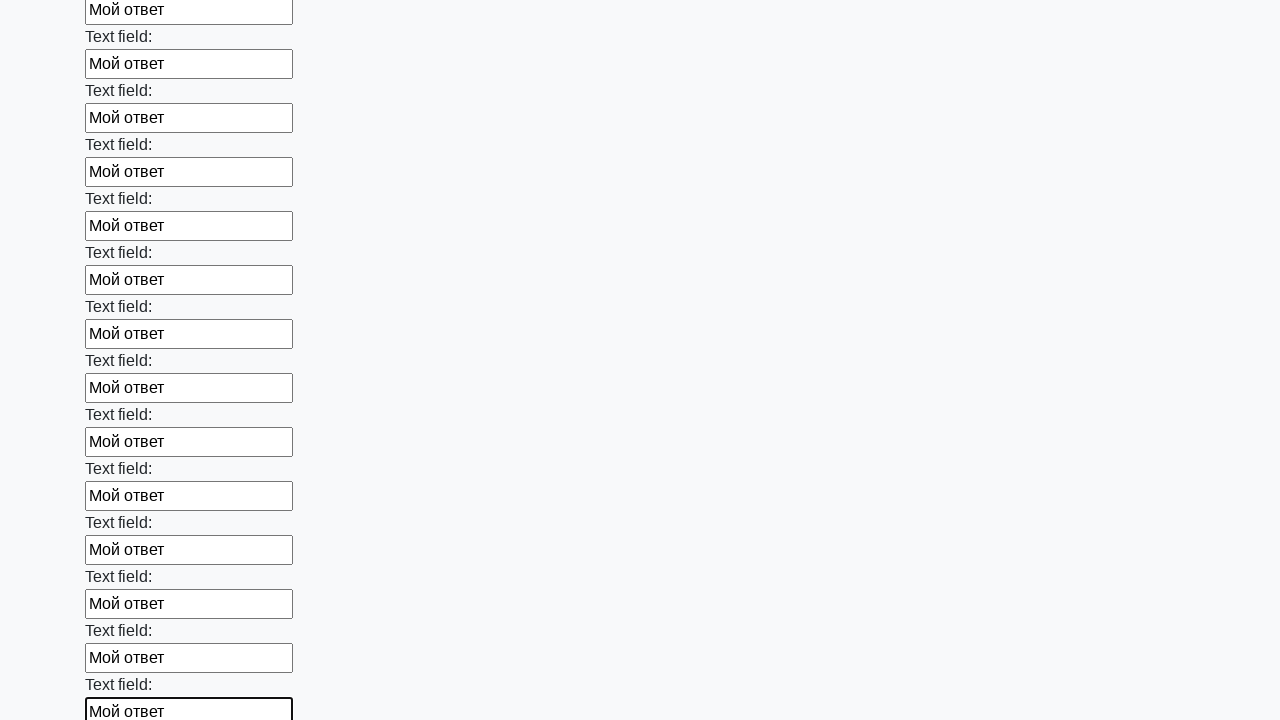

Filled input field with 'Мой ответ' on input >> nth=66
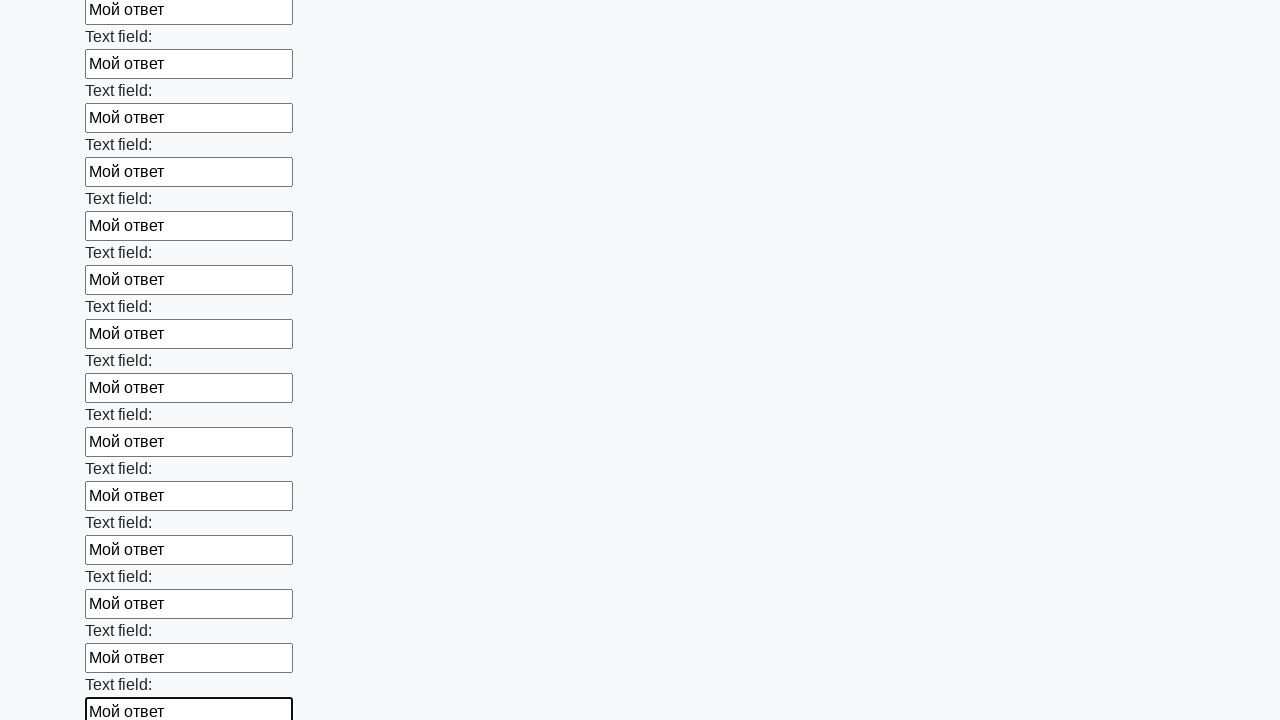

Filled input field with 'Мой ответ' on input >> nth=67
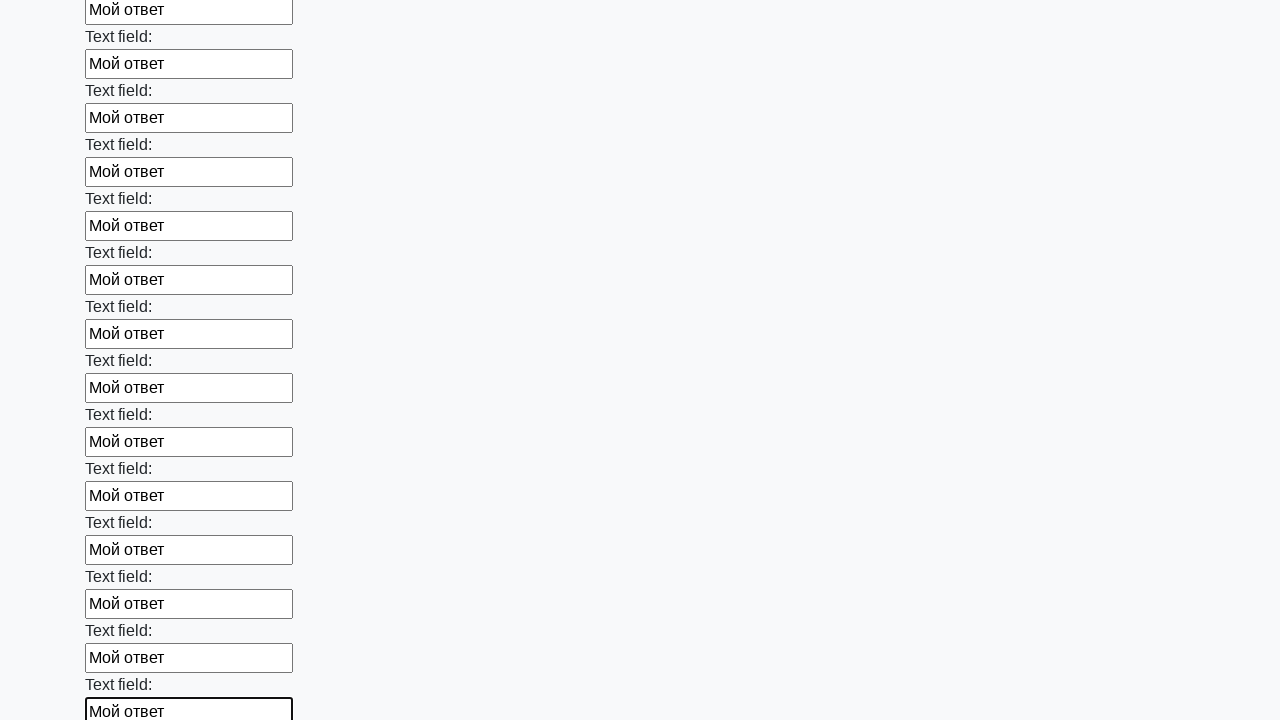

Filled input field with 'Мой ответ' on input >> nth=68
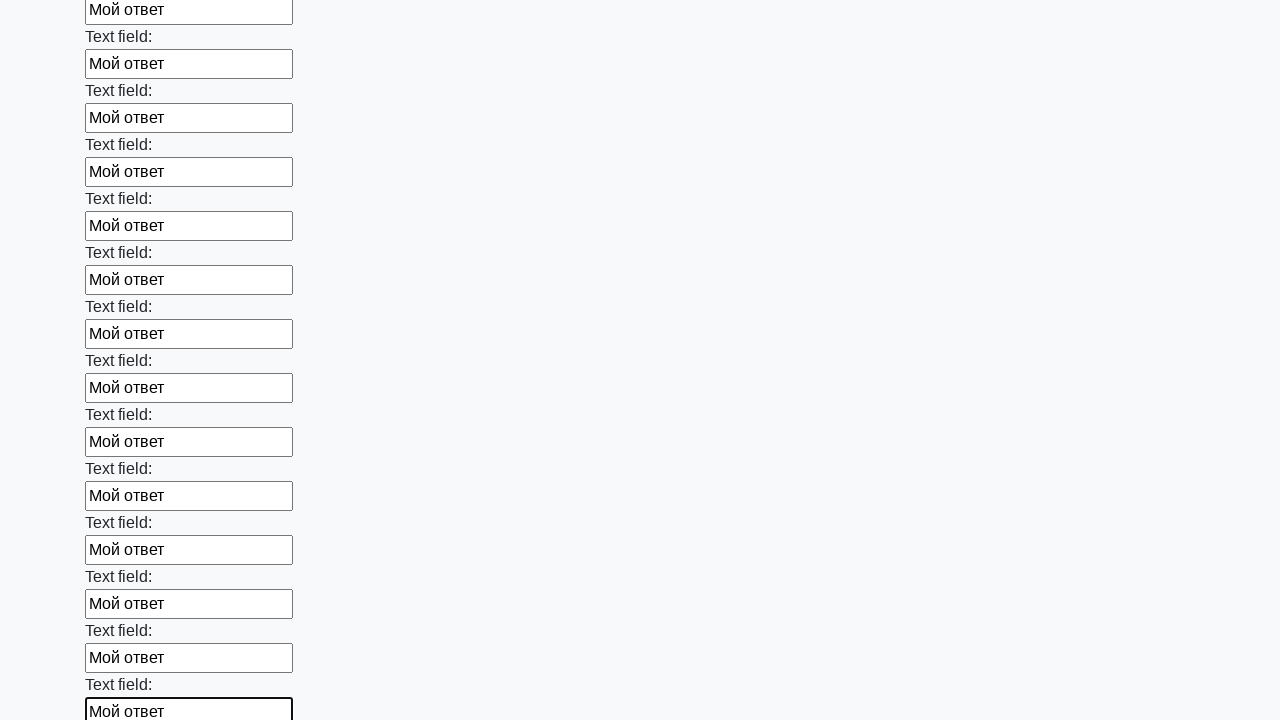

Filled input field with 'Мой ответ' on input >> nth=69
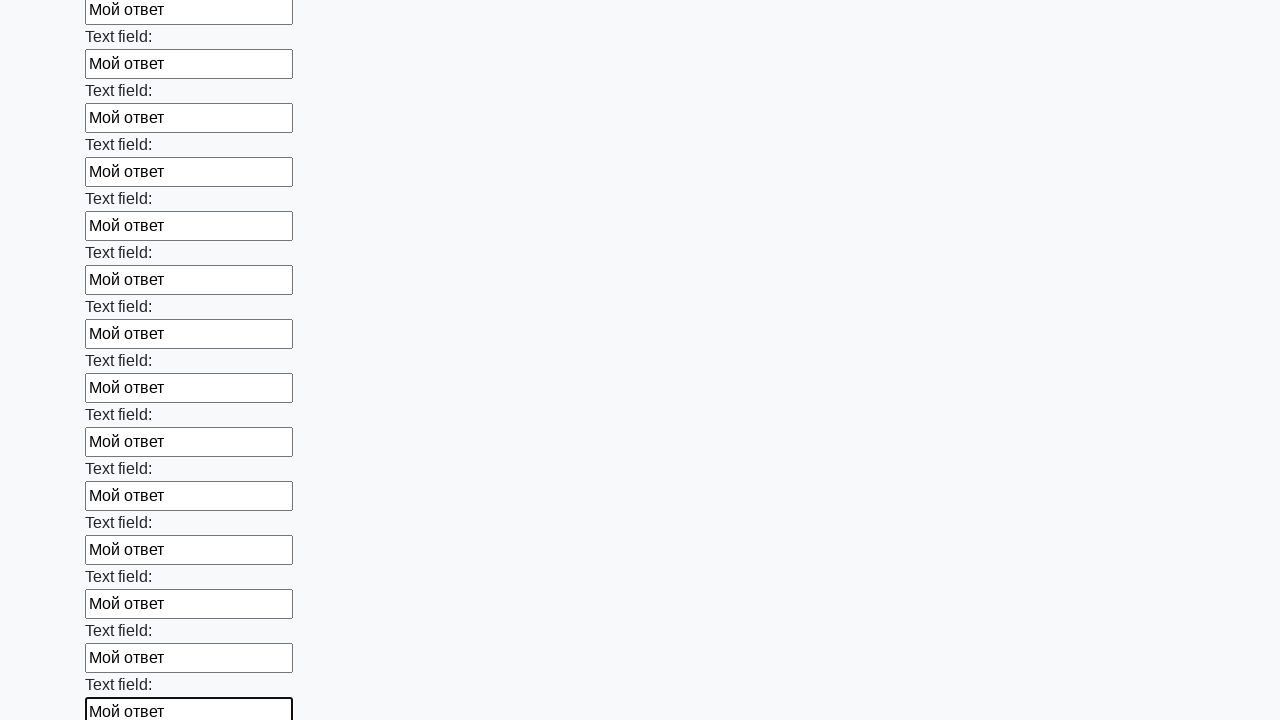

Filled input field with 'Мой ответ' on input >> nth=70
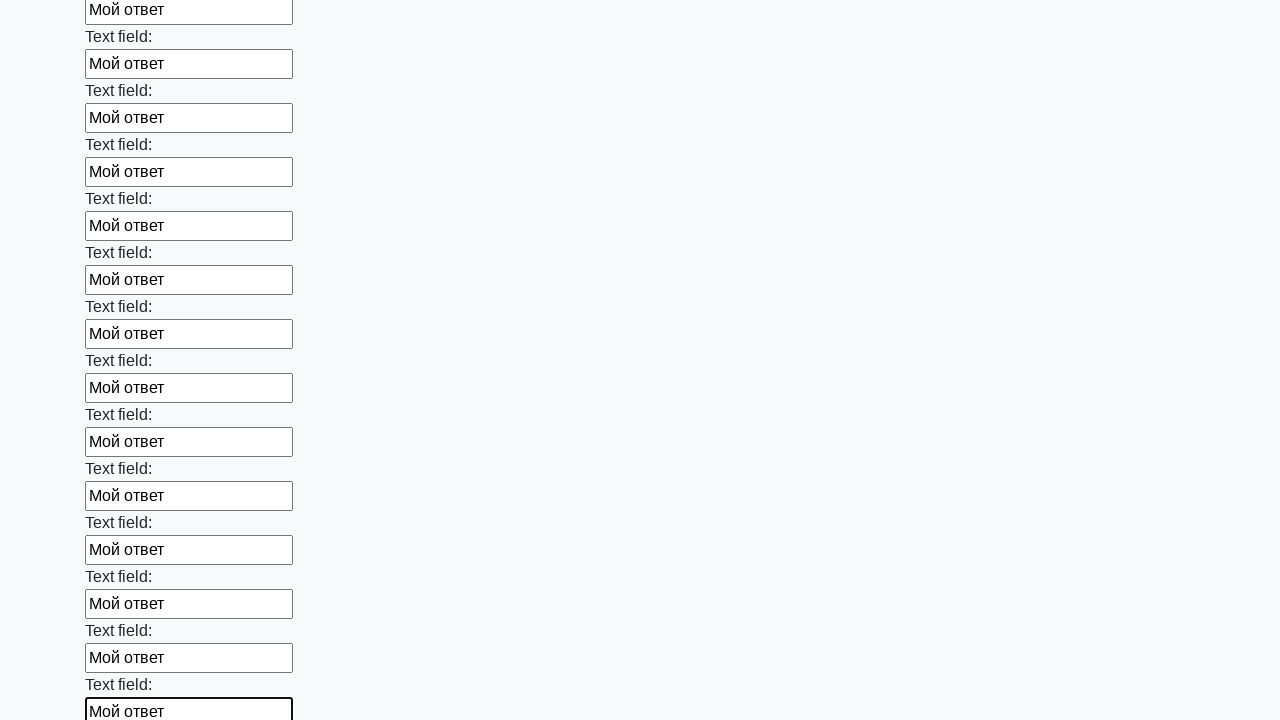

Filled input field with 'Мой ответ' on input >> nth=71
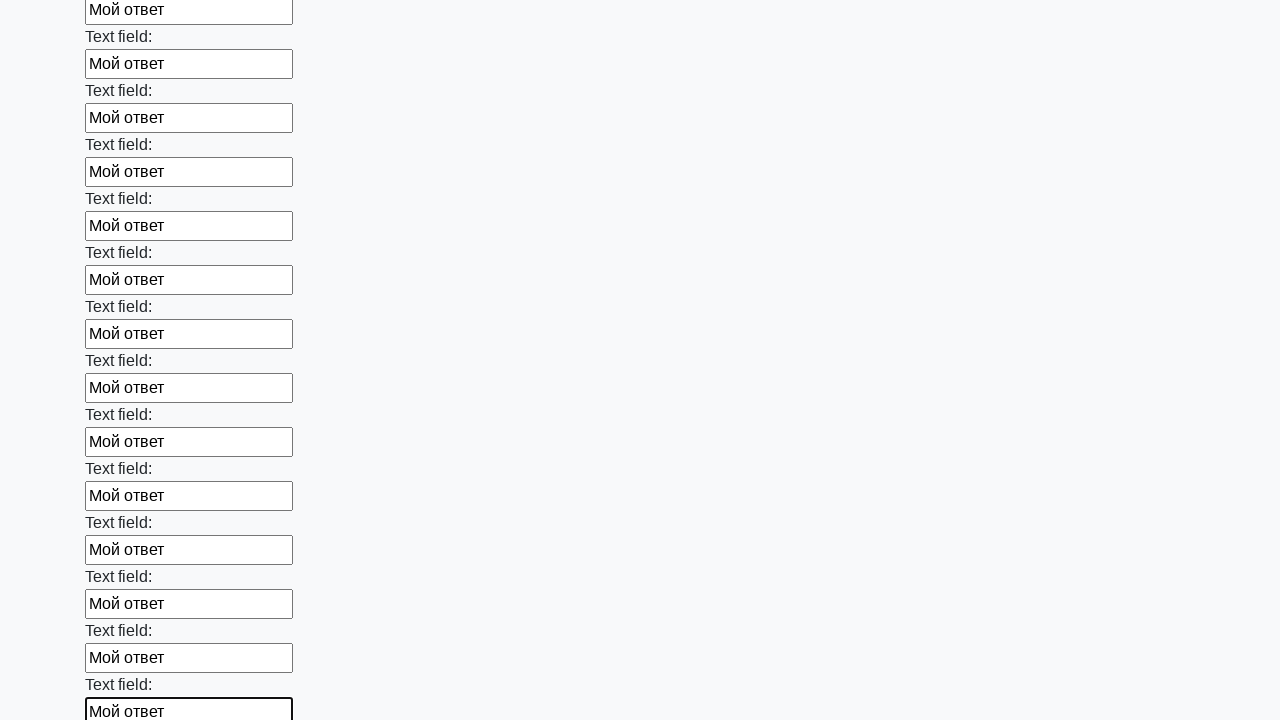

Filled input field with 'Мой ответ' on input >> nth=72
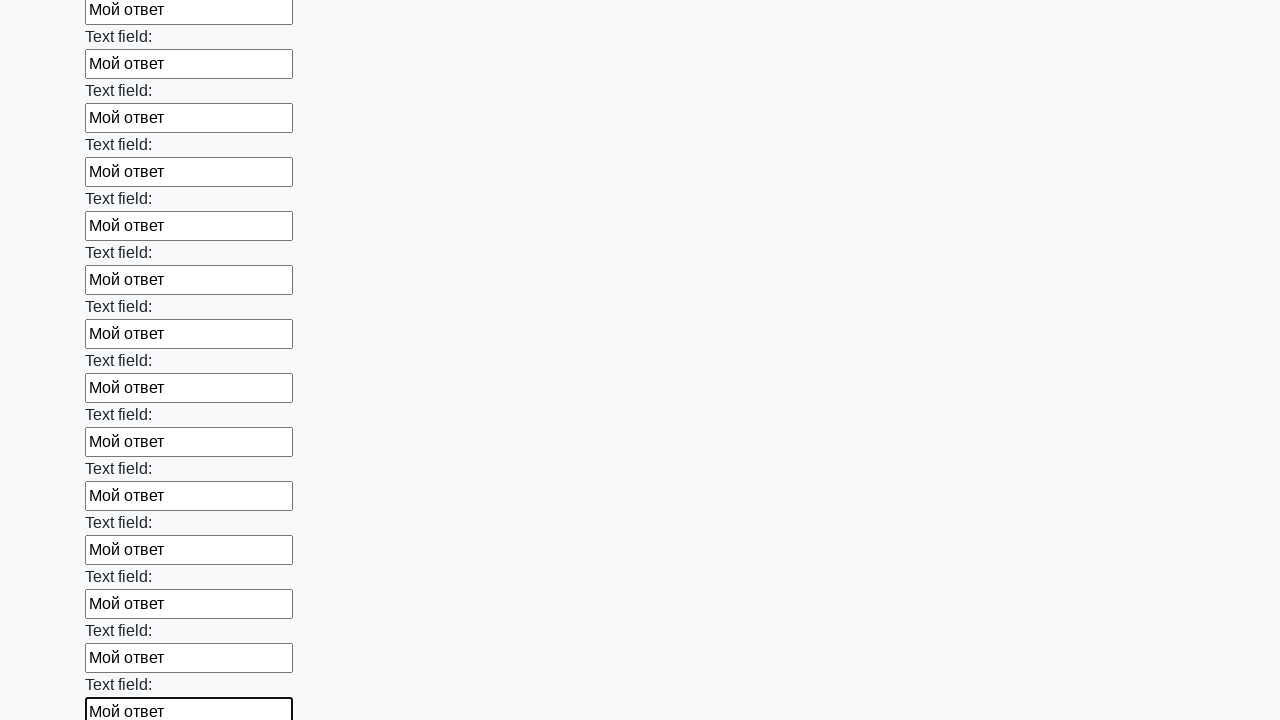

Filled input field with 'Мой ответ' on input >> nth=73
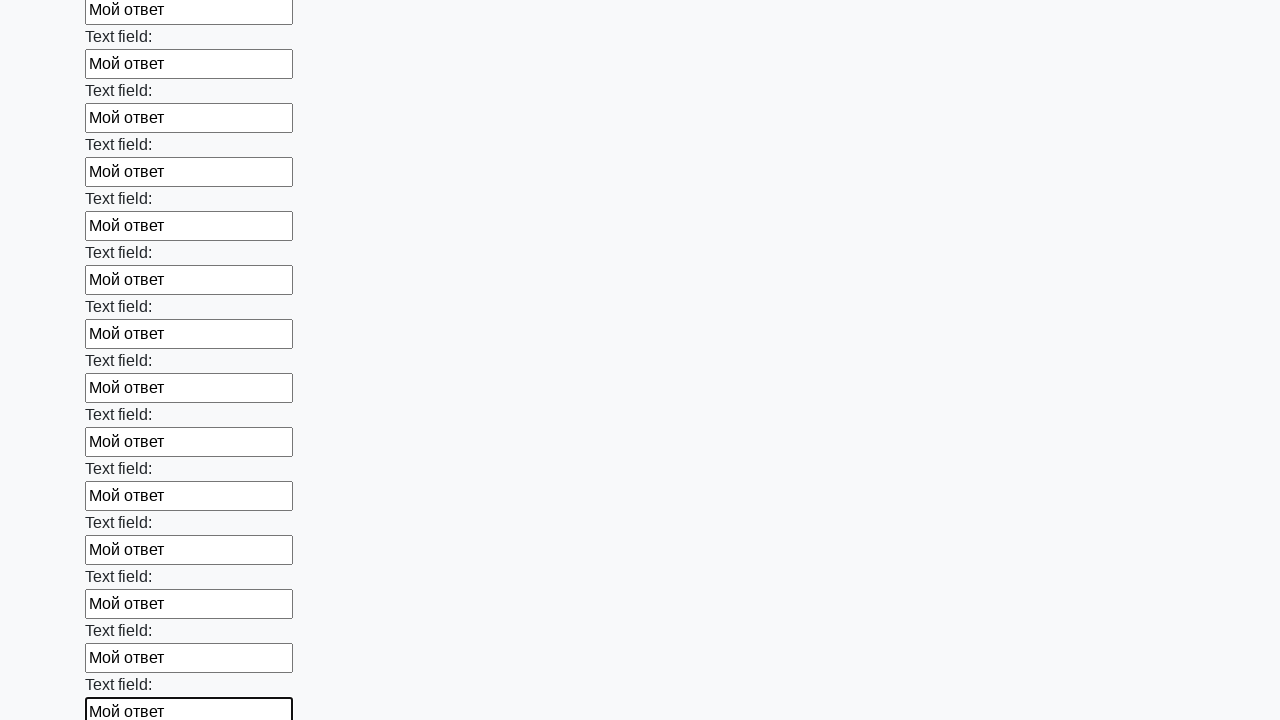

Filled input field with 'Мой ответ' on input >> nth=74
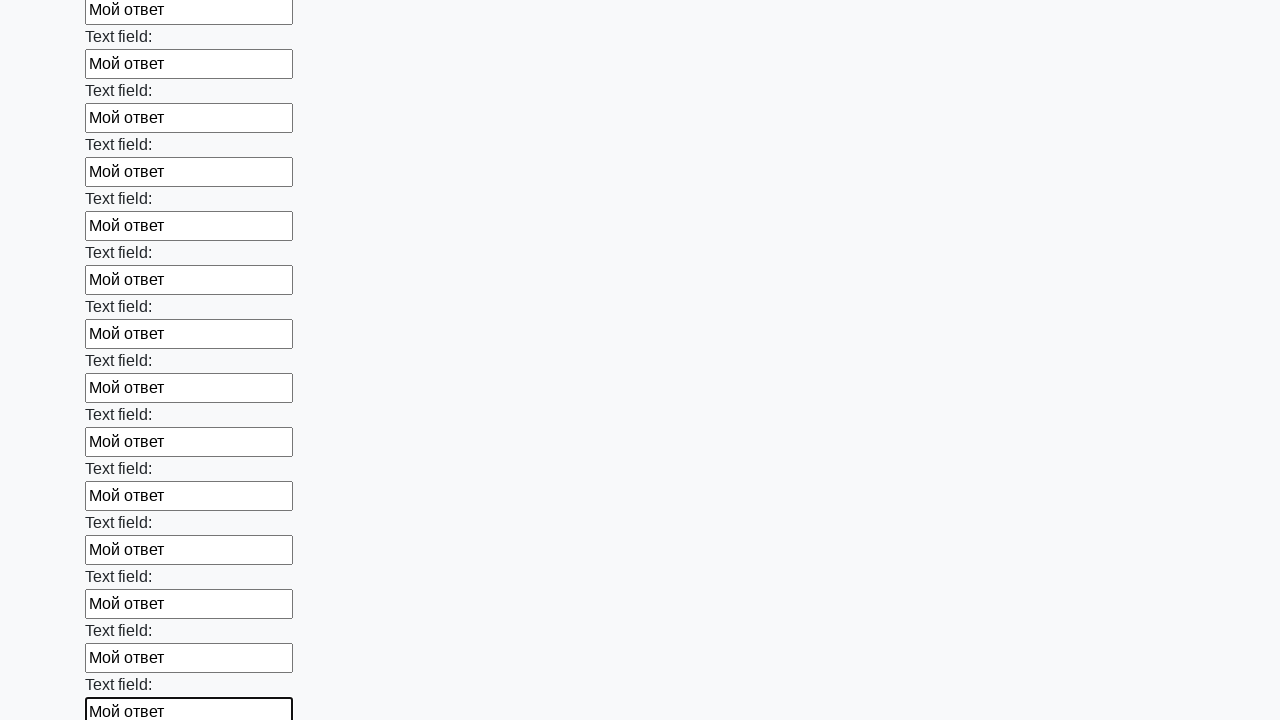

Filled input field with 'Мой ответ' on input >> nth=75
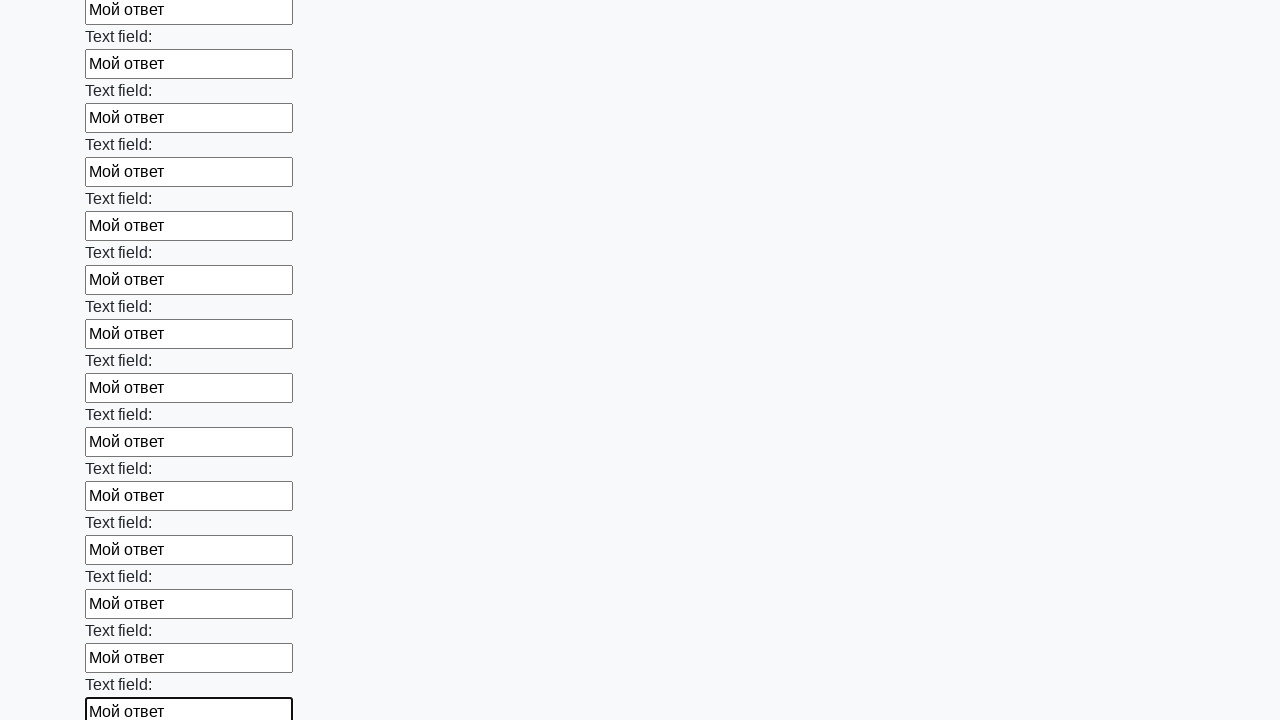

Filled input field with 'Мой ответ' on input >> nth=76
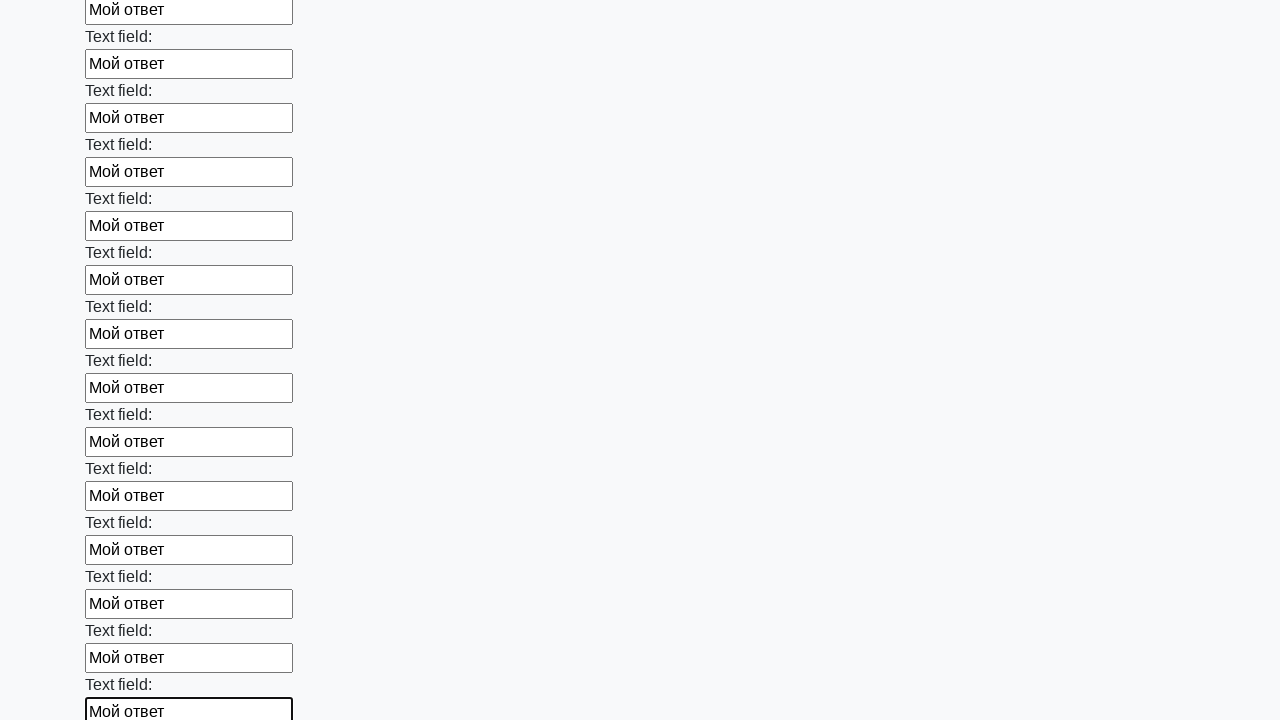

Filled input field with 'Мой ответ' on input >> nth=77
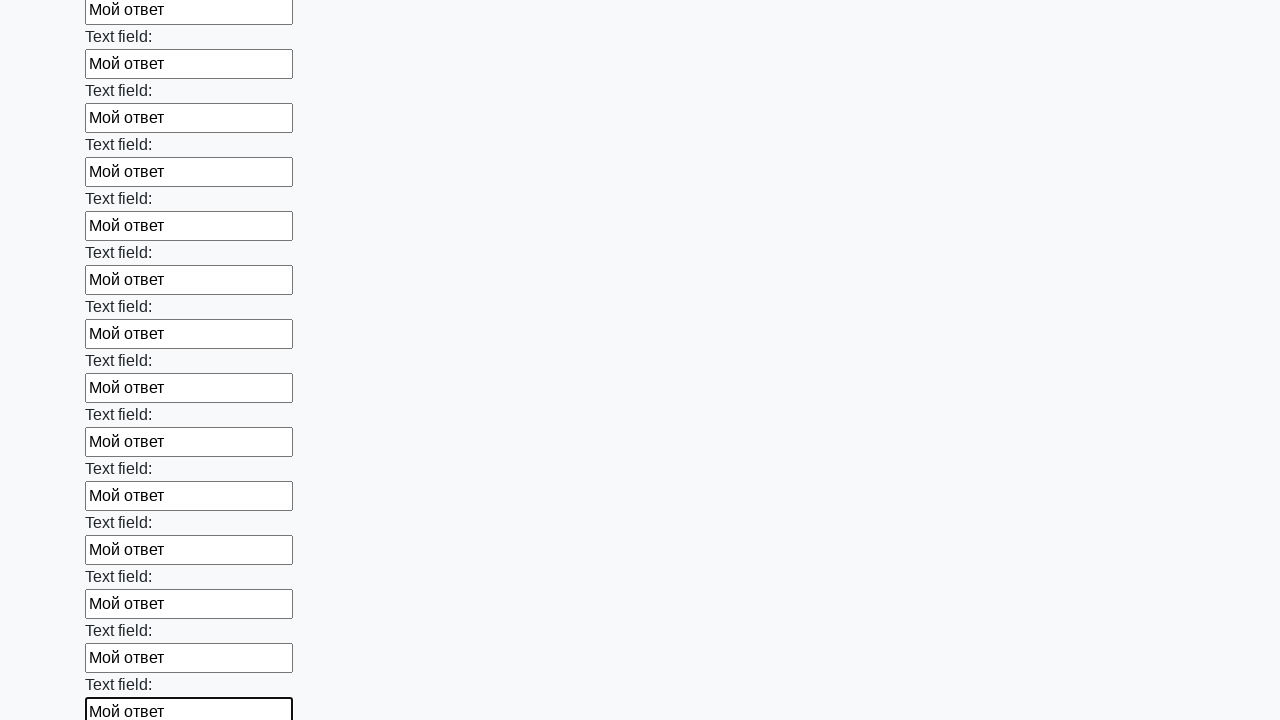

Filled input field with 'Мой ответ' on input >> nth=78
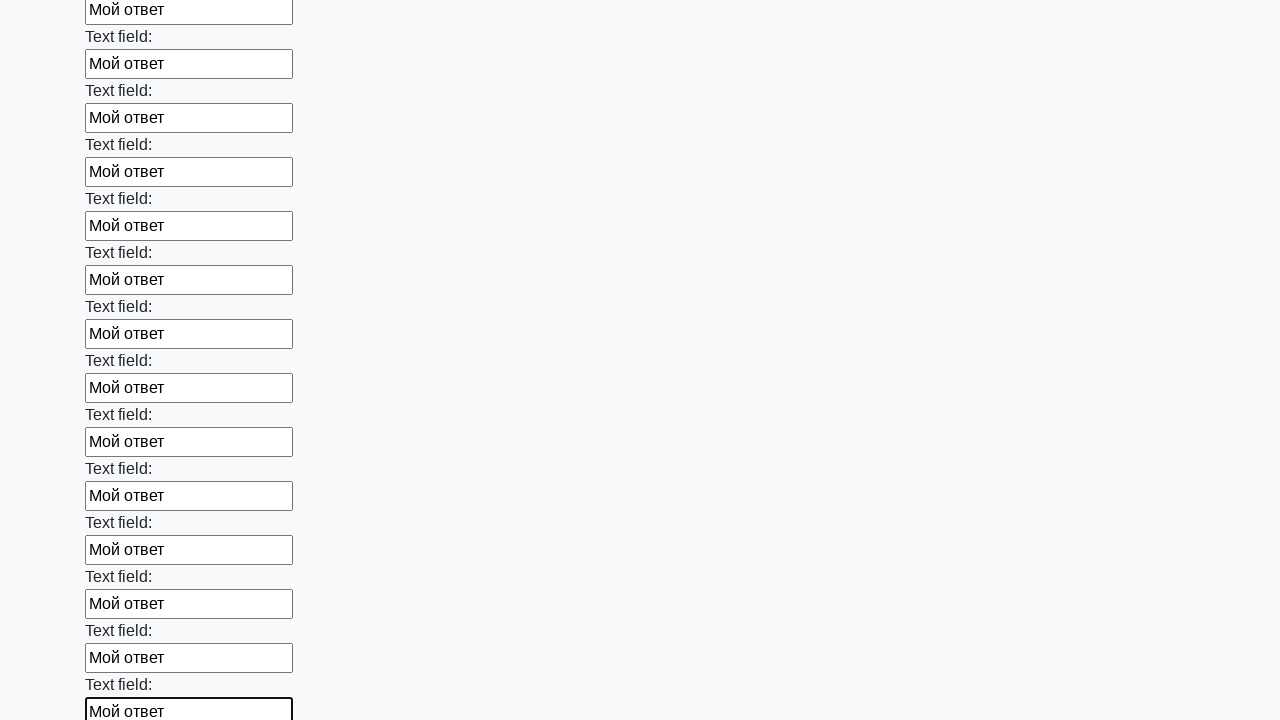

Filled input field with 'Мой ответ' on input >> nth=79
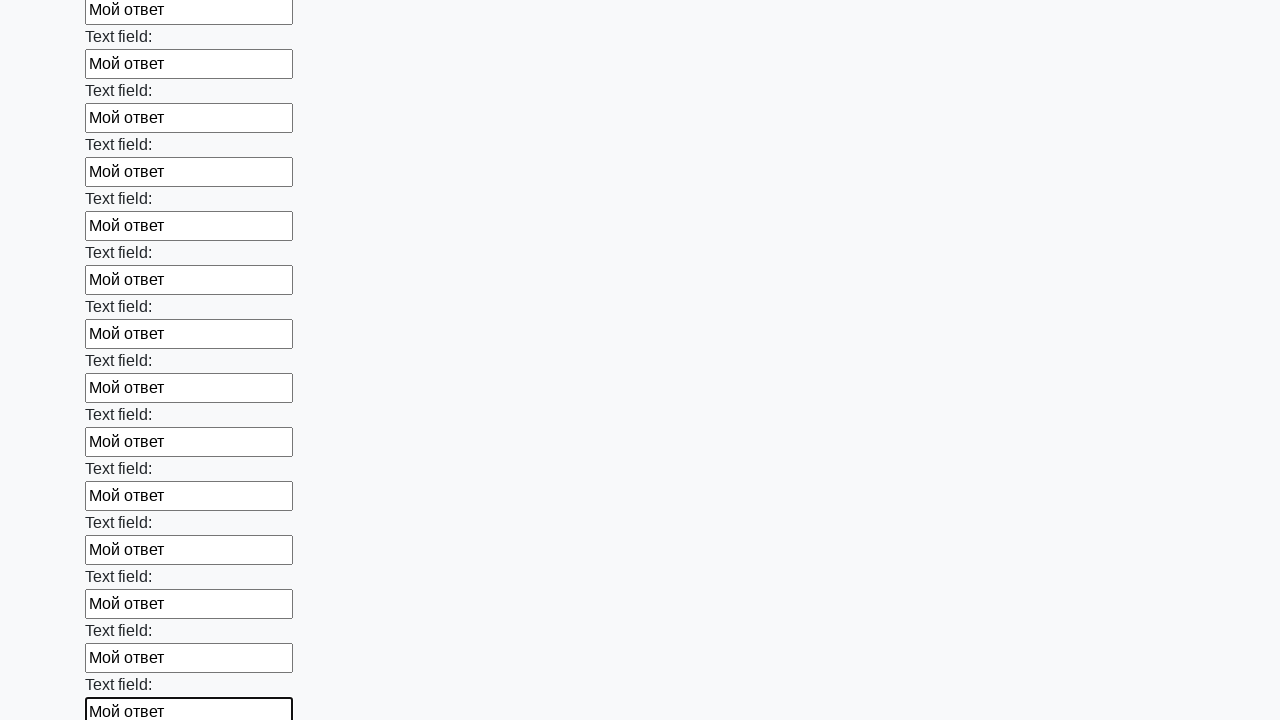

Filled input field with 'Мой ответ' on input >> nth=80
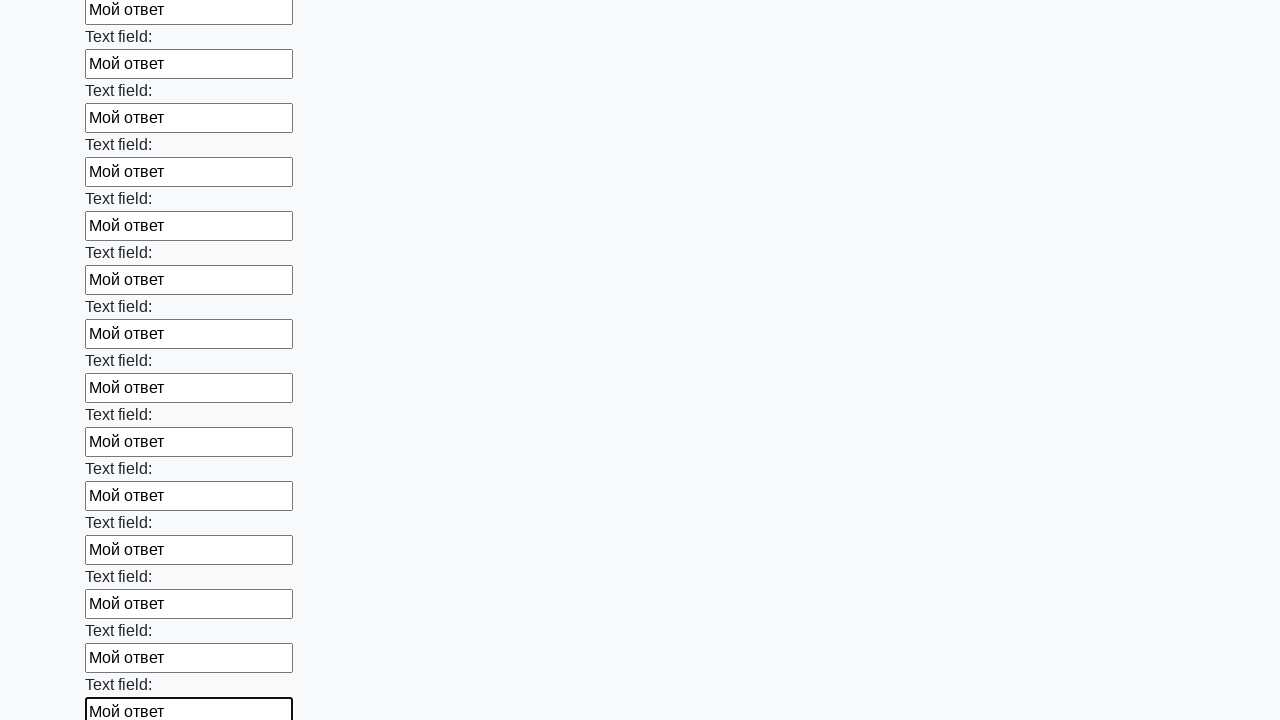

Filled input field with 'Мой ответ' on input >> nth=81
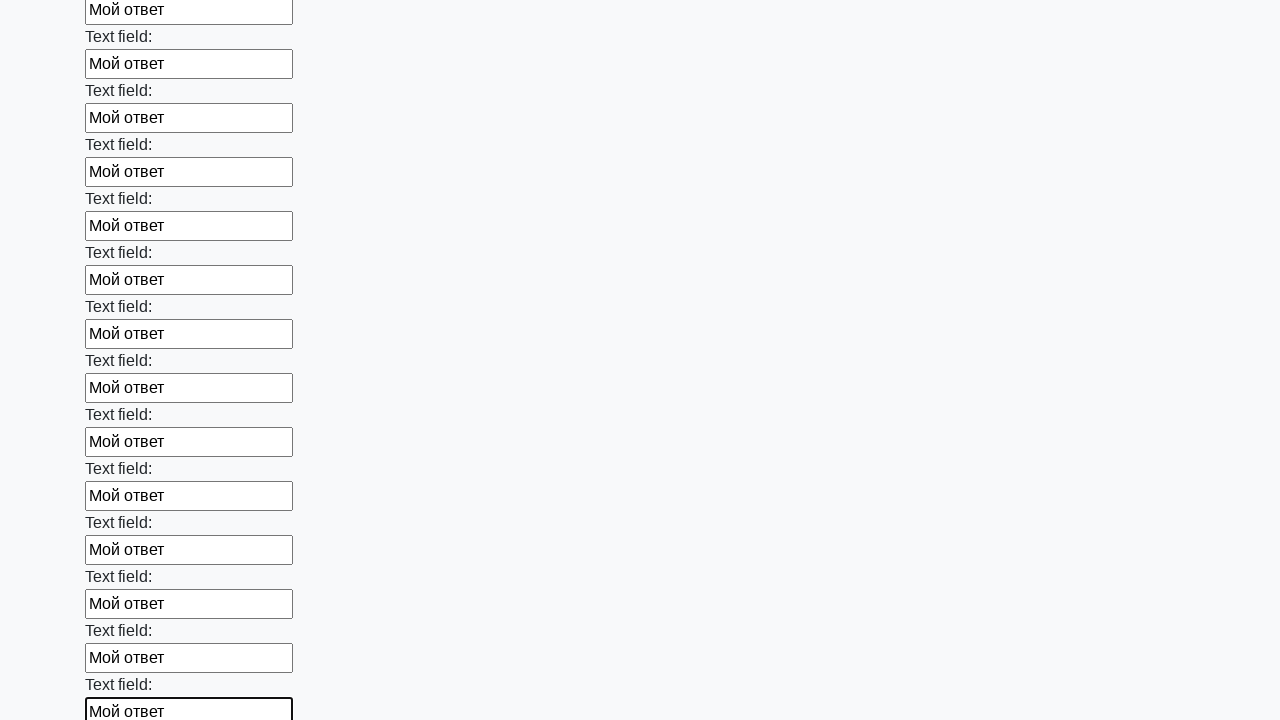

Filled input field with 'Мой ответ' on input >> nth=82
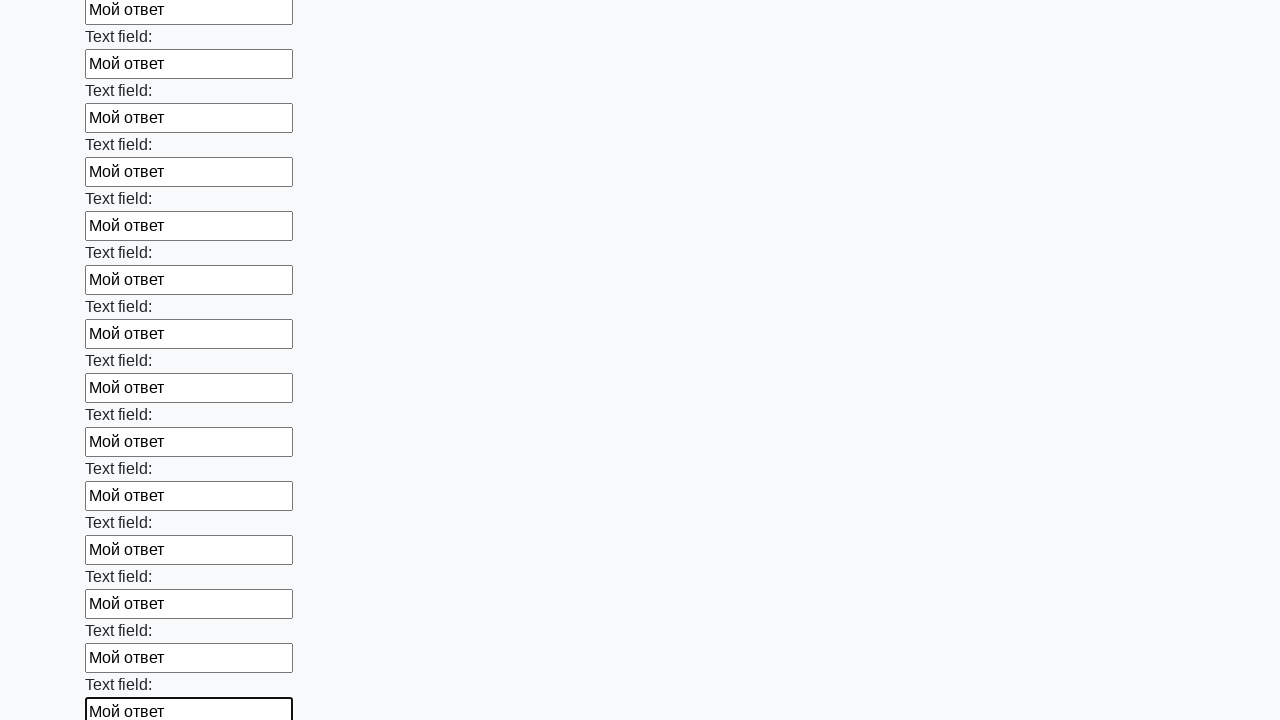

Filled input field with 'Мой ответ' on input >> nth=83
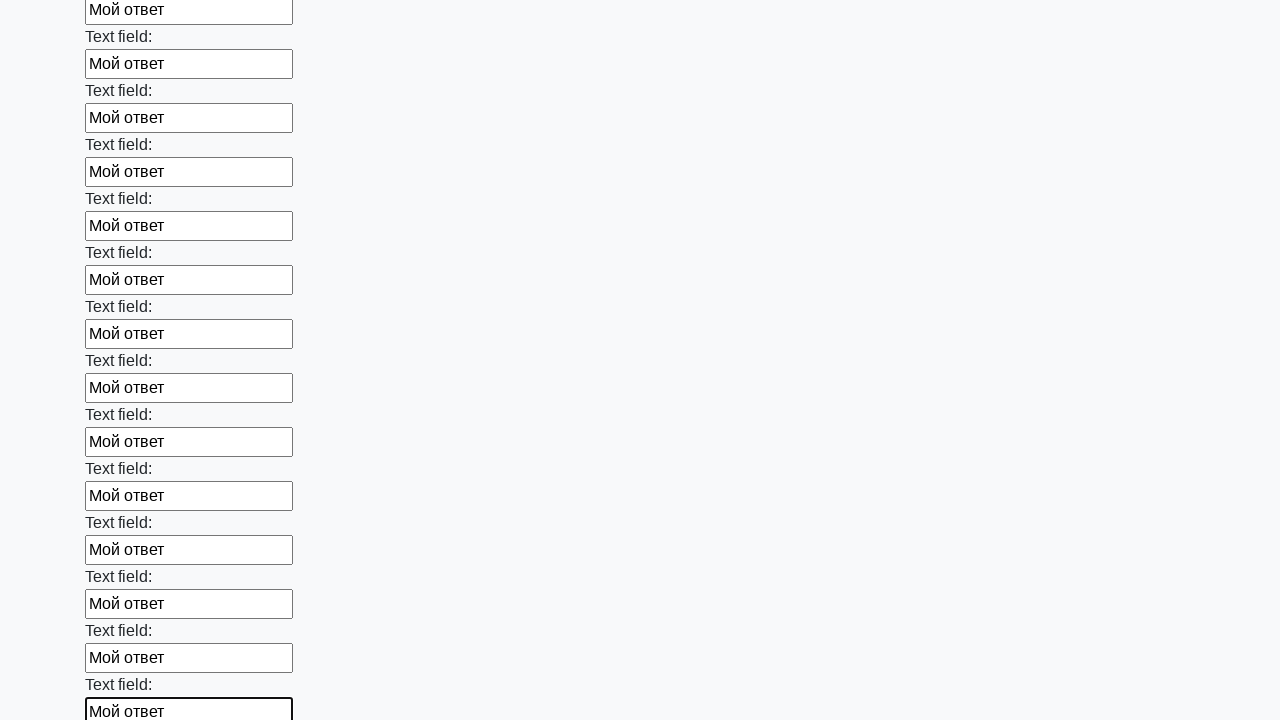

Filled input field with 'Мой ответ' on input >> nth=84
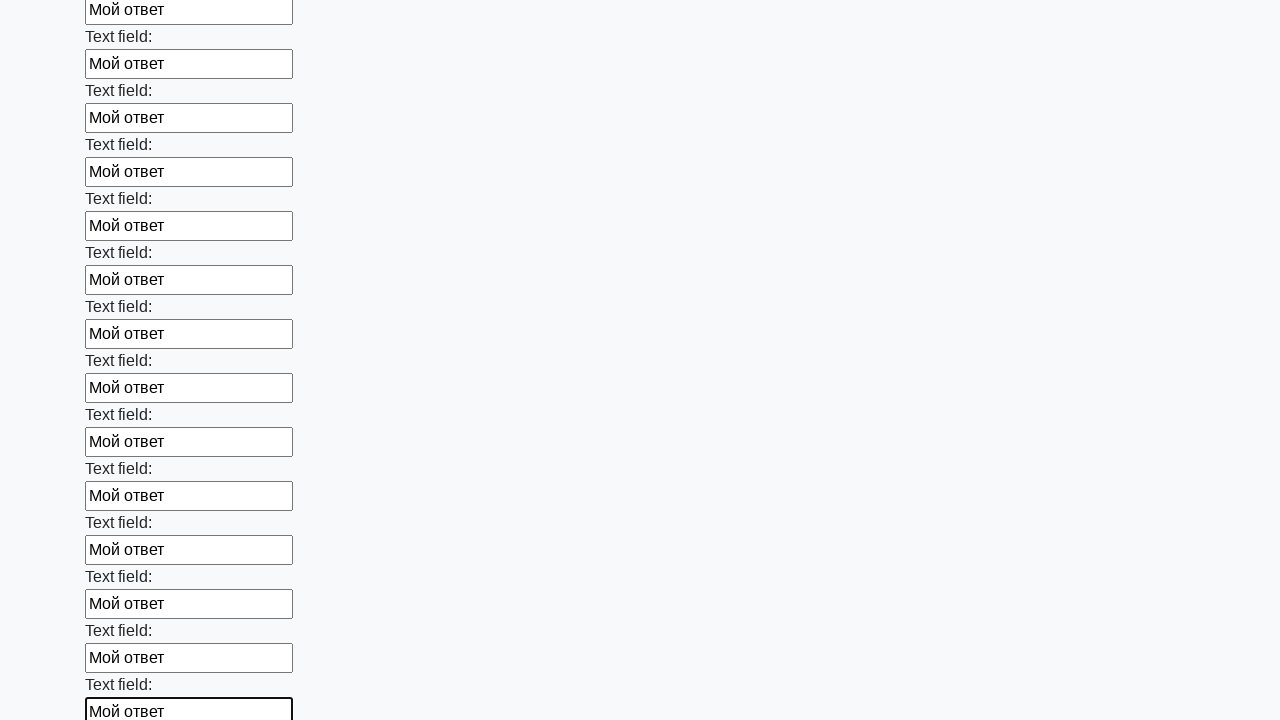

Filled input field with 'Мой ответ' on input >> nth=85
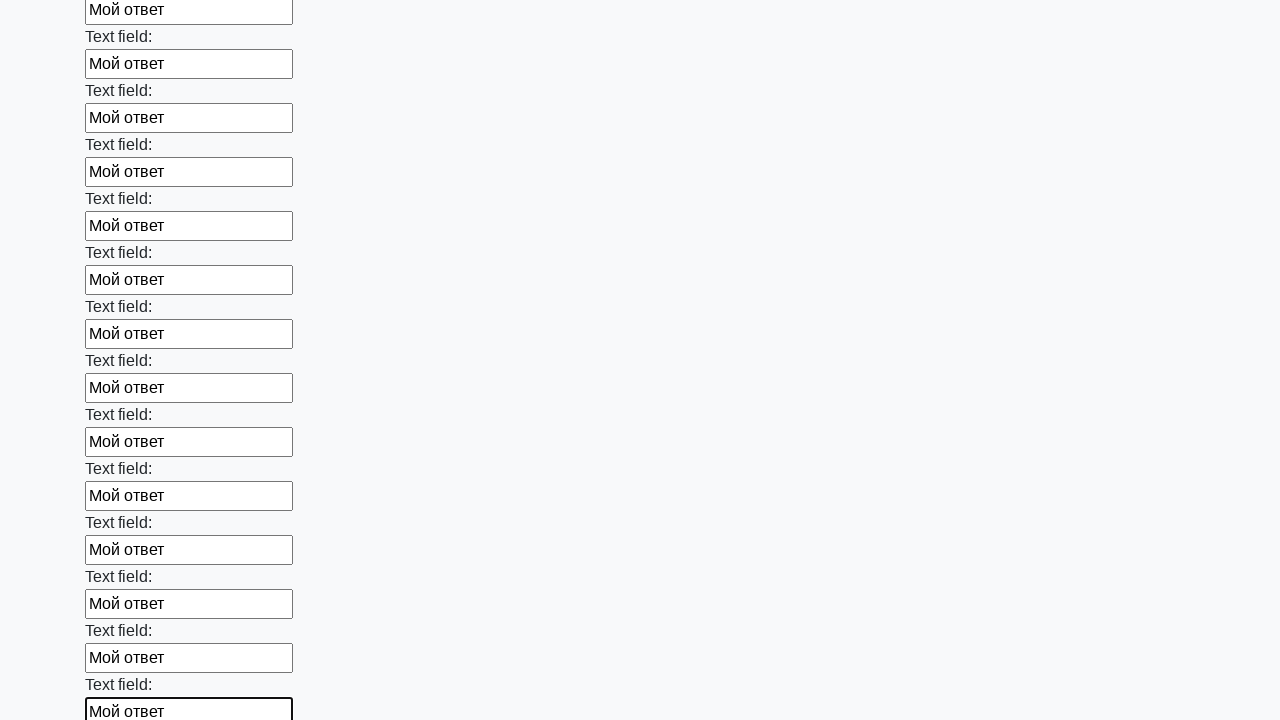

Filled input field with 'Мой ответ' on input >> nth=86
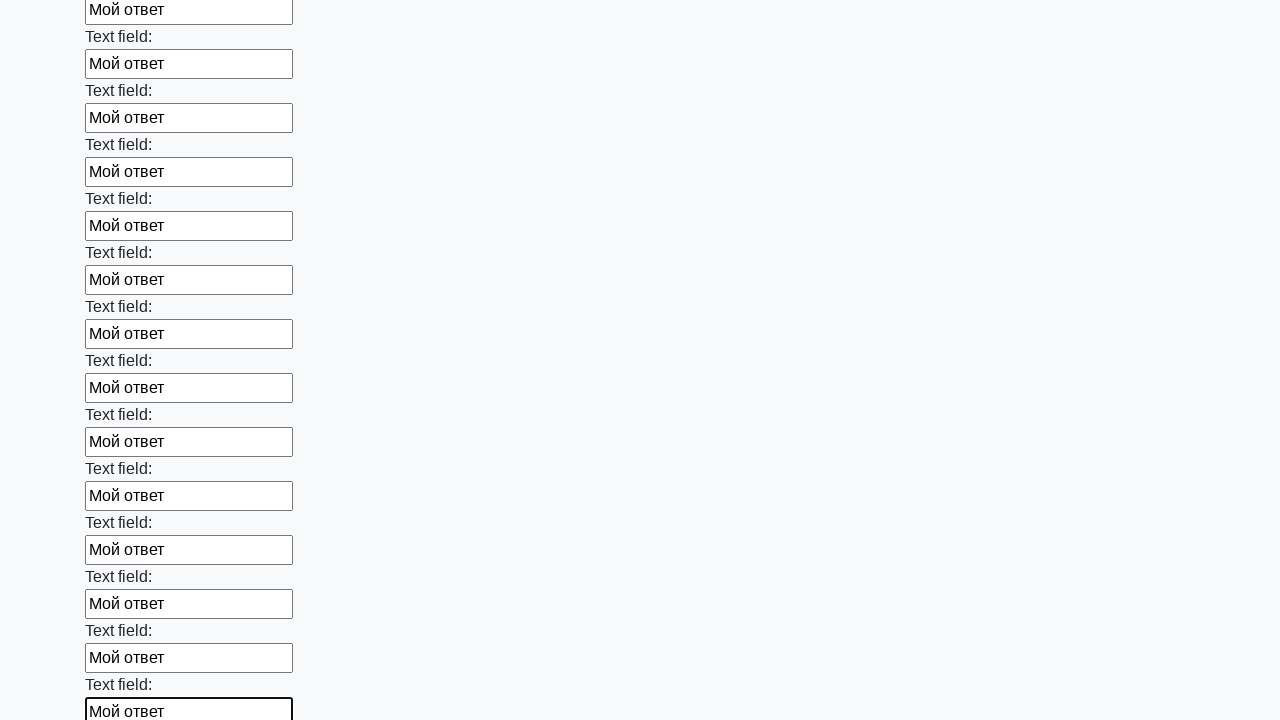

Filled input field with 'Мой ответ' on input >> nth=87
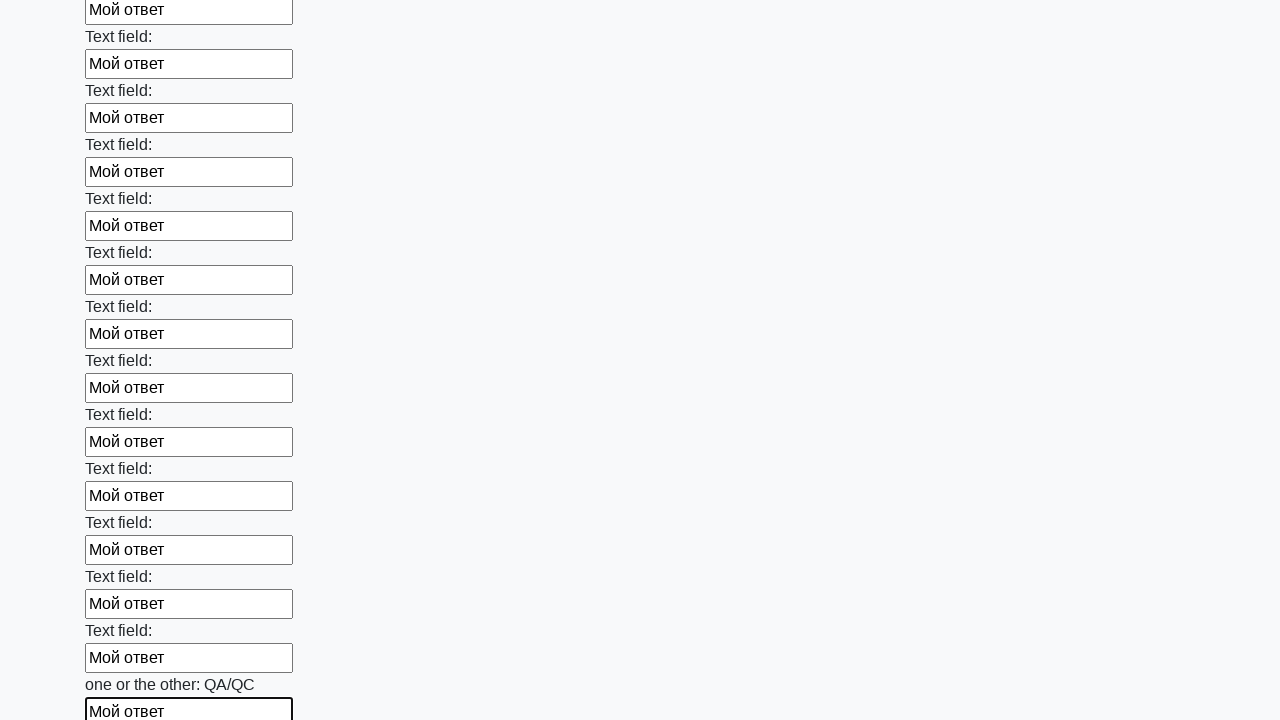

Filled input field with 'Мой ответ' on input >> nth=88
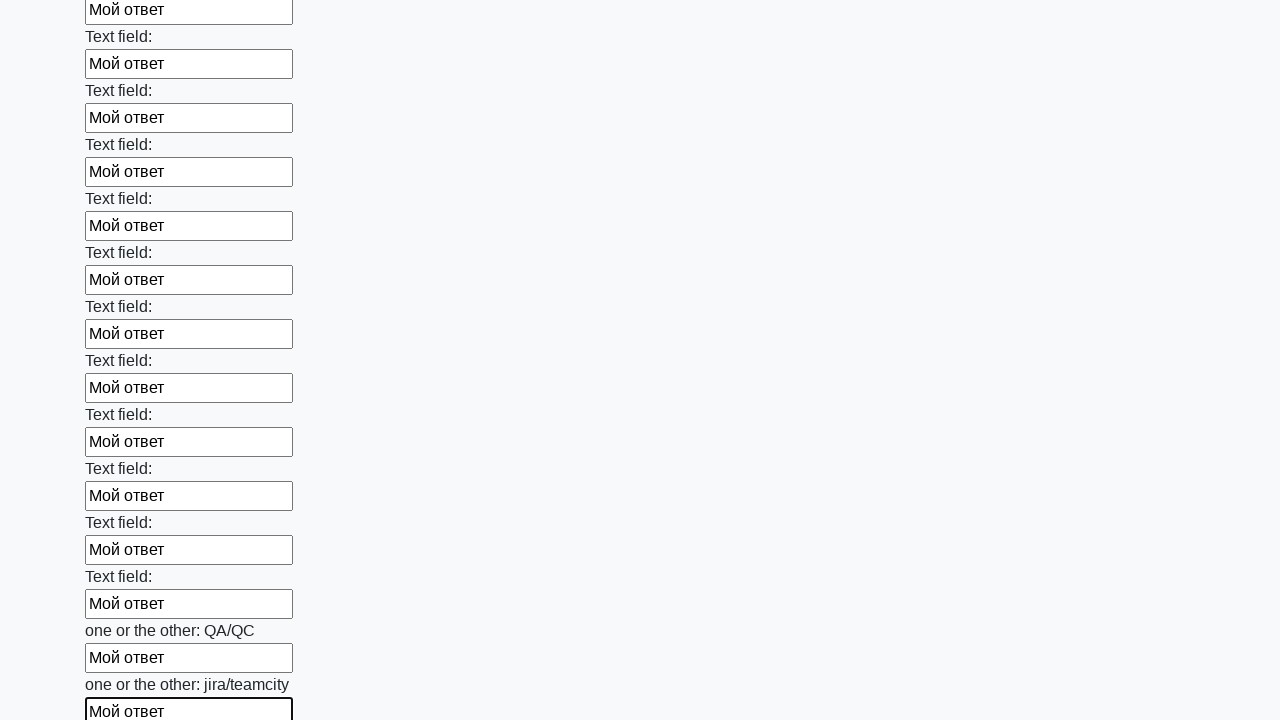

Filled input field with 'Мой ответ' on input >> nth=89
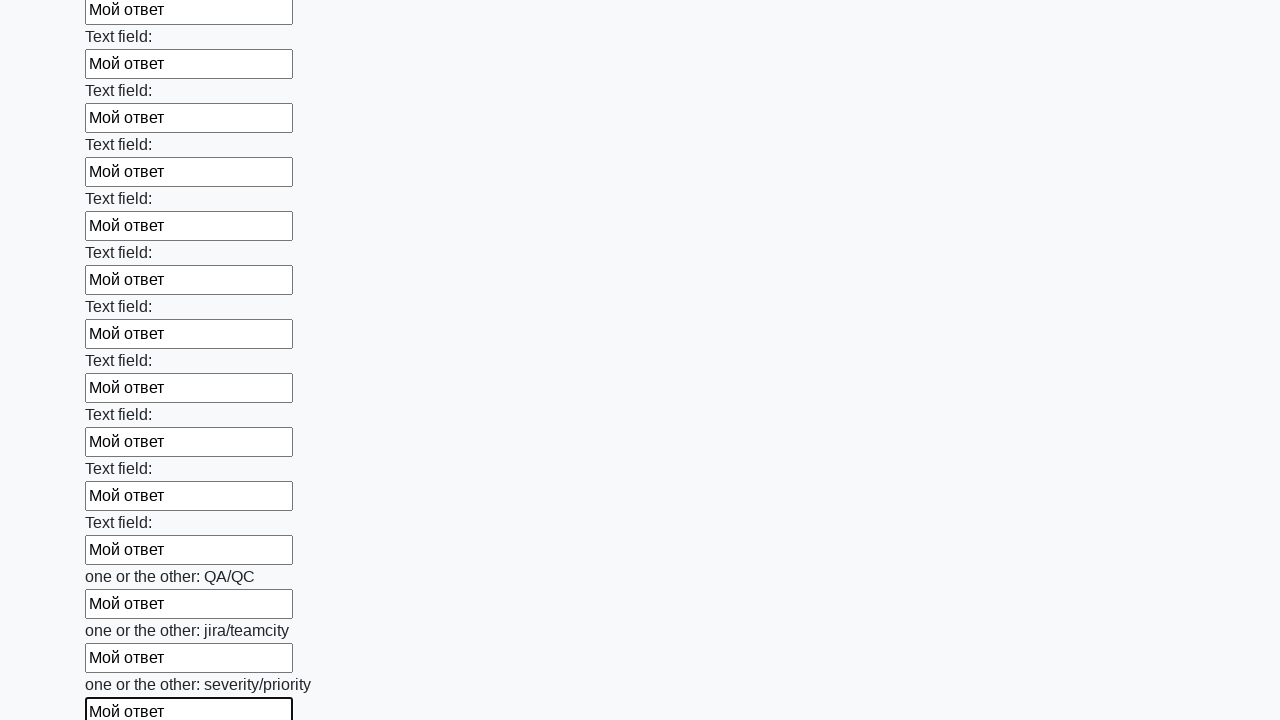

Filled input field with 'Мой ответ' on input >> nth=90
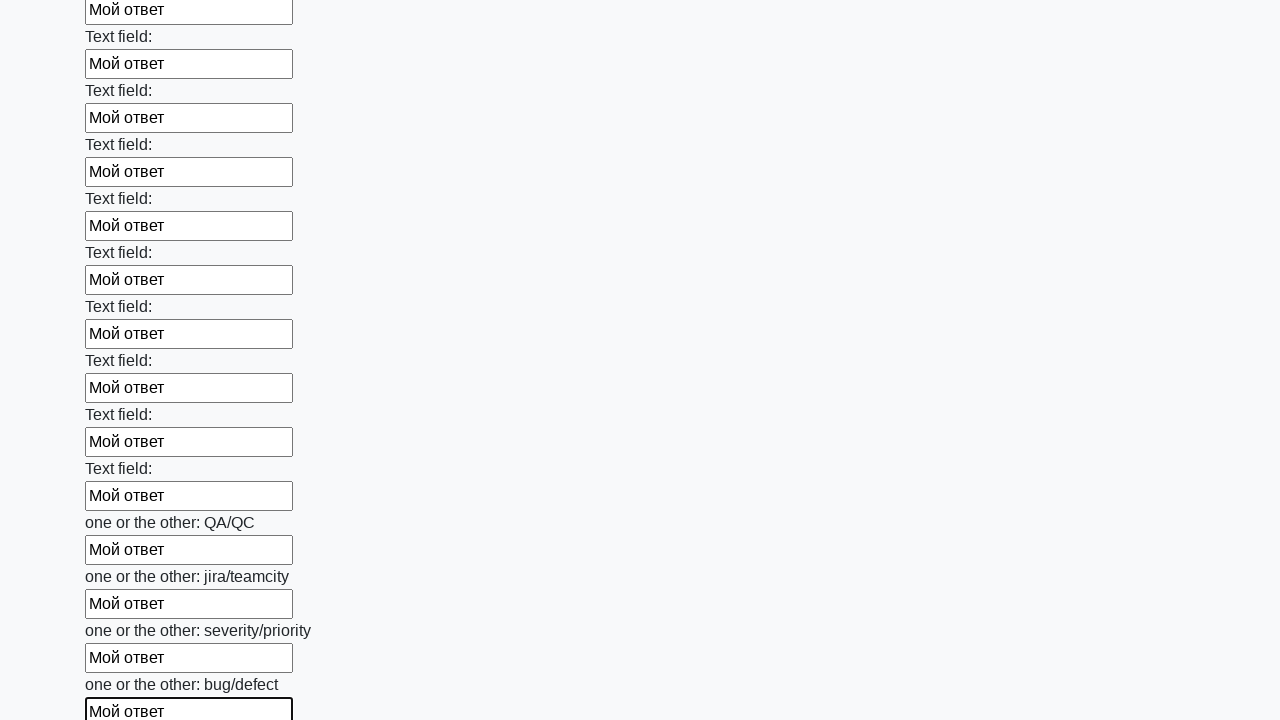

Filled input field with 'Мой ответ' on input >> nth=91
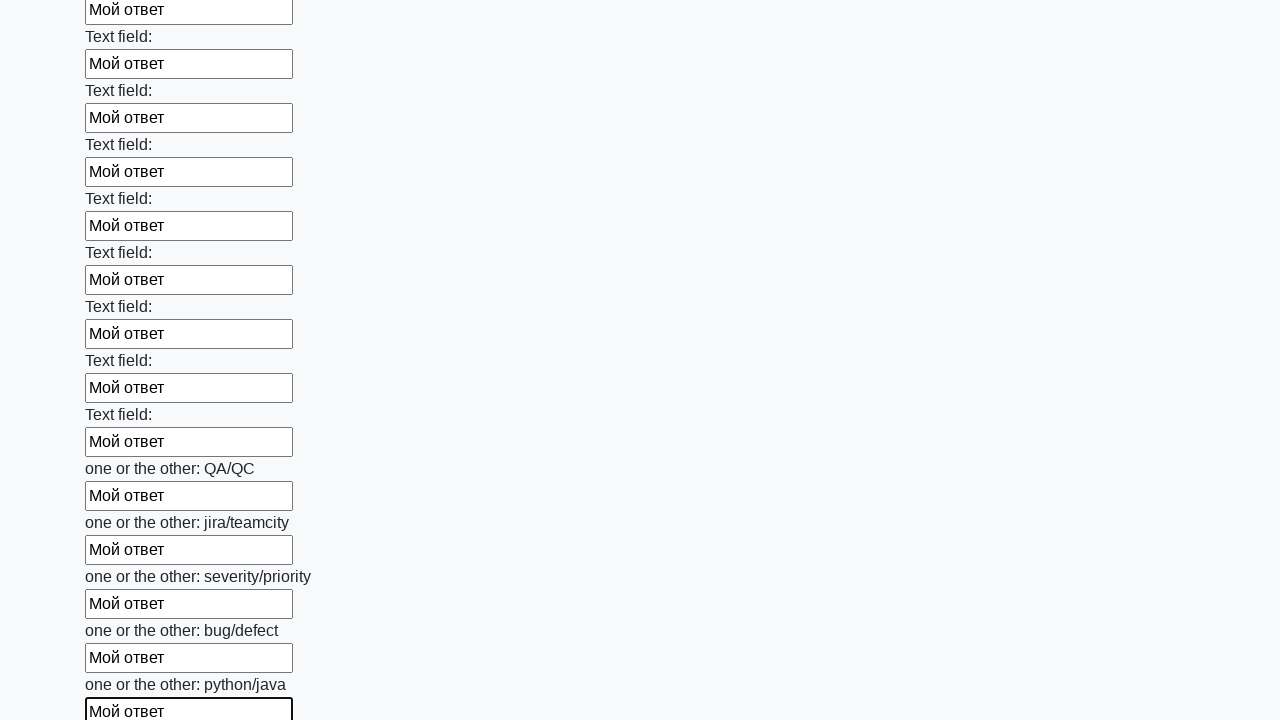

Filled input field with 'Мой ответ' on input >> nth=92
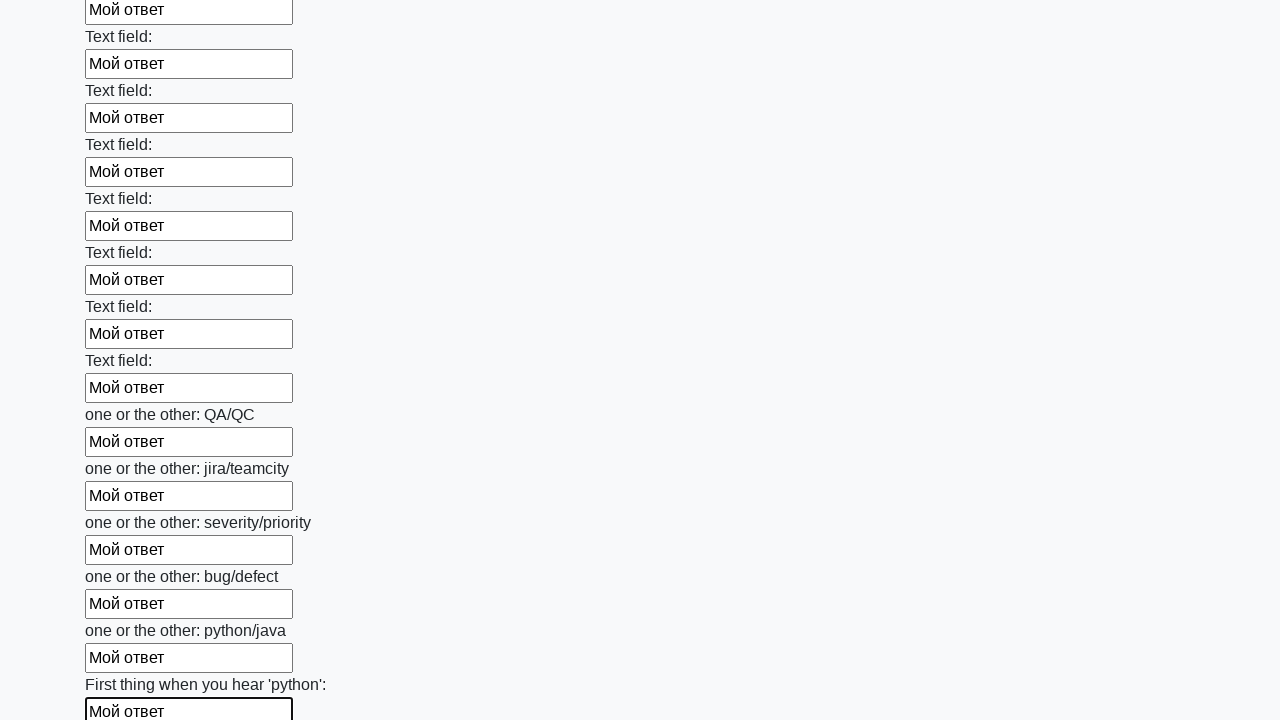

Filled input field with 'Мой ответ' on input >> nth=93
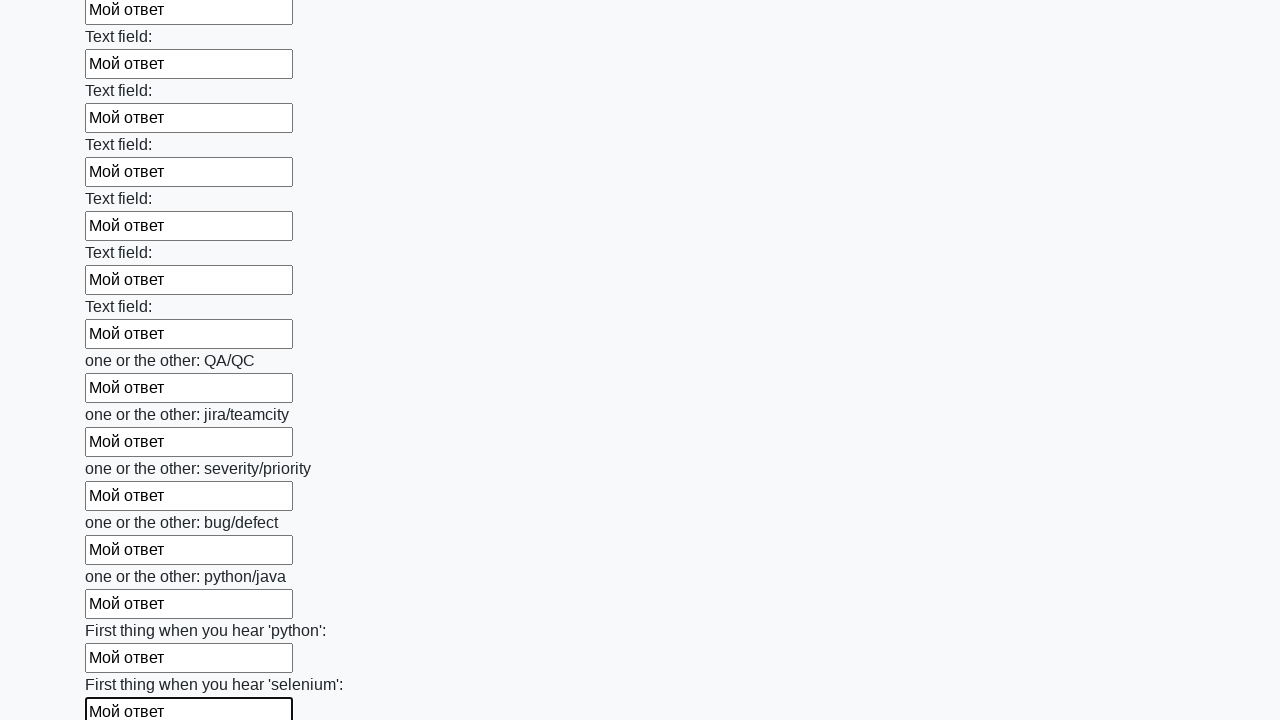

Filled input field with 'Мой ответ' on input >> nth=94
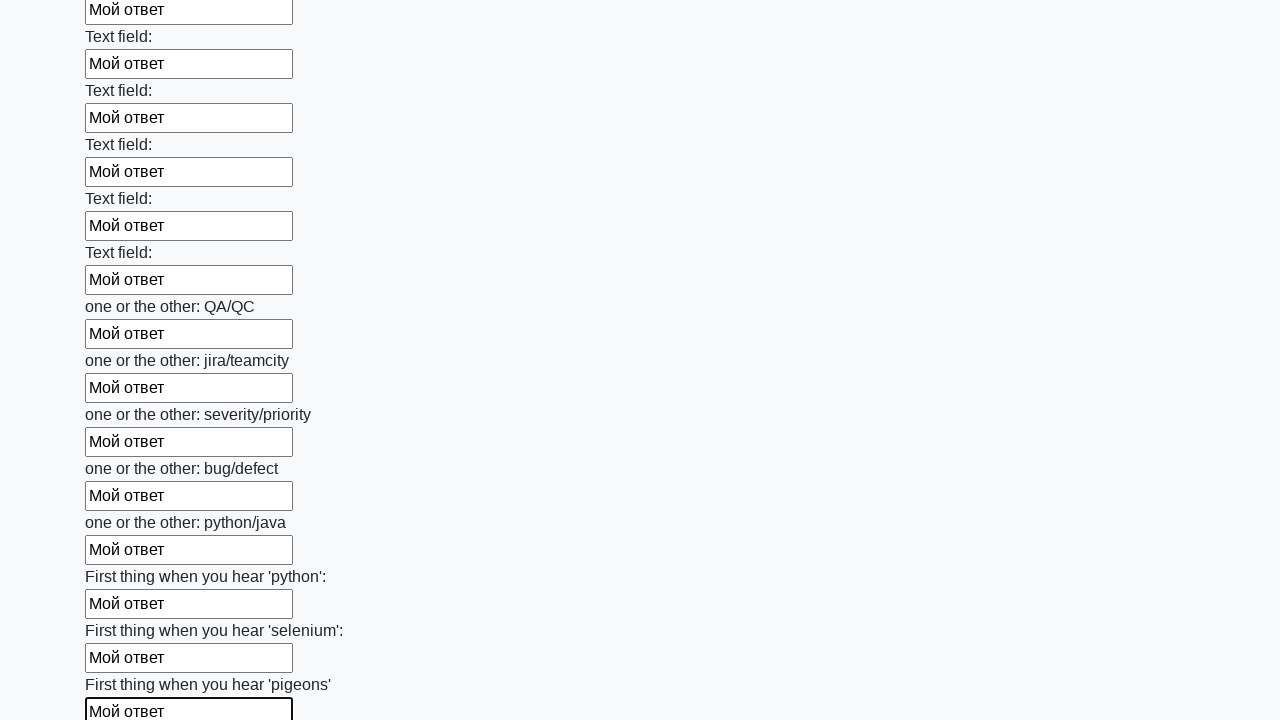

Filled input field with 'Мой ответ' on input >> nth=95
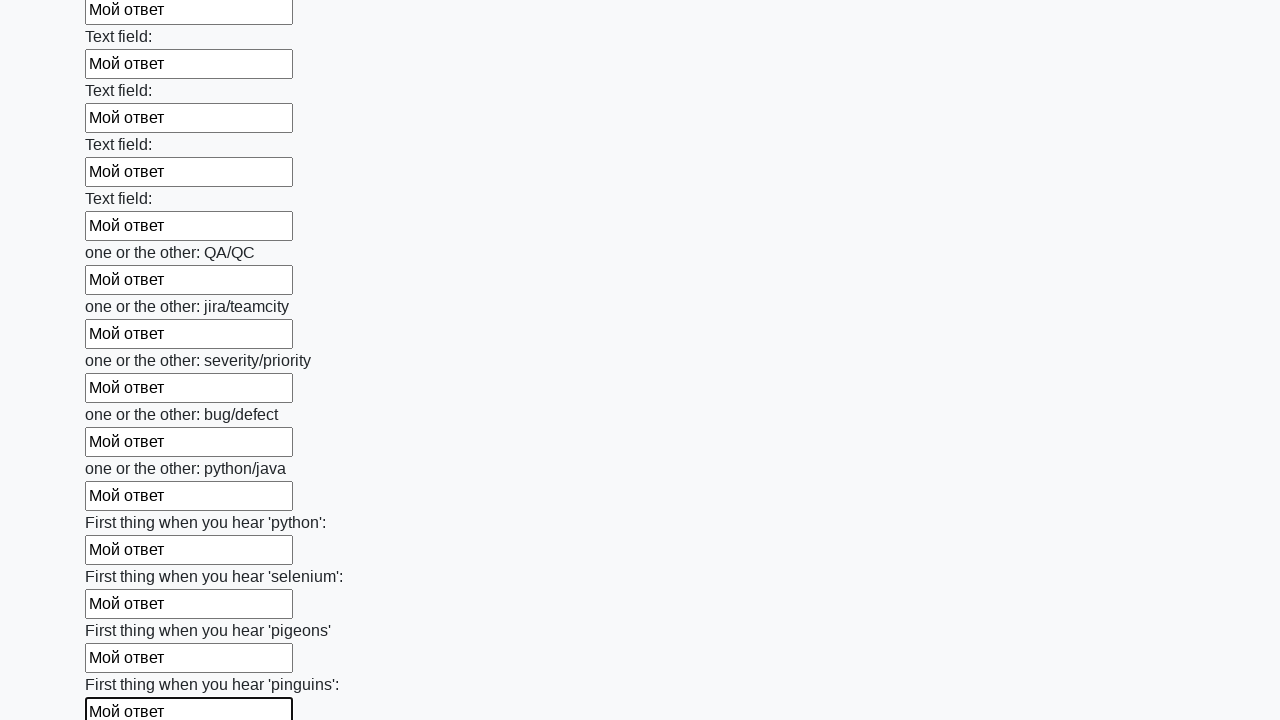

Filled input field with 'Мой ответ' on input >> nth=96
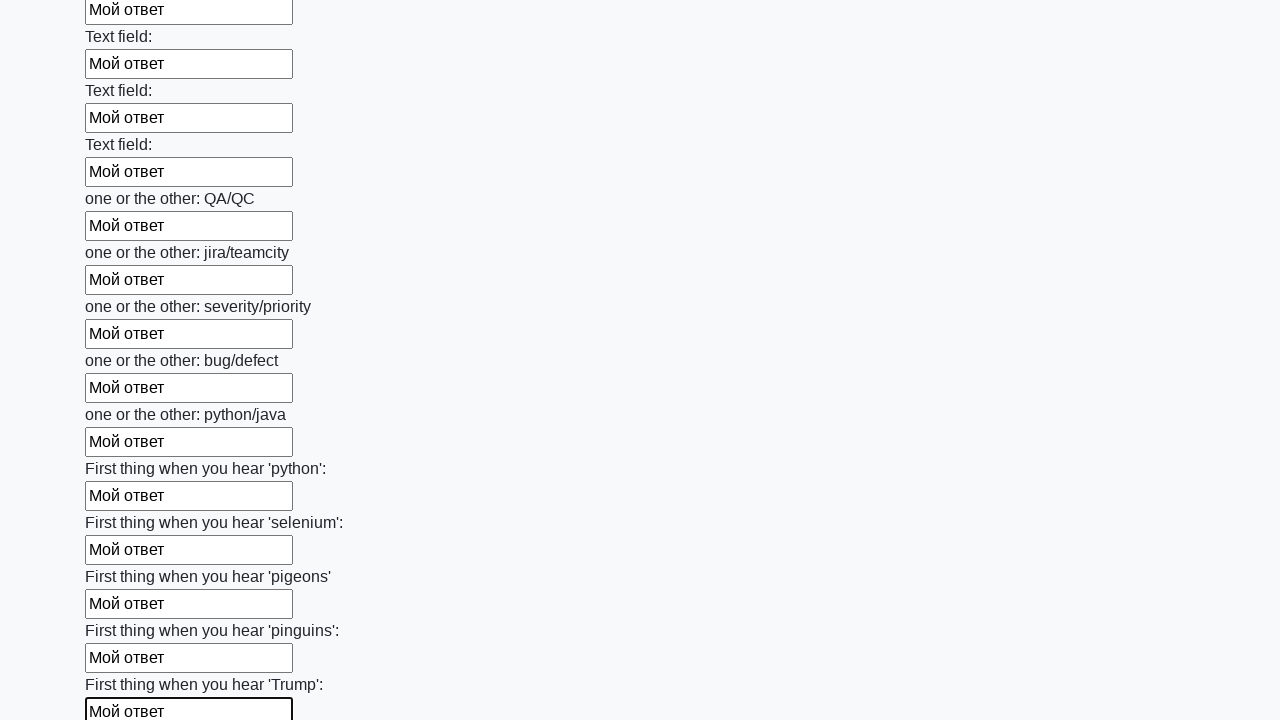

Filled input field with 'Мой ответ' on input >> nth=97
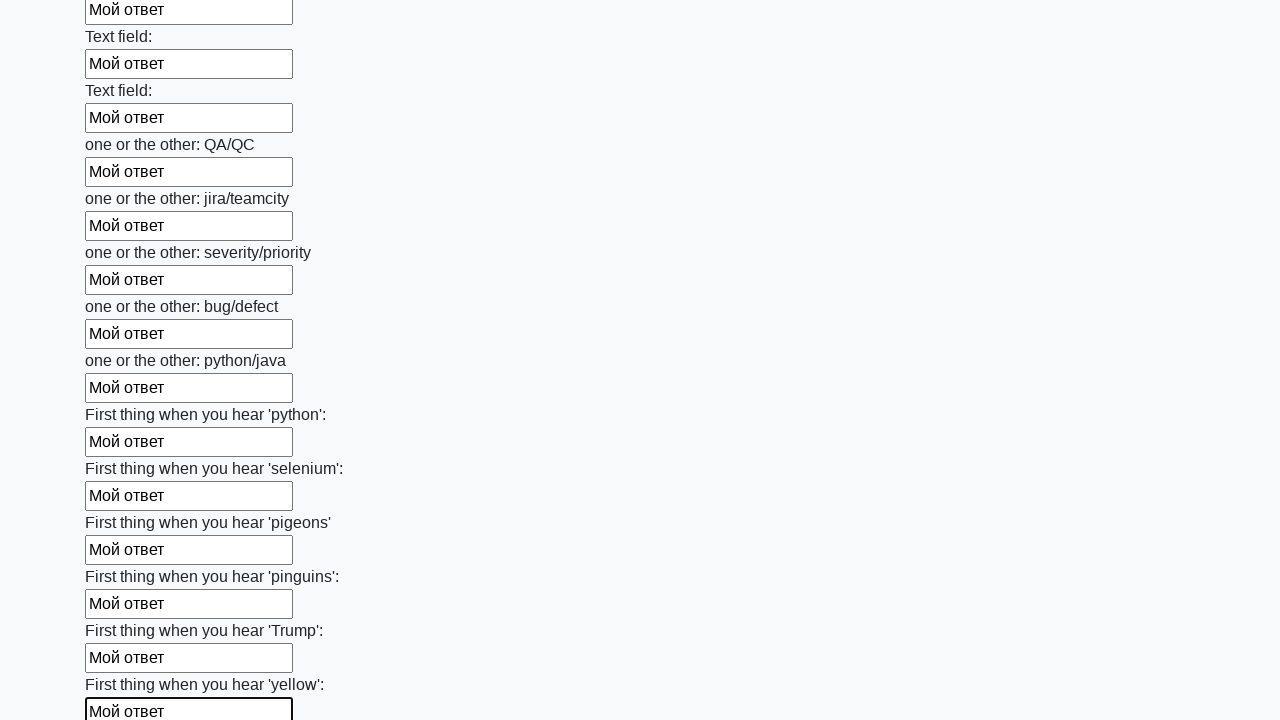

Filled input field with 'Мой ответ' on input >> nth=98
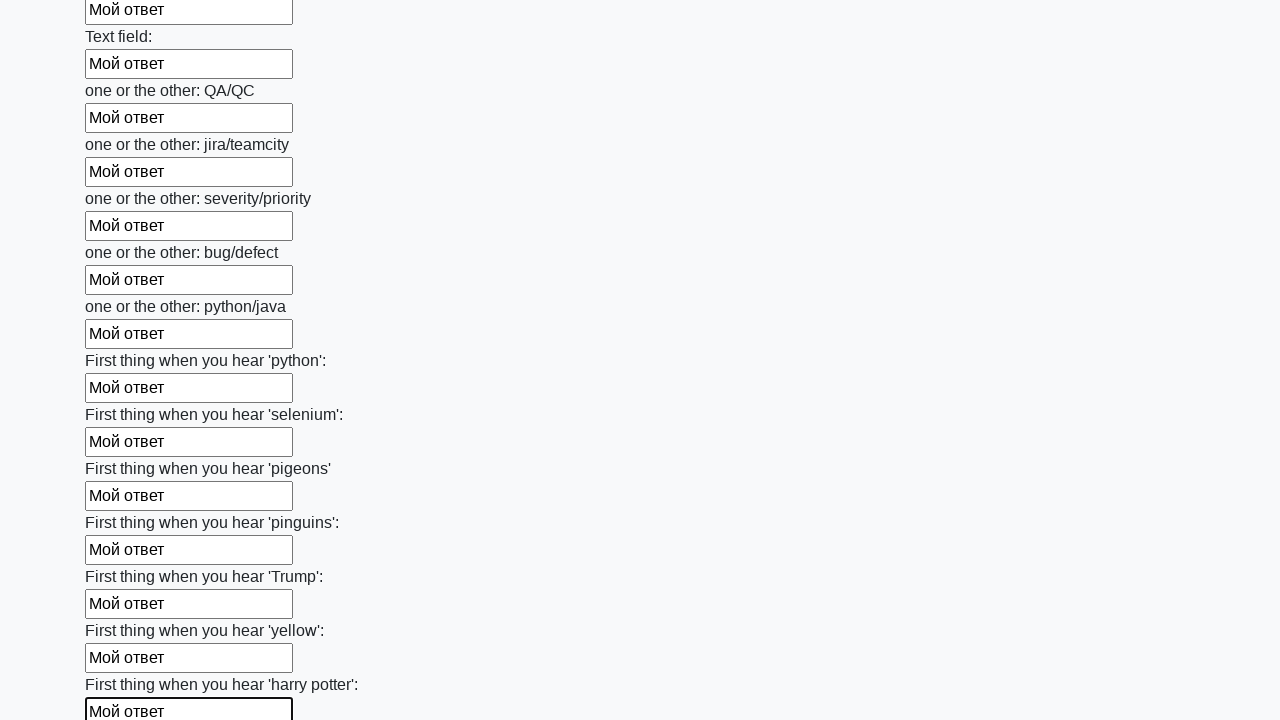

Filled input field with 'Мой ответ' on input >> nth=99
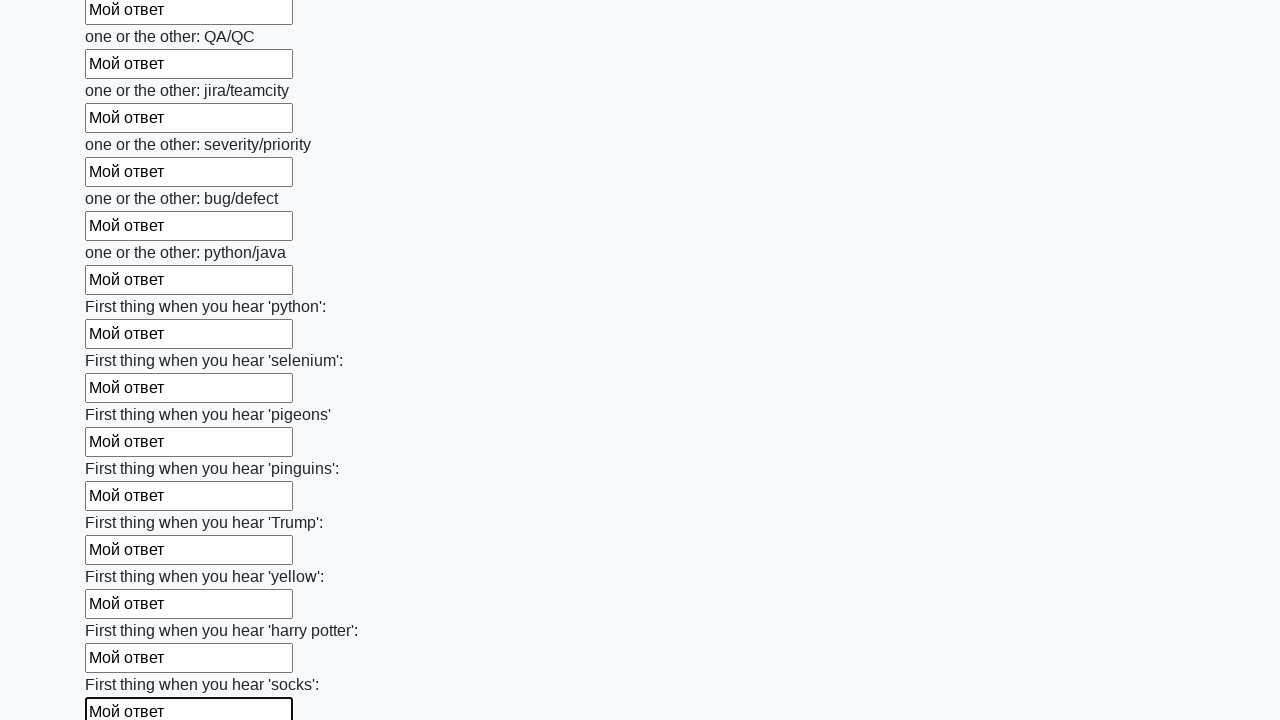

Clicked the submit button at (123, 611) on button.btn
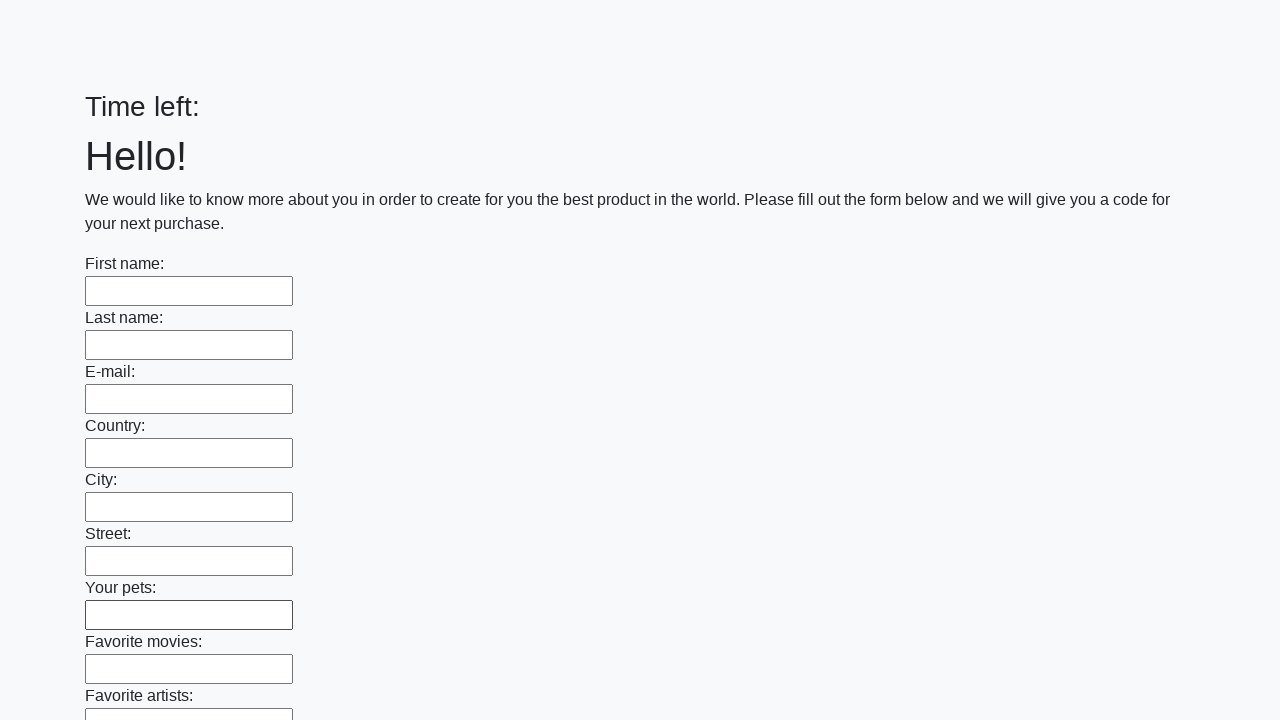

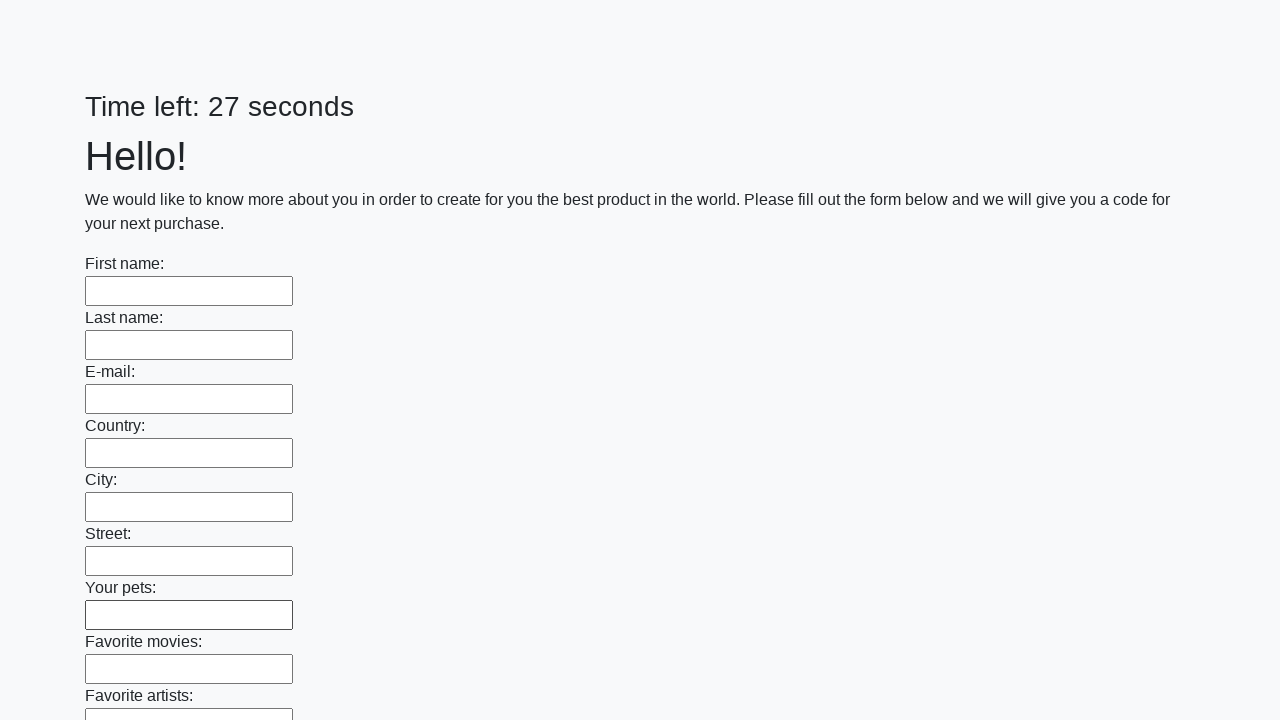